Navigates to a GitHub profile page and refreshes it multiple times

Starting URL: https://github.com/Amit32624

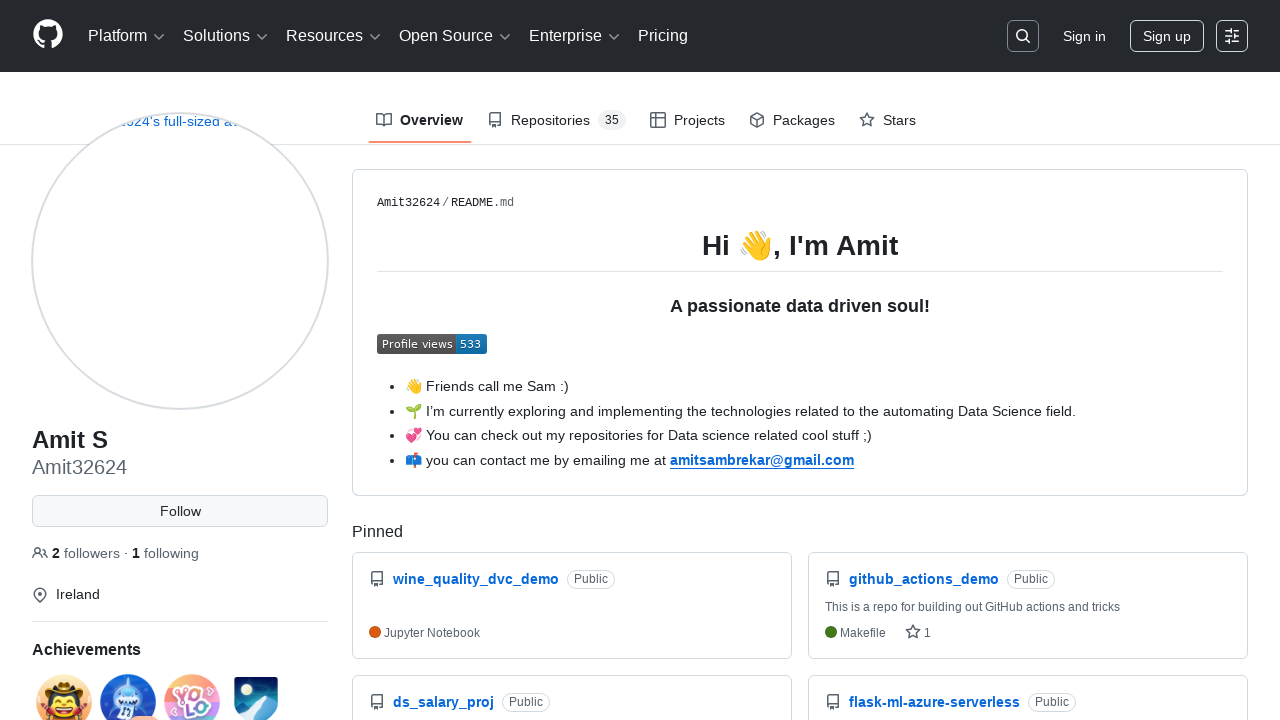

Navigated to GitHub profile page for Amit32624
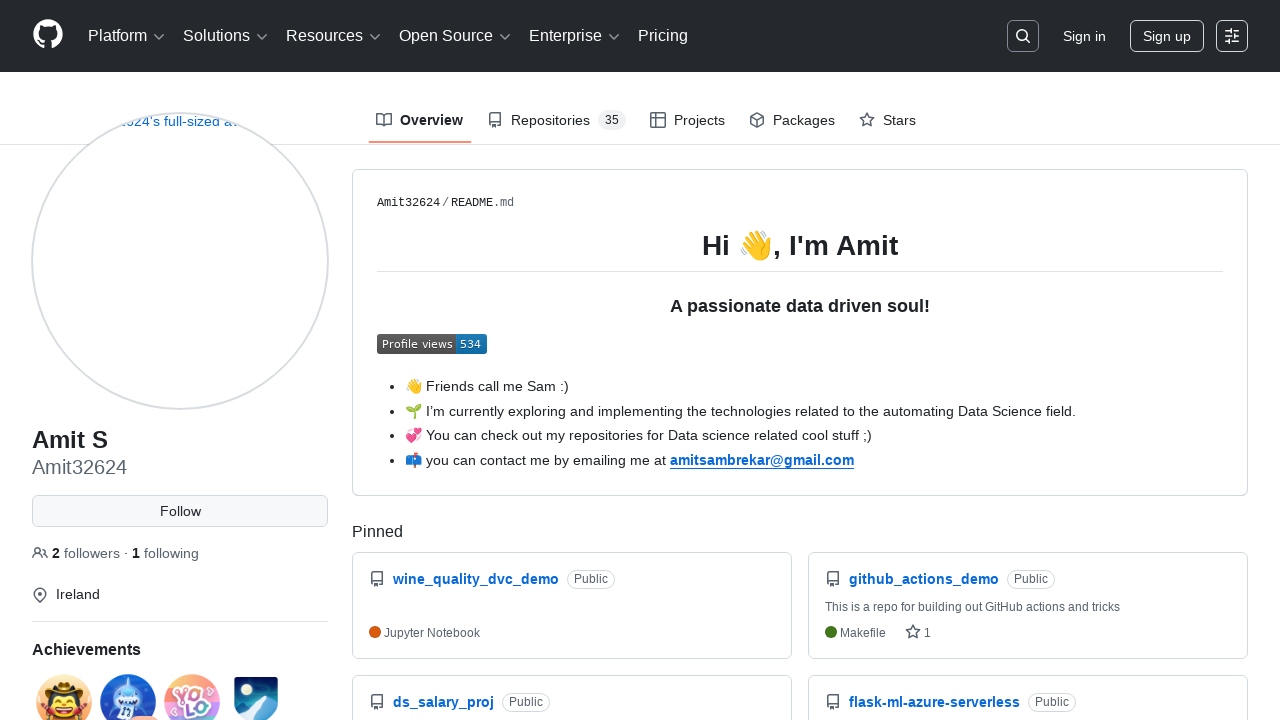

Refreshed GitHub profile page (refresh #1)
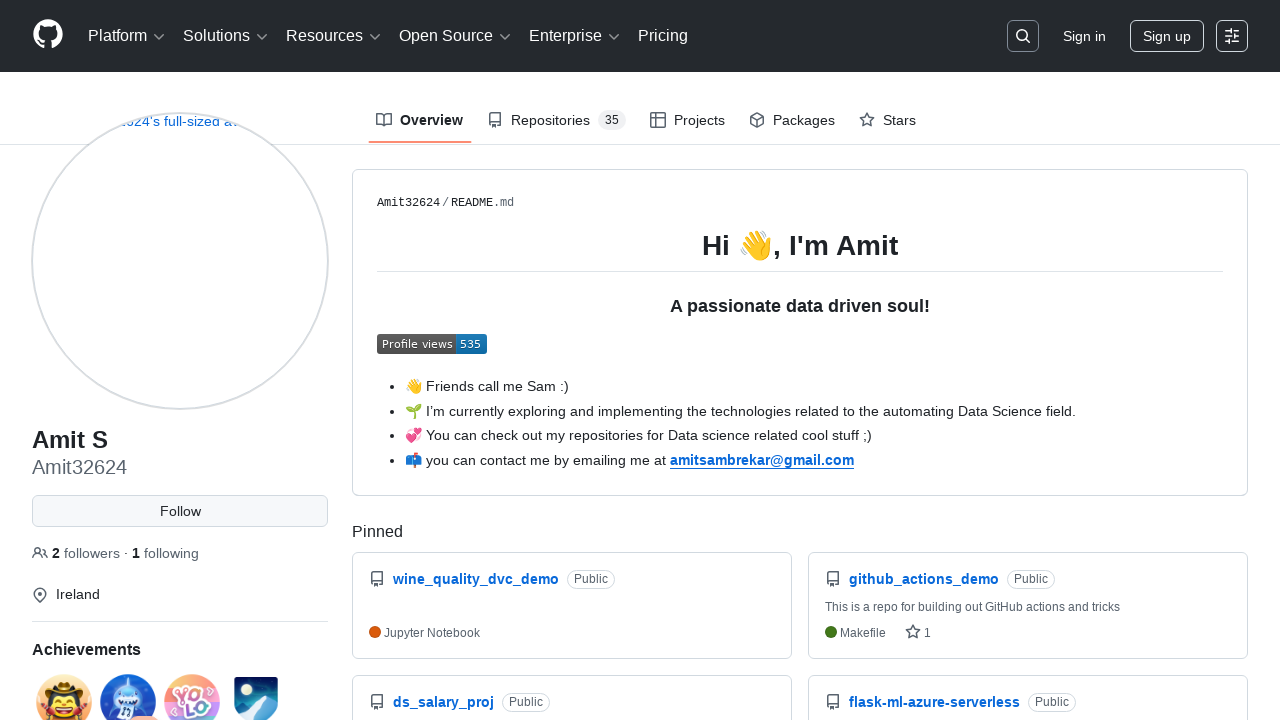

Refreshed GitHub profile page (refresh #2)
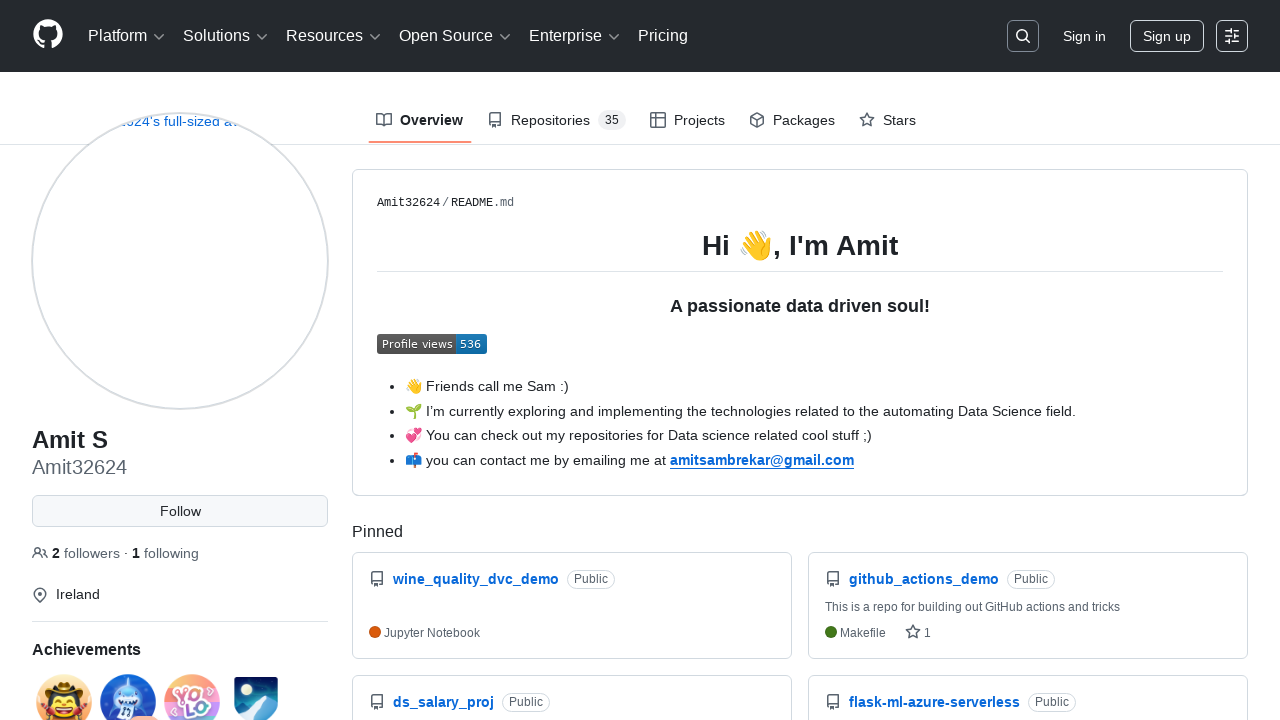

Refreshed GitHub profile page (refresh #3)
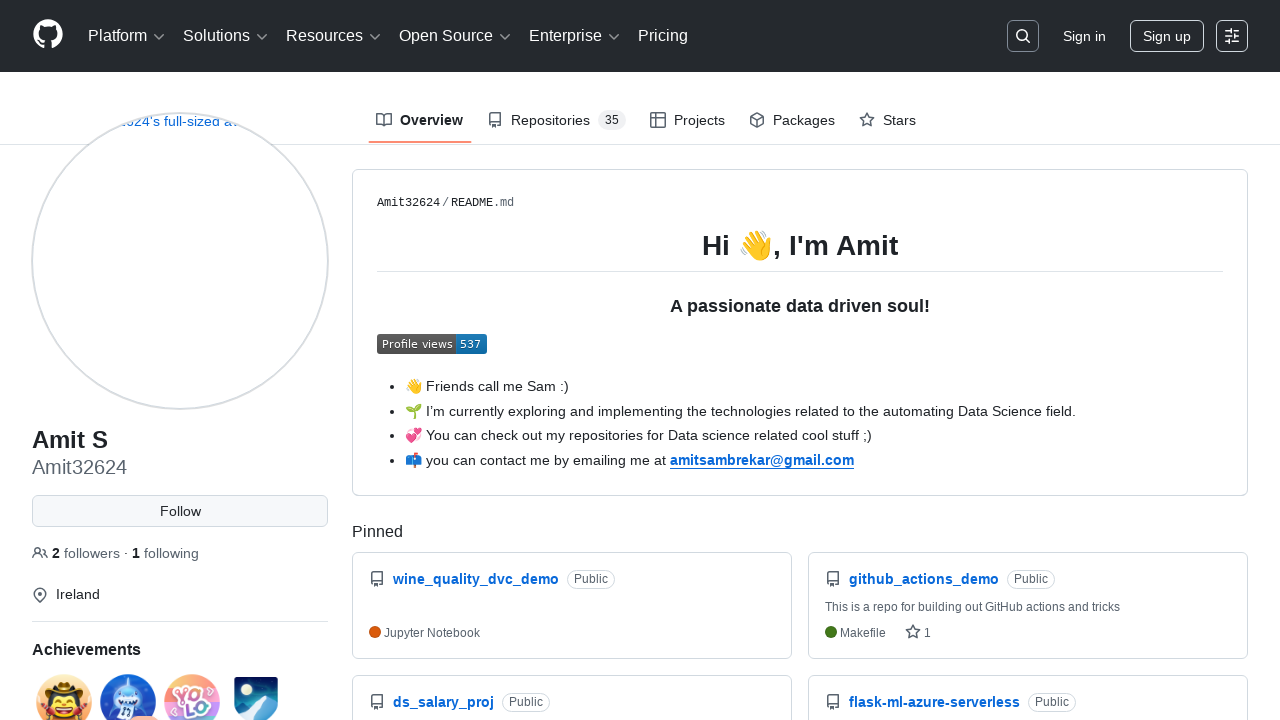

Refreshed GitHub profile page (refresh #4)
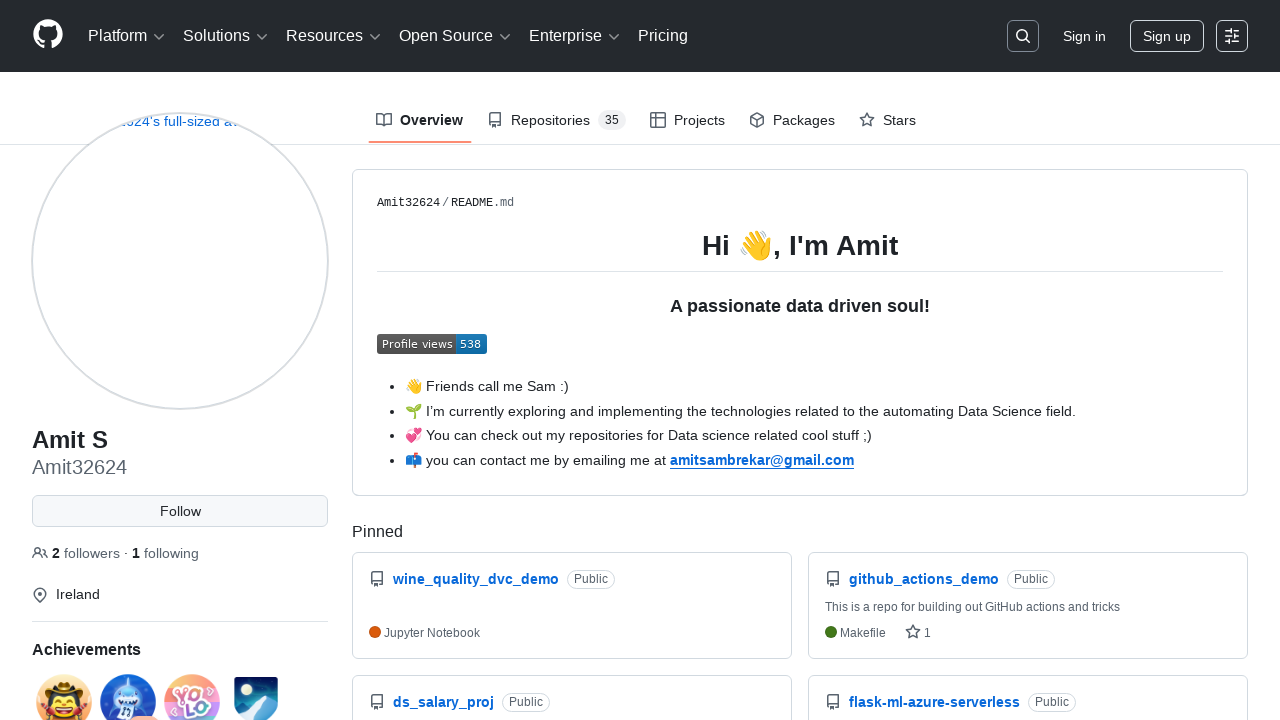

Refreshed GitHub profile page (refresh #5)
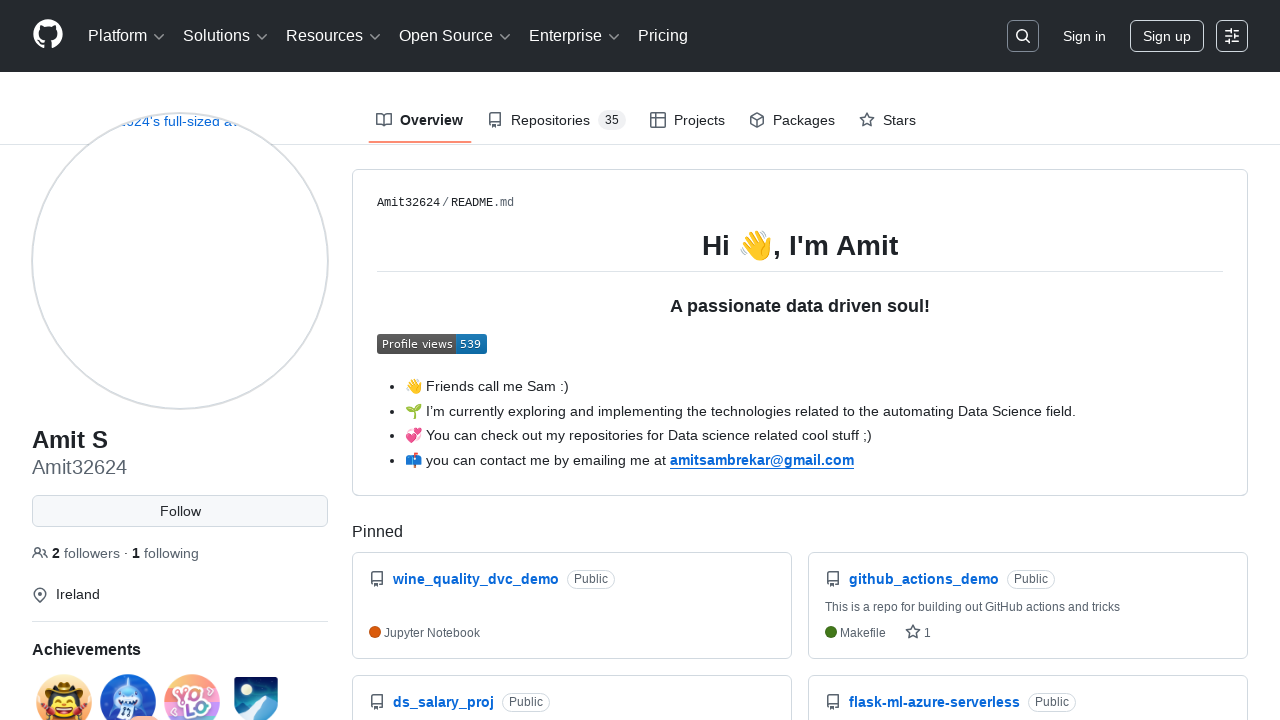

Refreshed GitHub profile page (refresh #6)
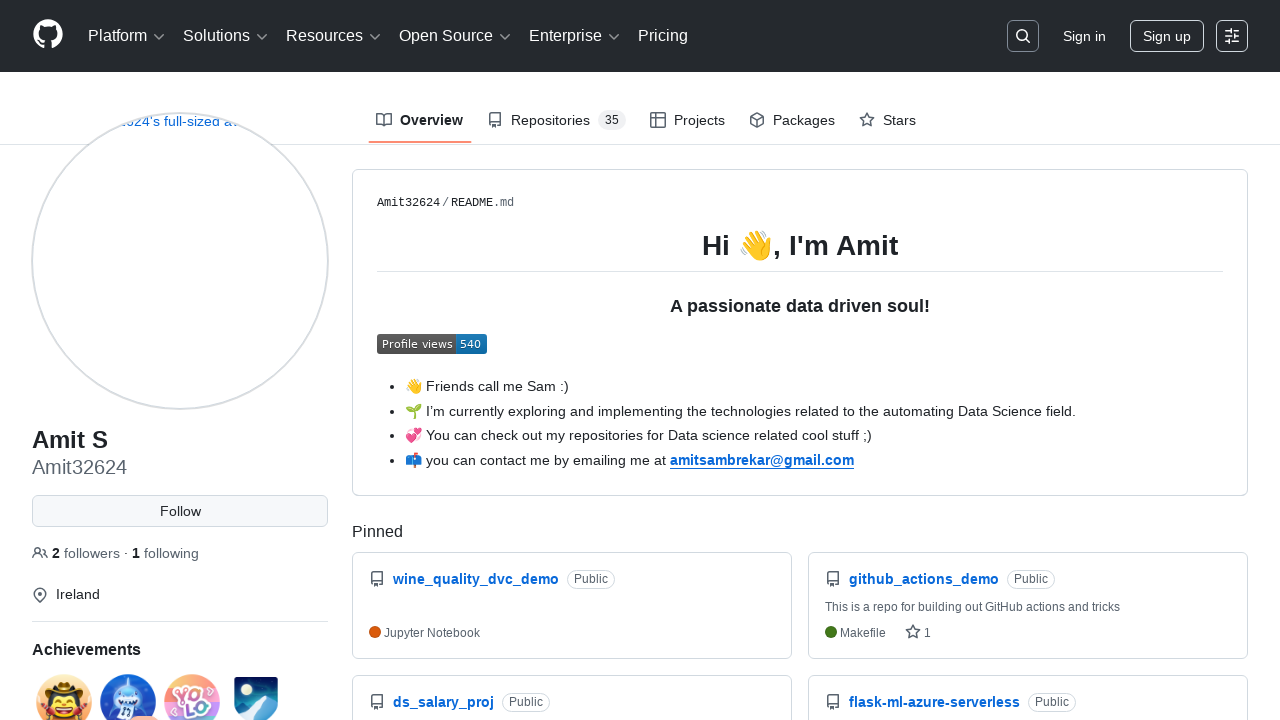

Refreshed GitHub profile page (refresh #7)
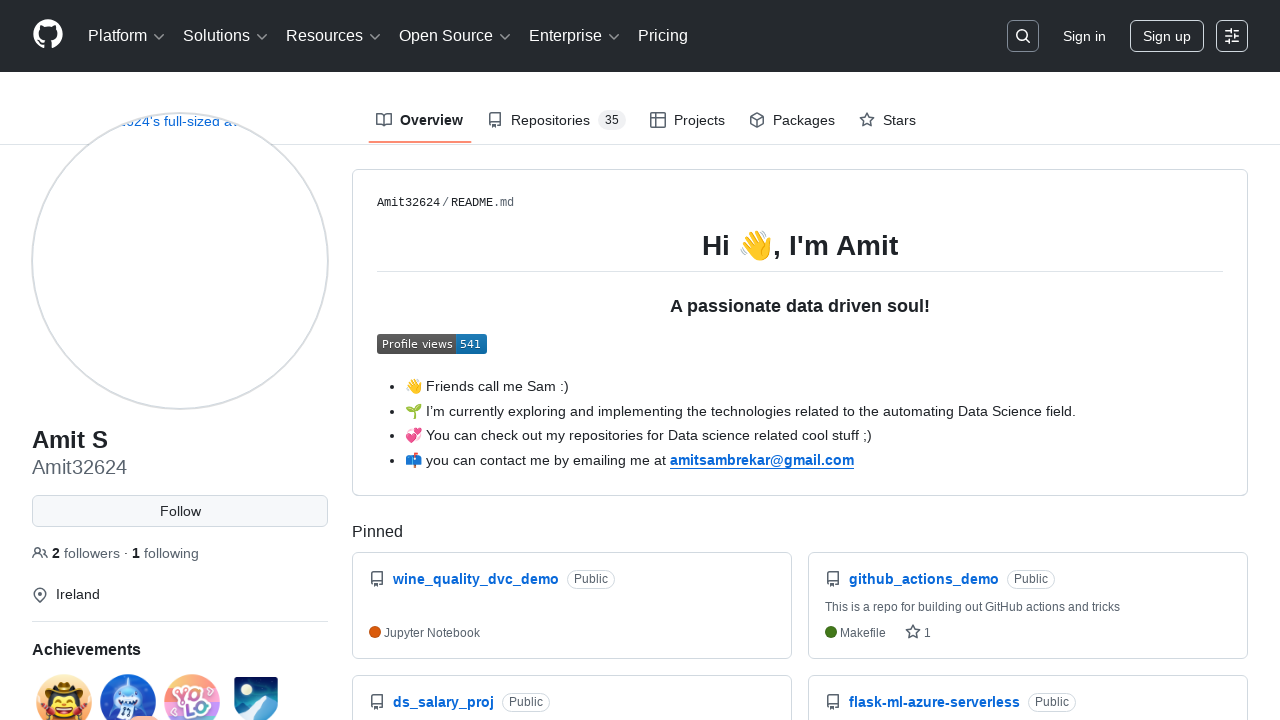

Refreshed GitHub profile page (refresh #8)
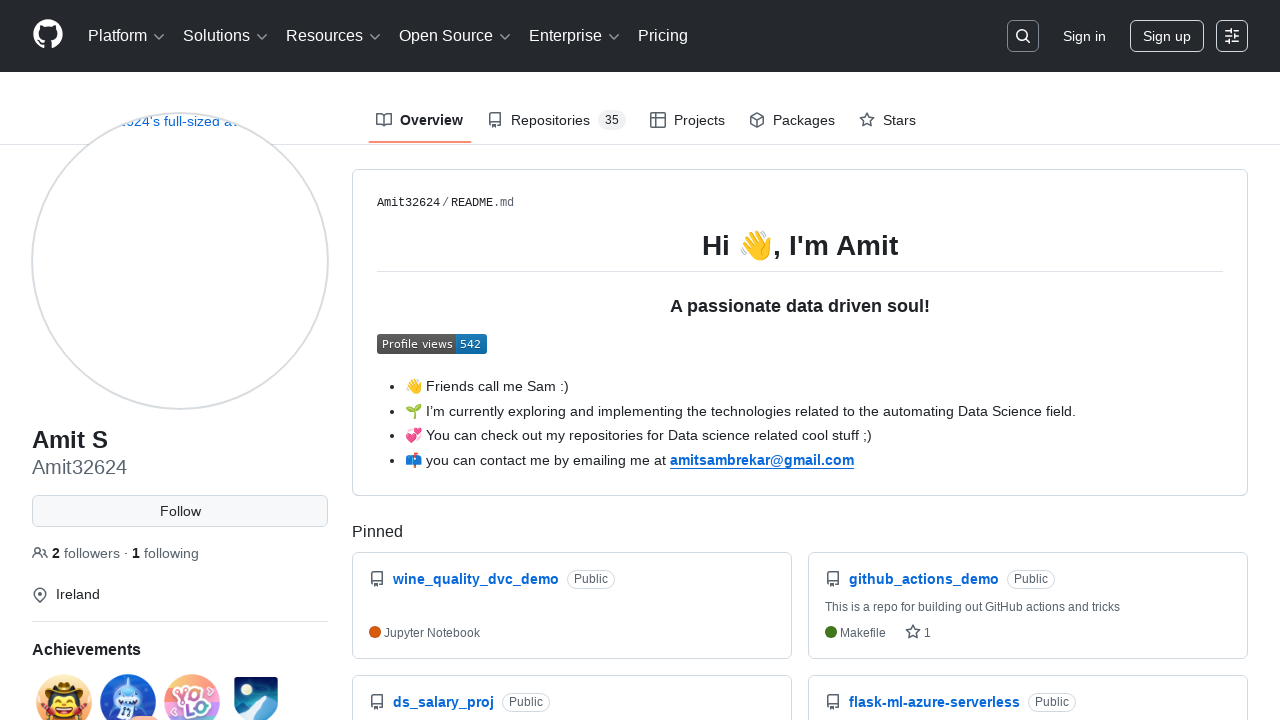

Refreshed GitHub profile page (refresh #9)
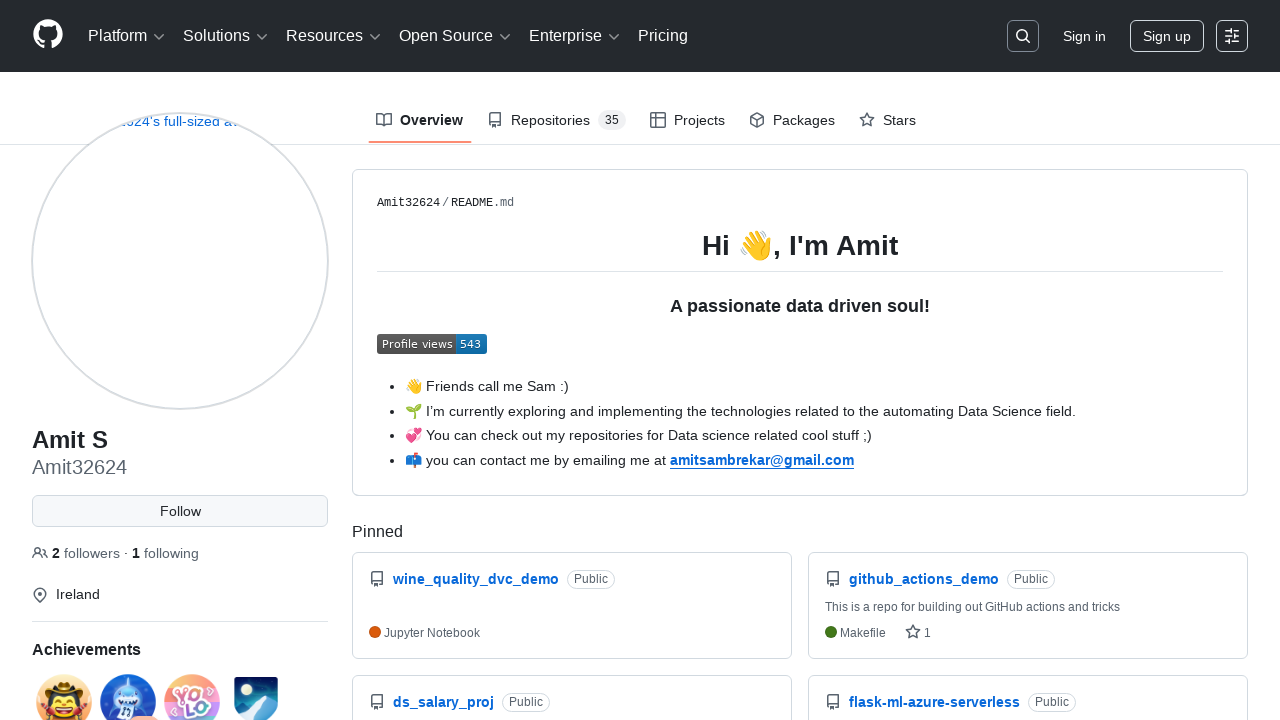

Refreshed GitHub profile page (refresh #10)
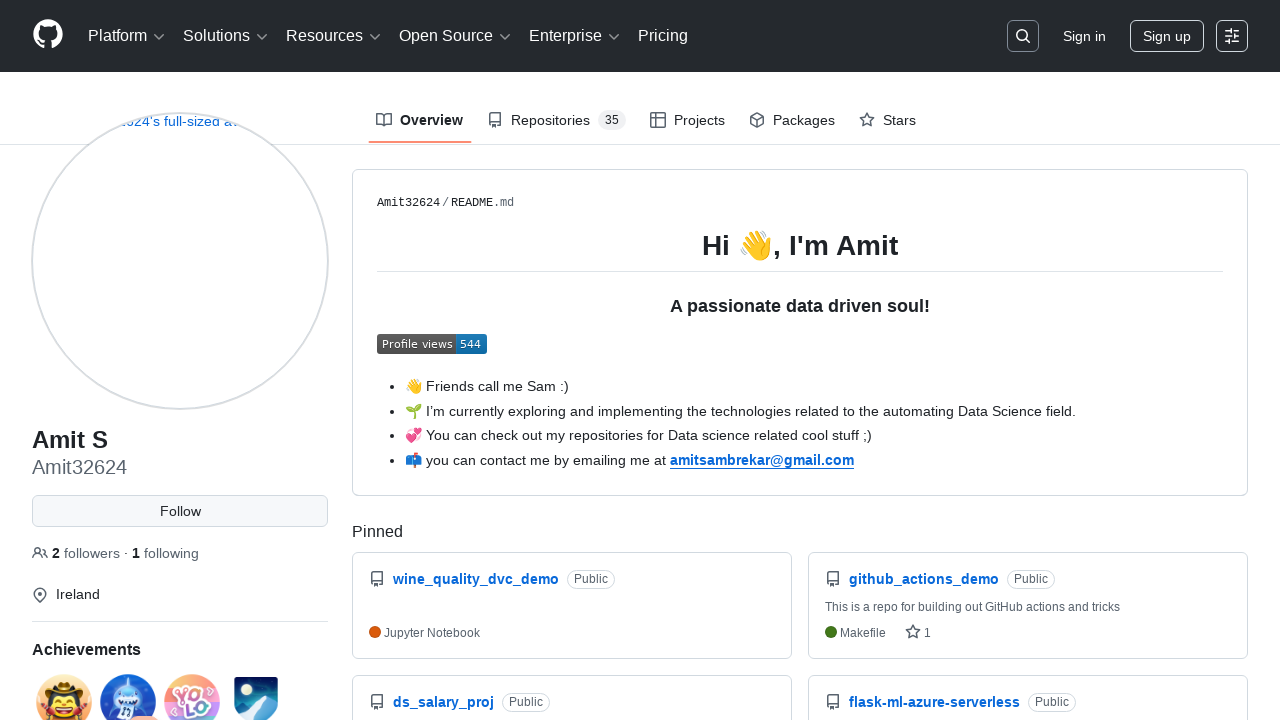

Refreshed GitHub profile page (refresh #11)
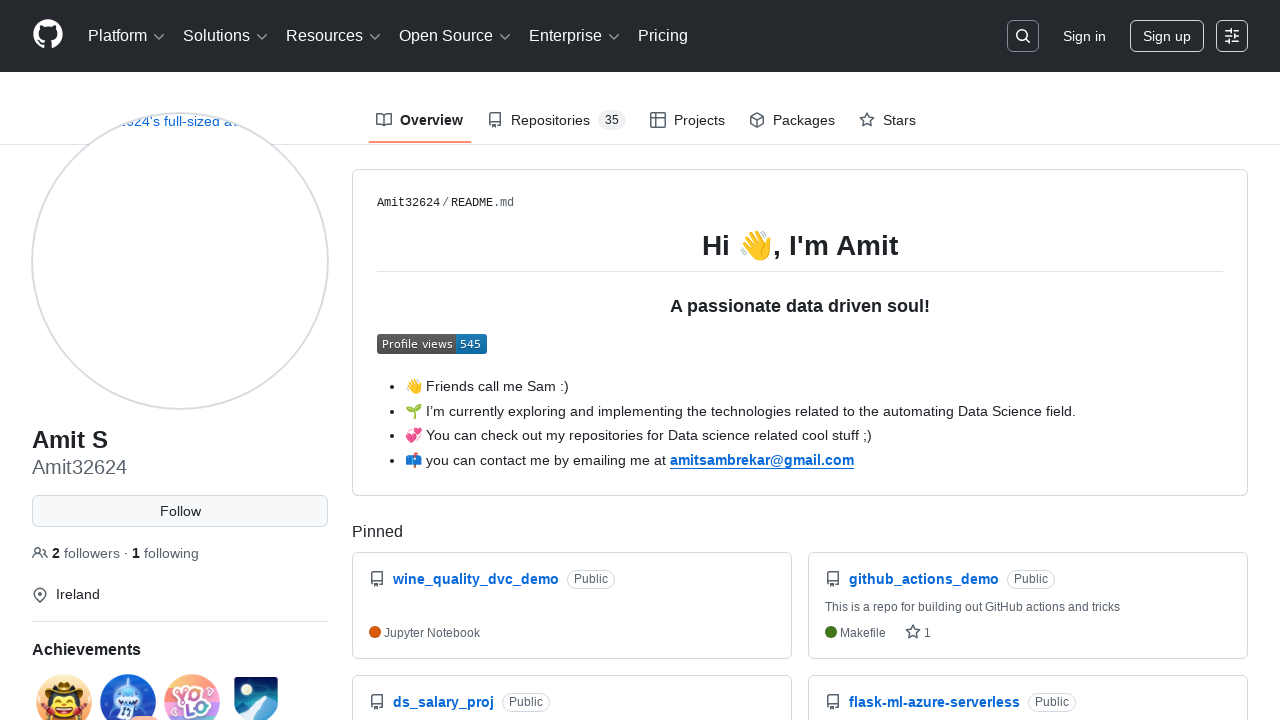

Refreshed GitHub profile page (refresh #12)
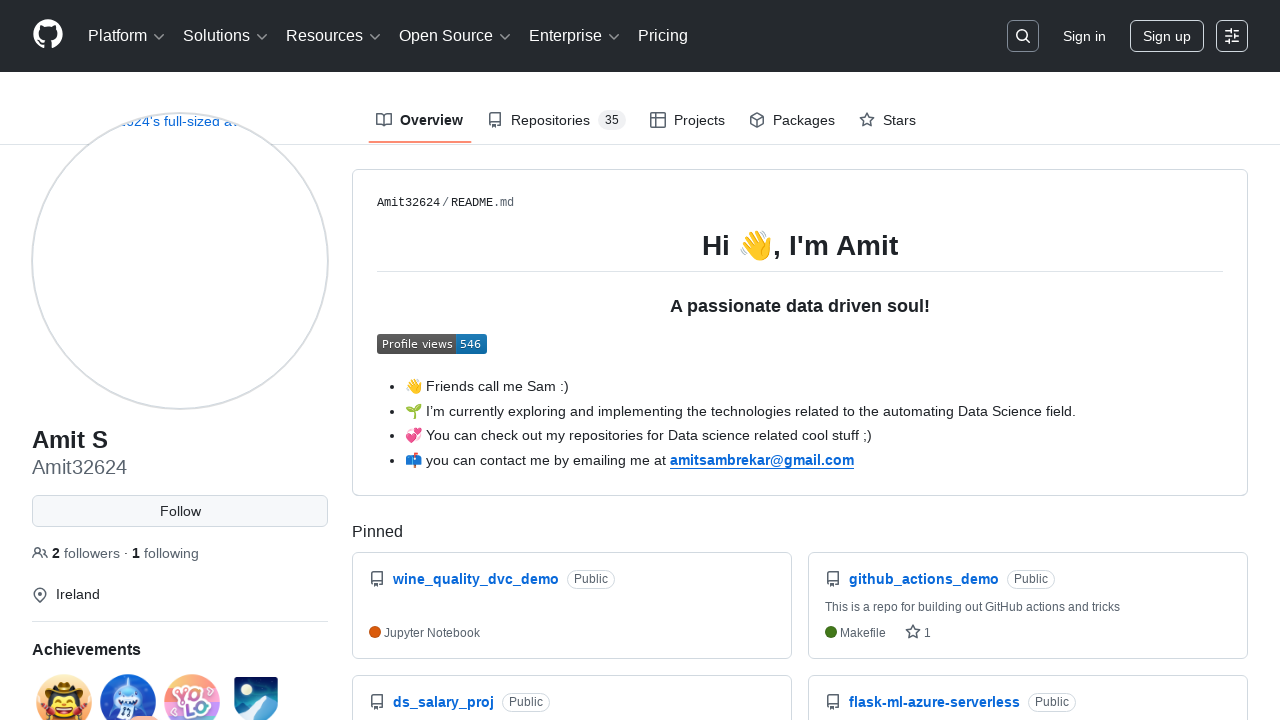

Refreshed GitHub profile page (refresh #13)
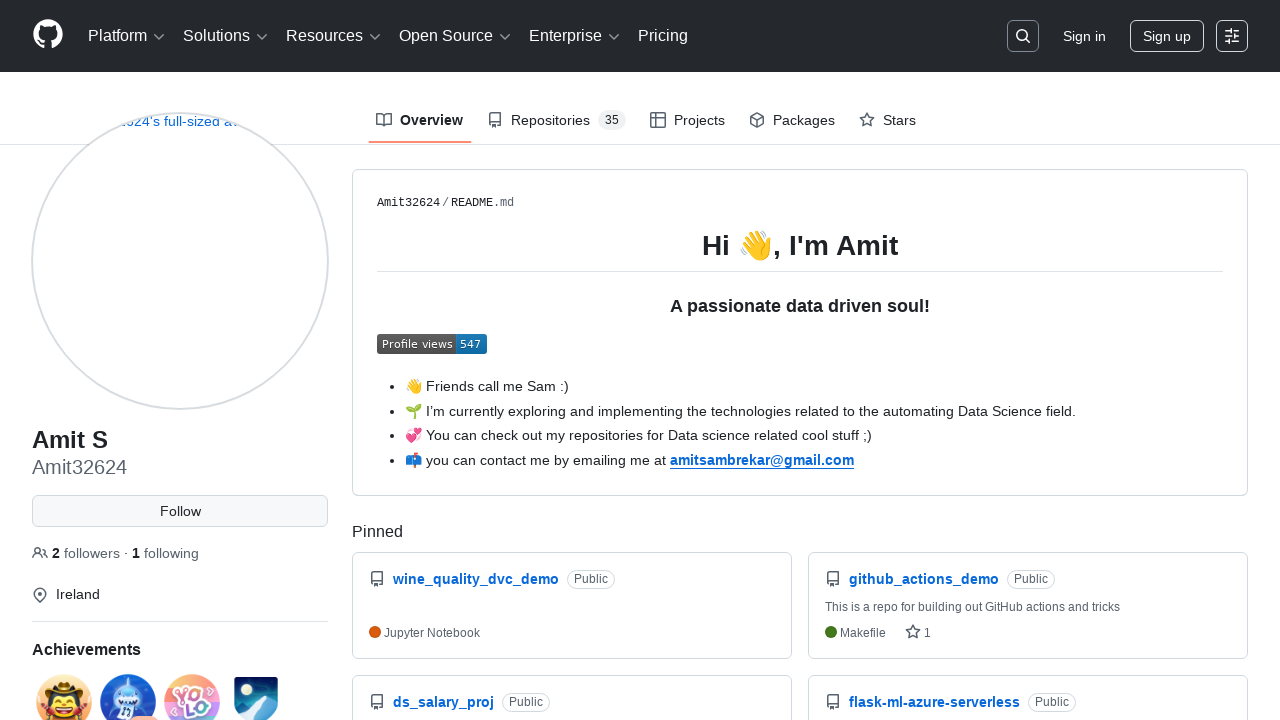

Refreshed GitHub profile page (refresh #14)
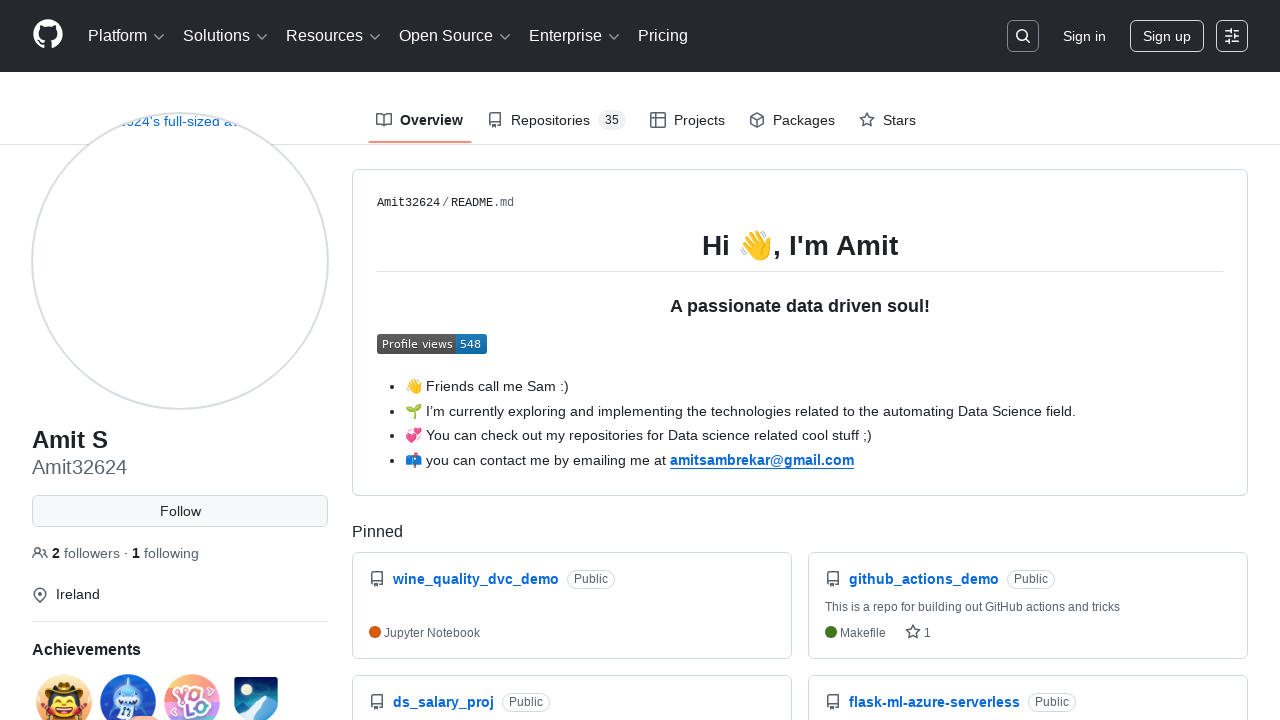

Refreshed GitHub profile page (refresh #15)
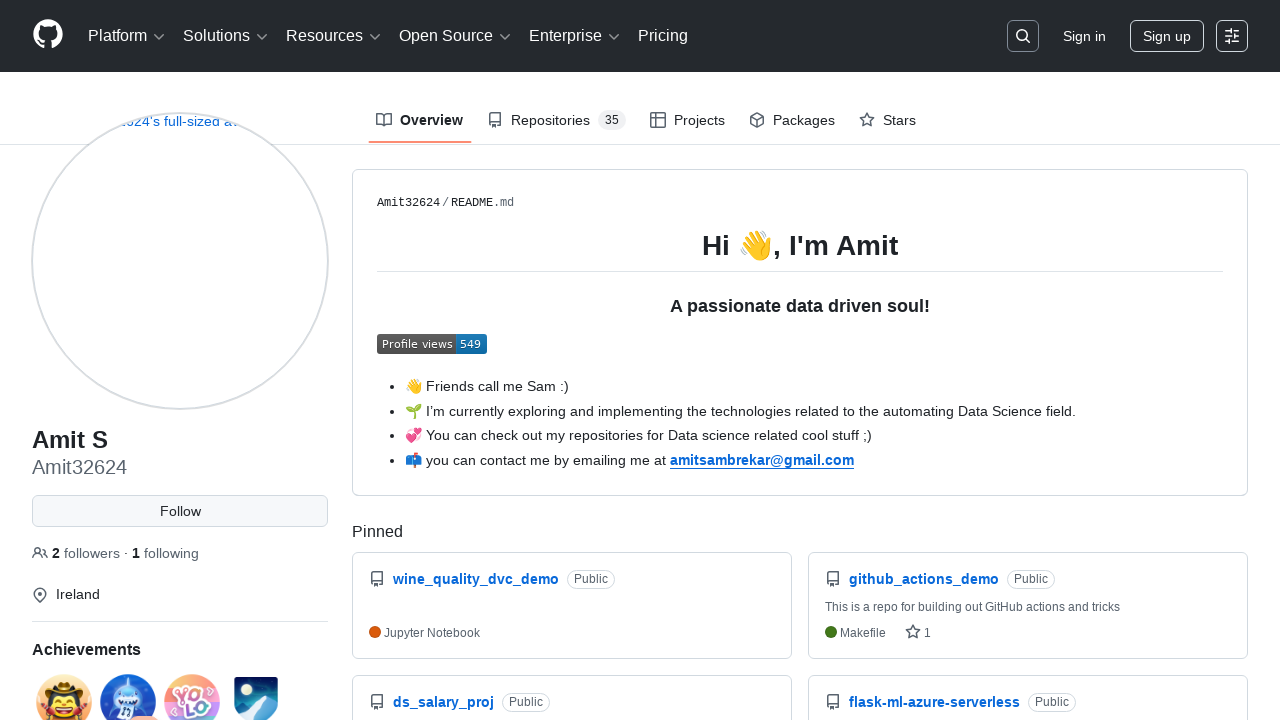

Refreshed GitHub profile page (refresh #16)
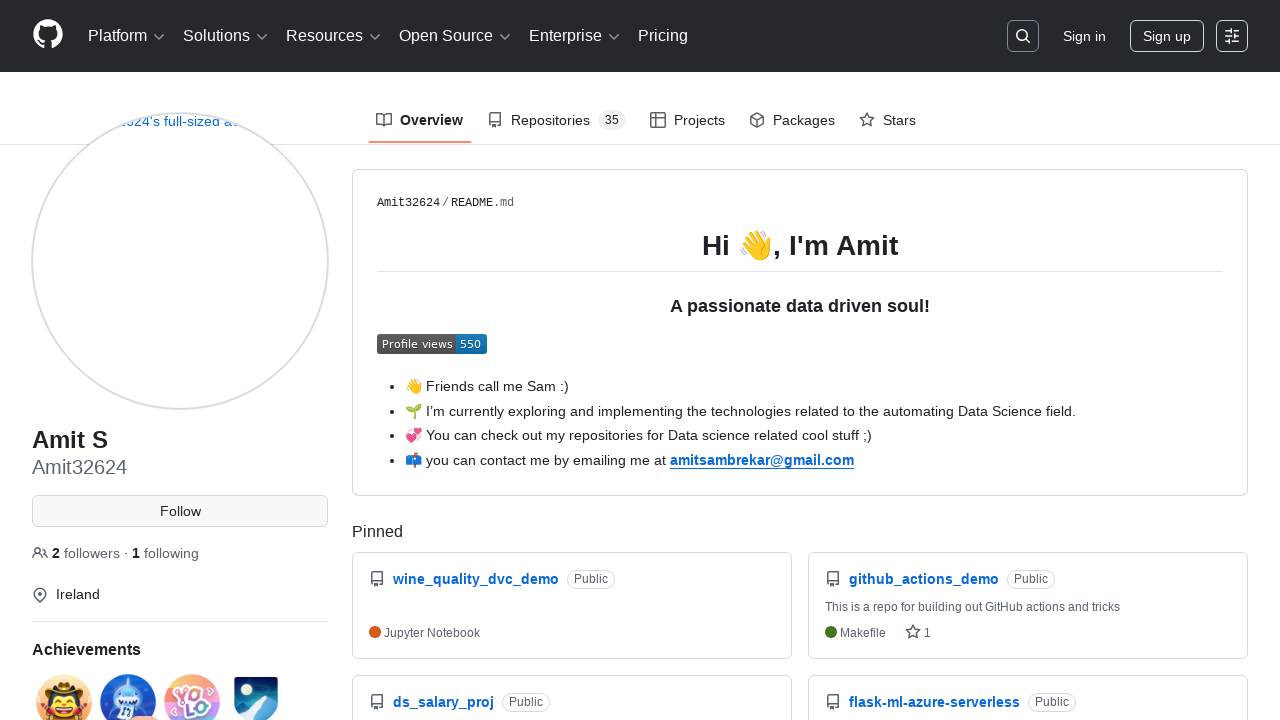

Refreshed GitHub profile page (refresh #17)
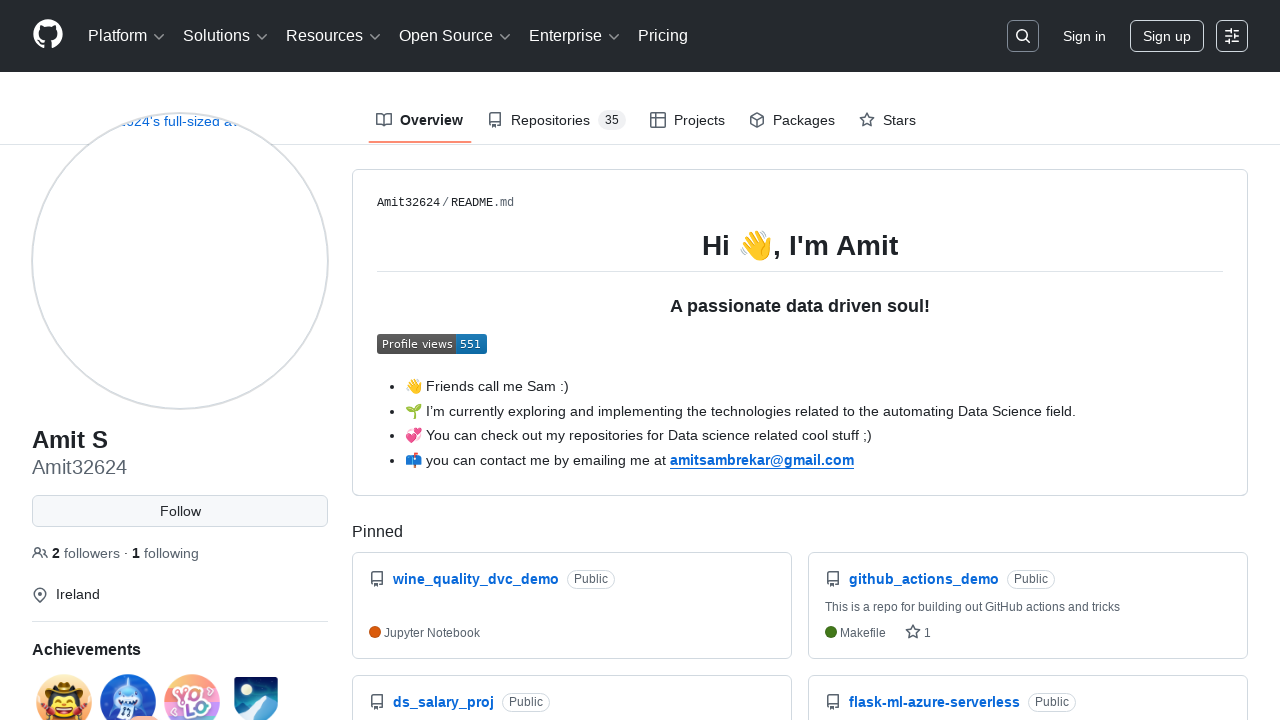

Refreshed GitHub profile page (refresh #18)
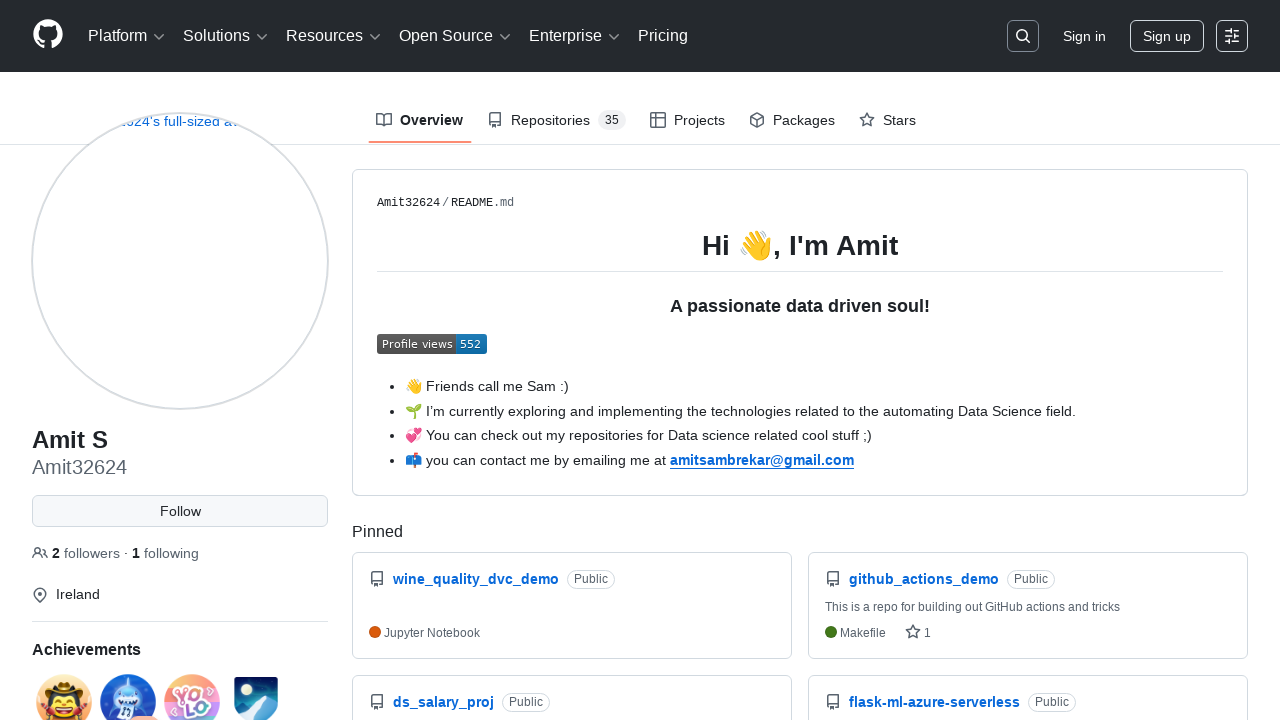

Refreshed GitHub profile page (refresh #19)
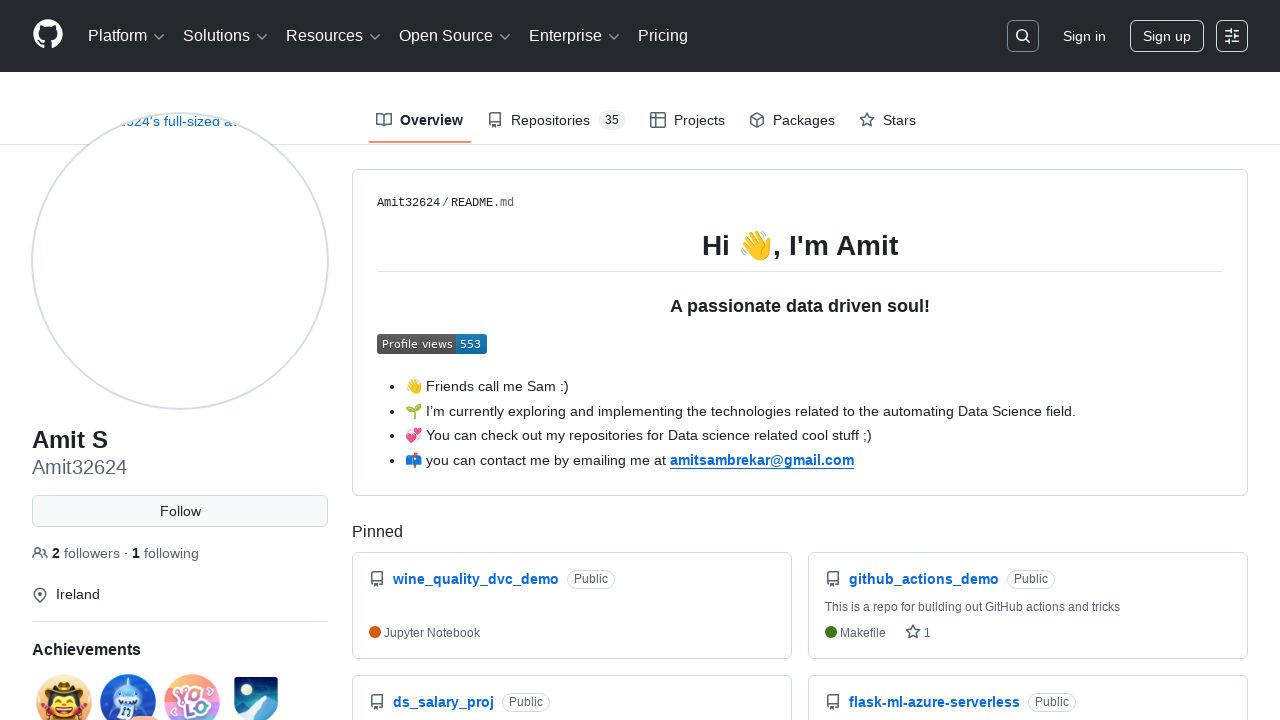

Refreshed GitHub profile page (refresh #20)
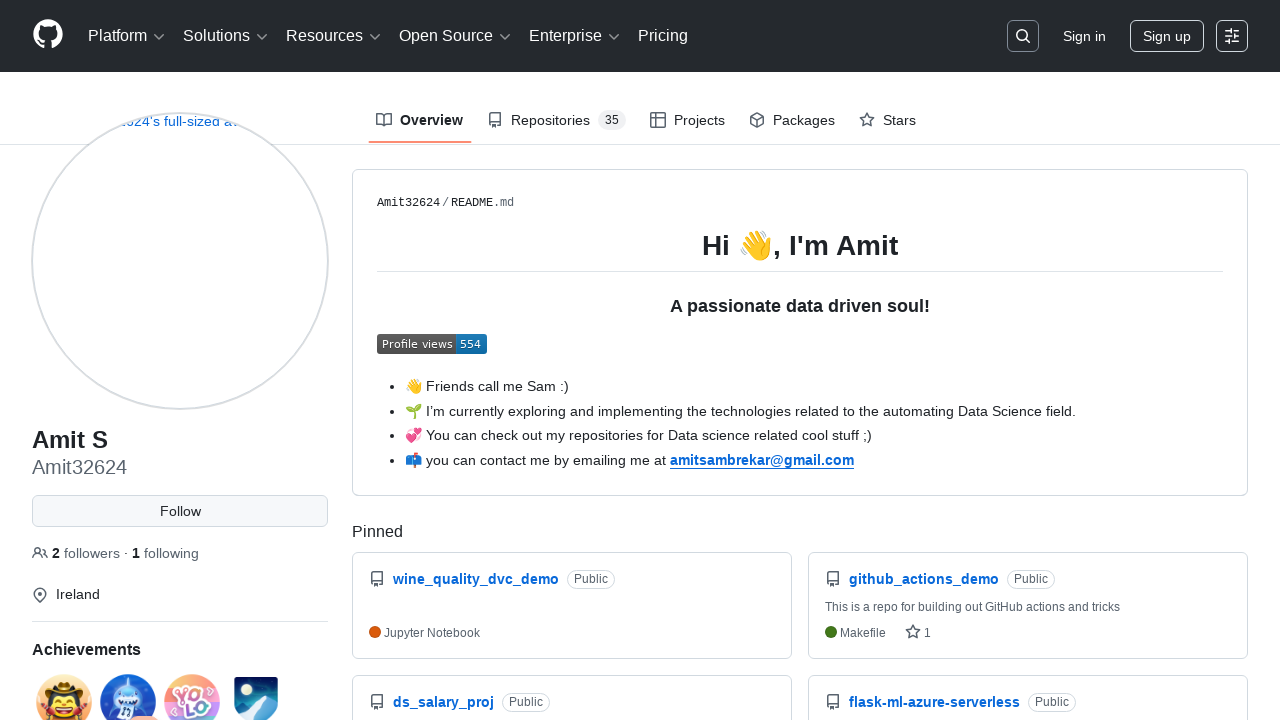

Refreshed GitHub profile page (refresh #21)
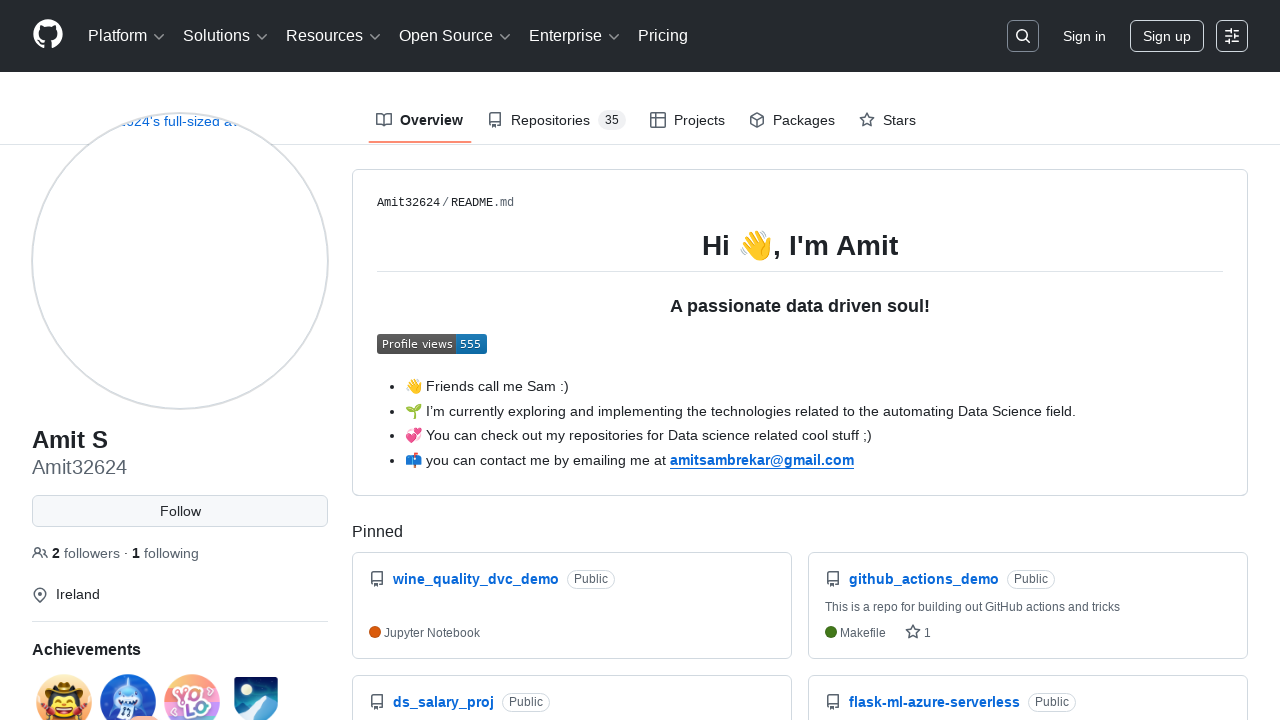

Refreshed GitHub profile page (refresh #22)
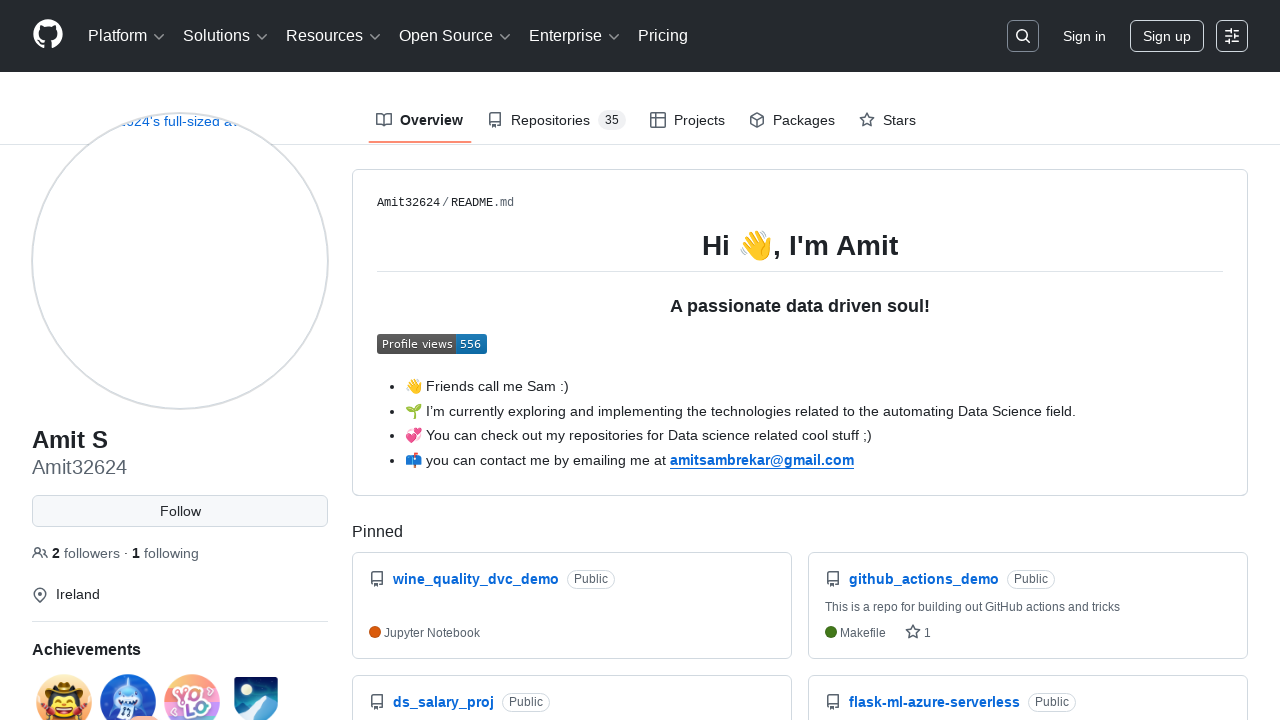

Refreshed GitHub profile page (refresh #23)
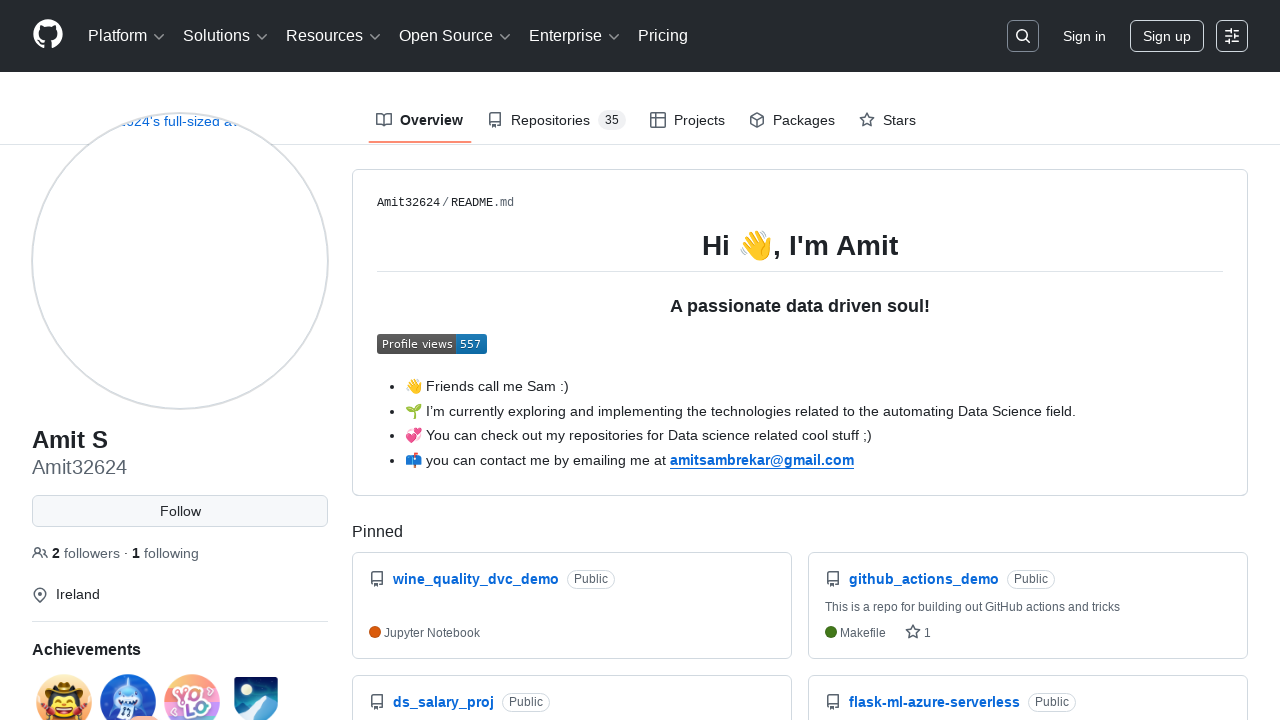

Refreshed GitHub profile page (refresh #24)
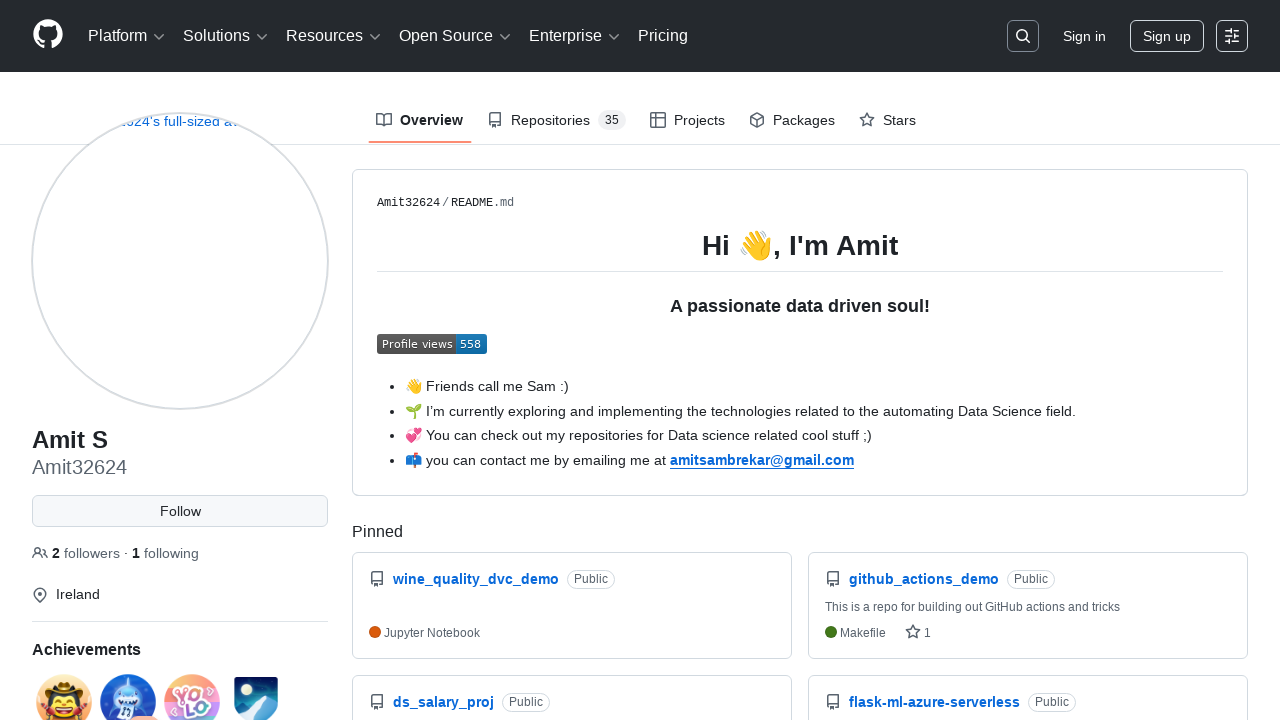

Refreshed GitHub profile page (refresh #25)
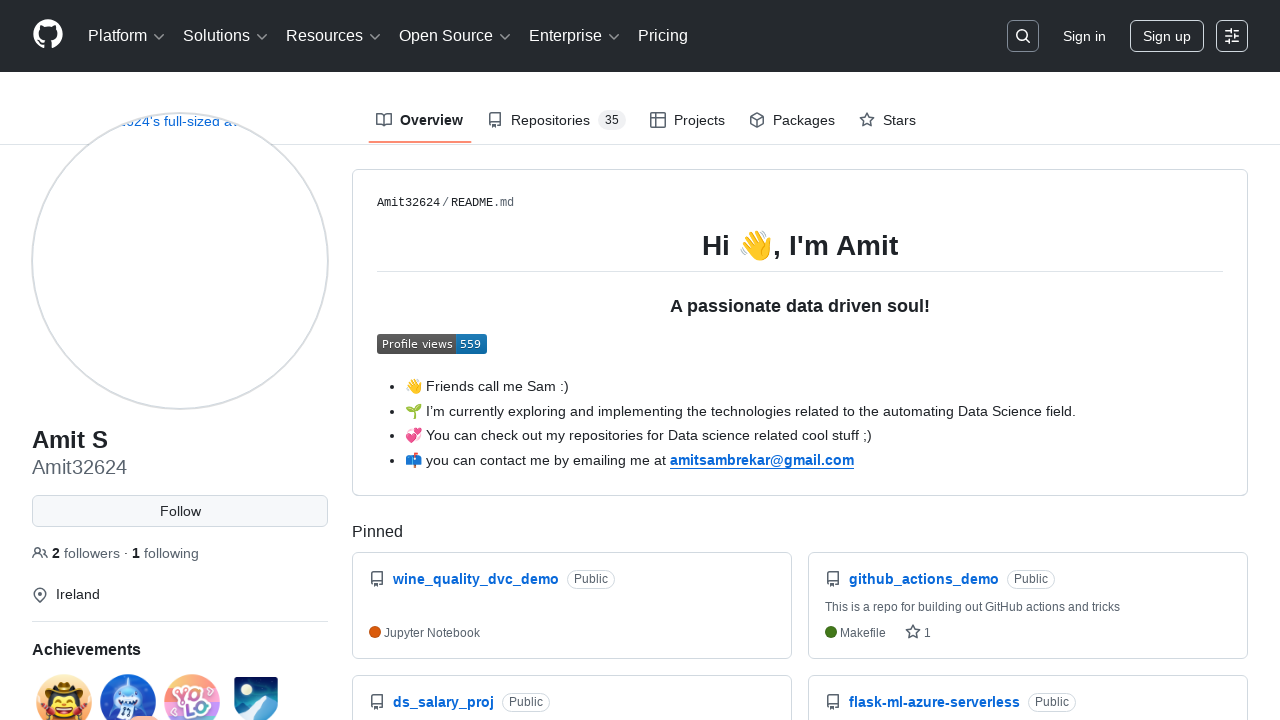

Refreshed GitHub profile page (refresh #26)
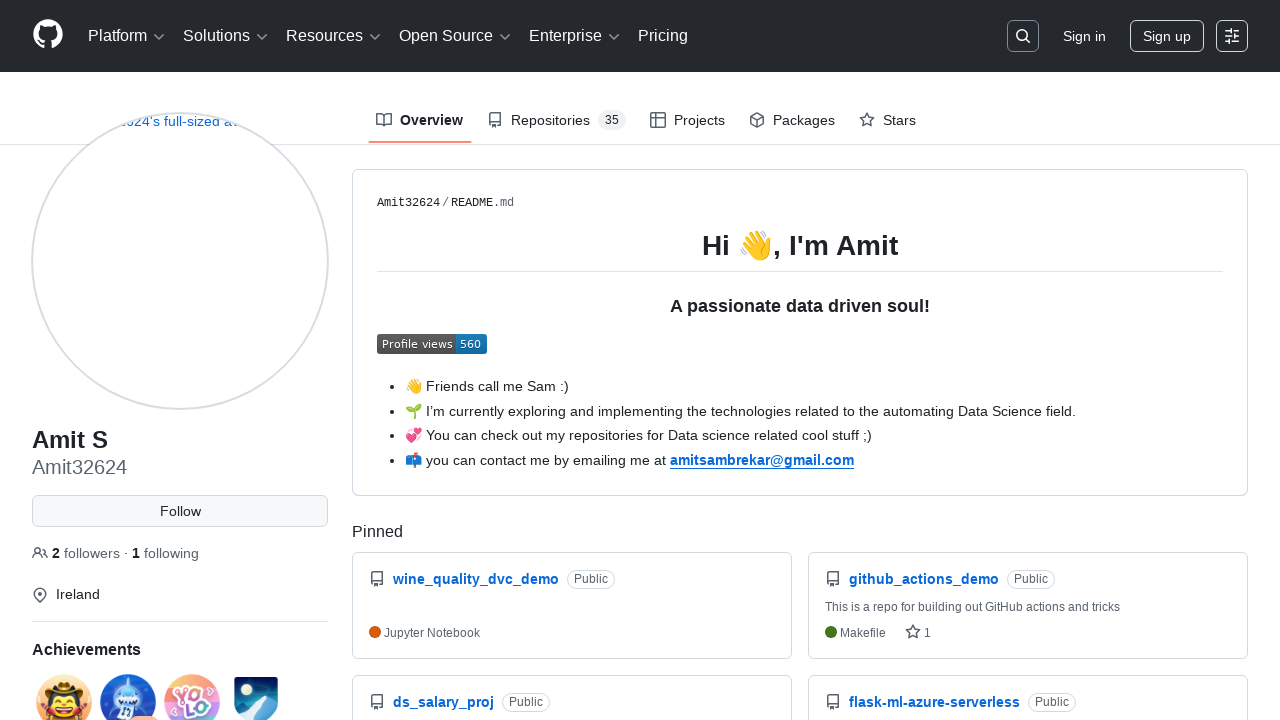

Refreshed GitHub profile page (refresh #27)
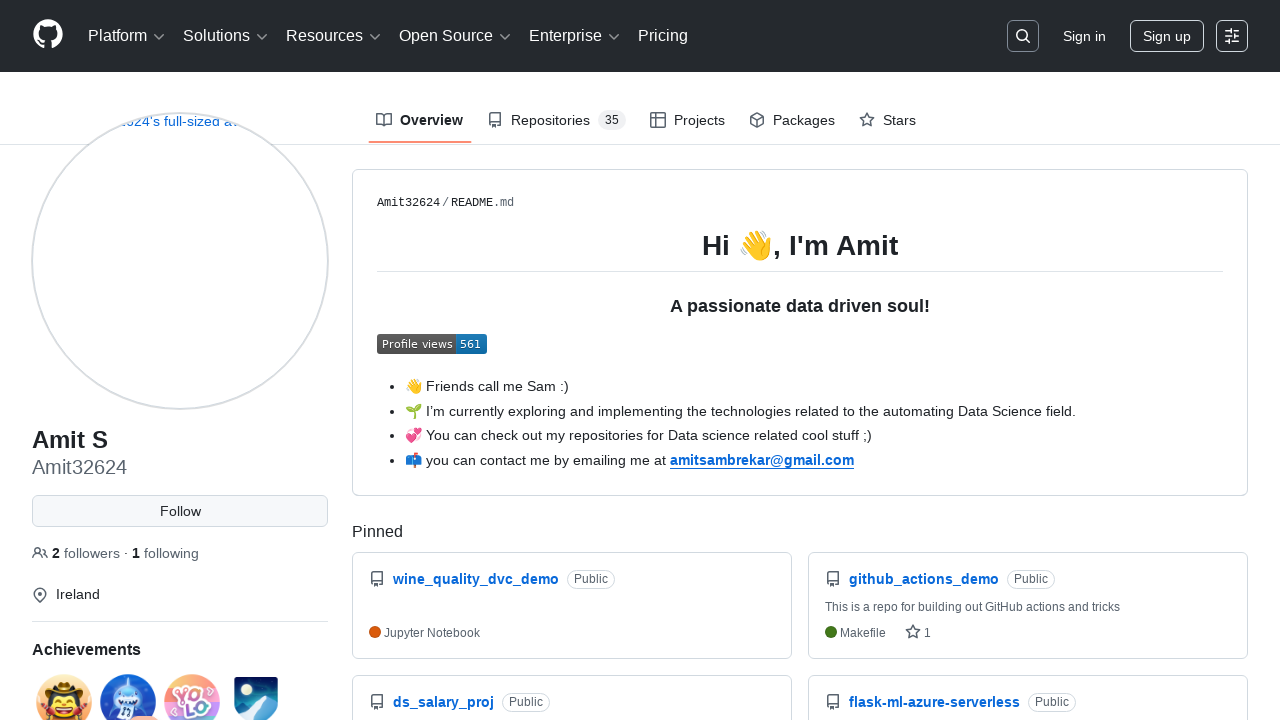

Refreshed GitHub profile page (refresh #28)
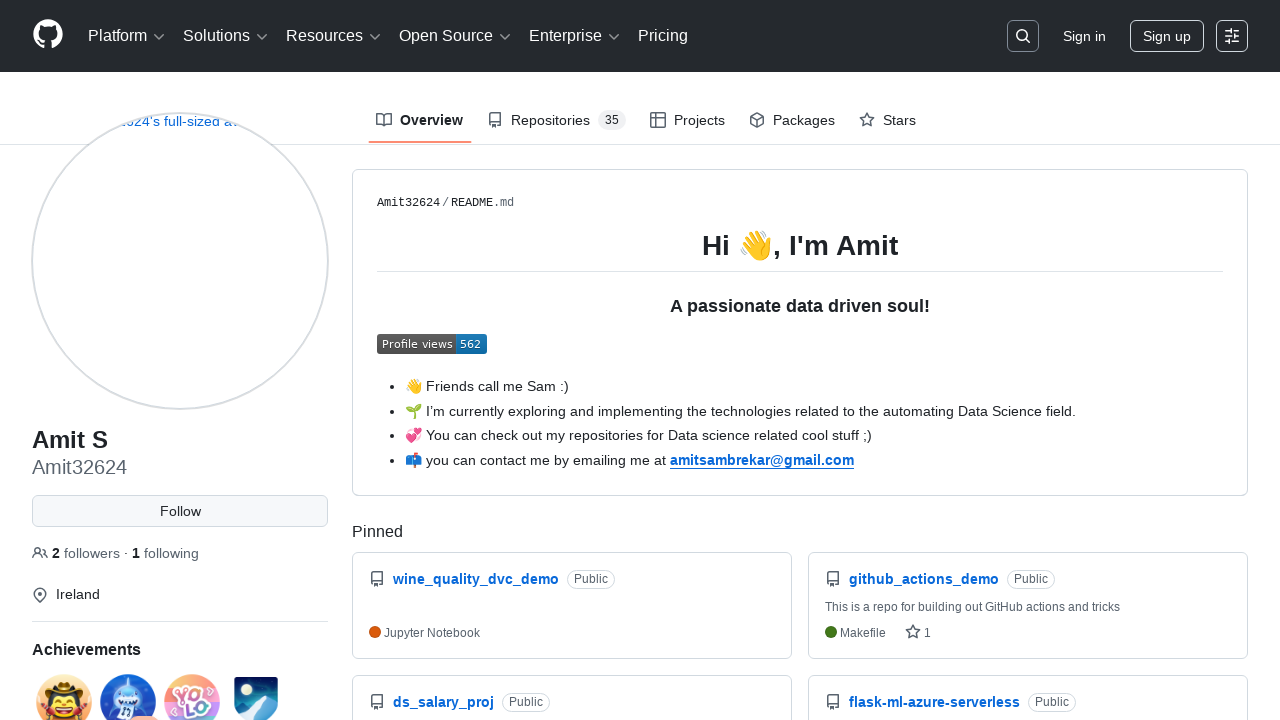

Refreshed GitHub profile page (refresh #29)
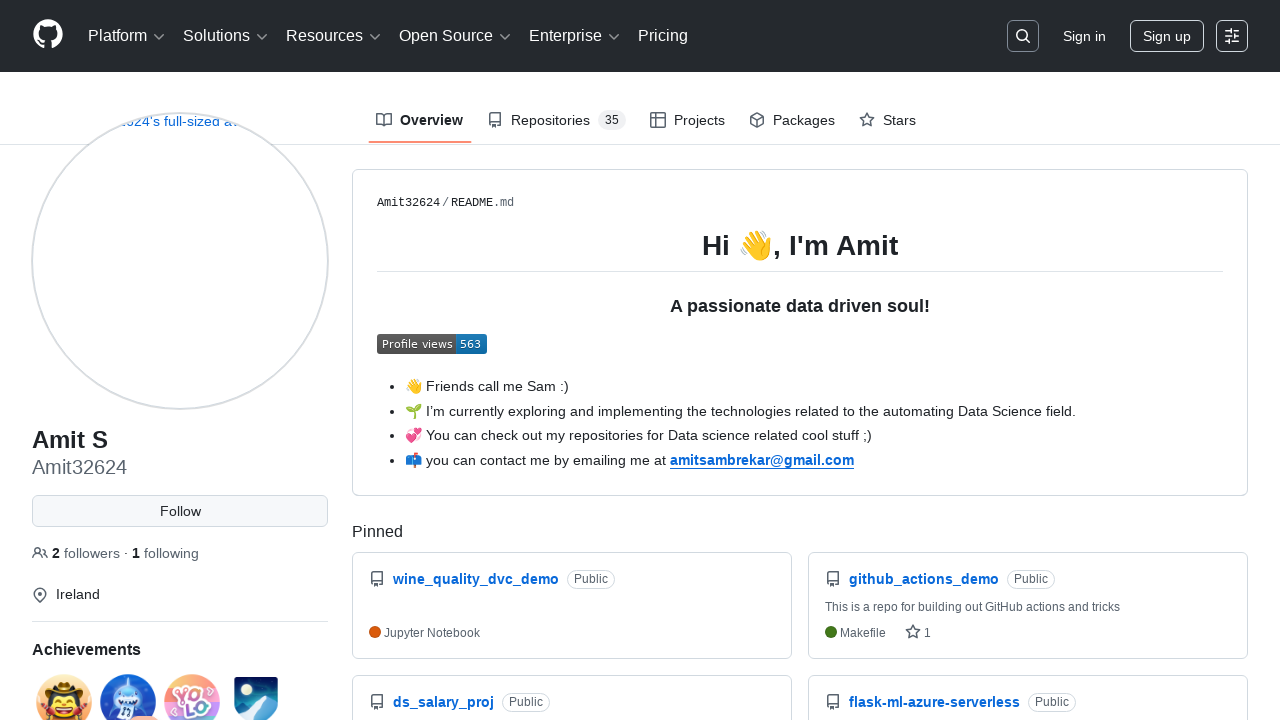

Refreshed GitHub profile page (refresh #30)
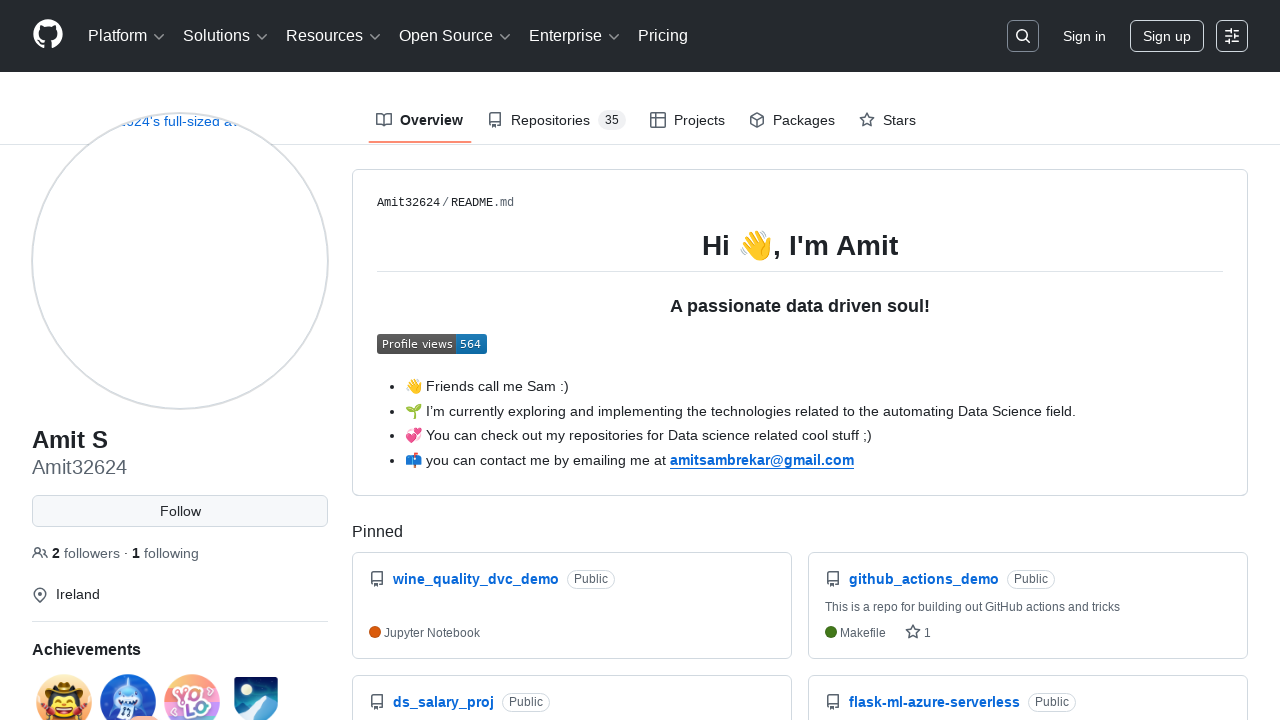

Refreshed GitHub profile page (refresh #31)
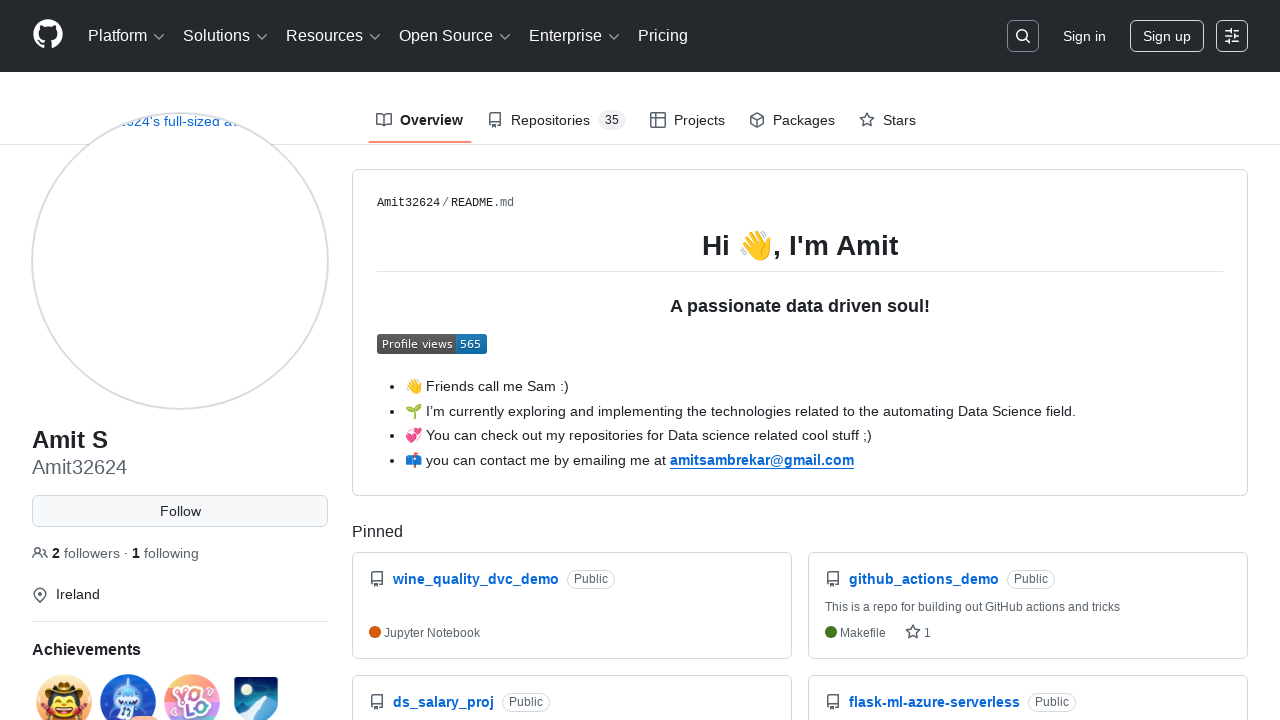

Refreshed GitHub profile page (refresh #32)
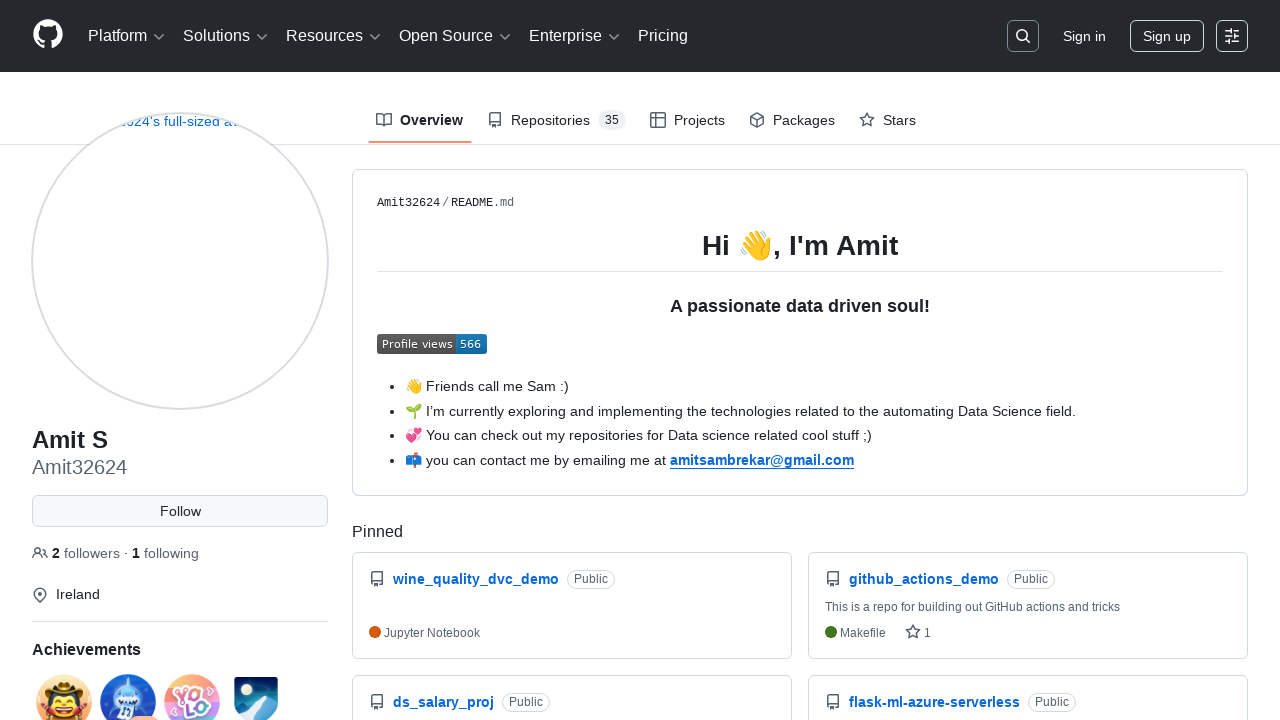

Refreshed GitHub profile page (refresh #33)
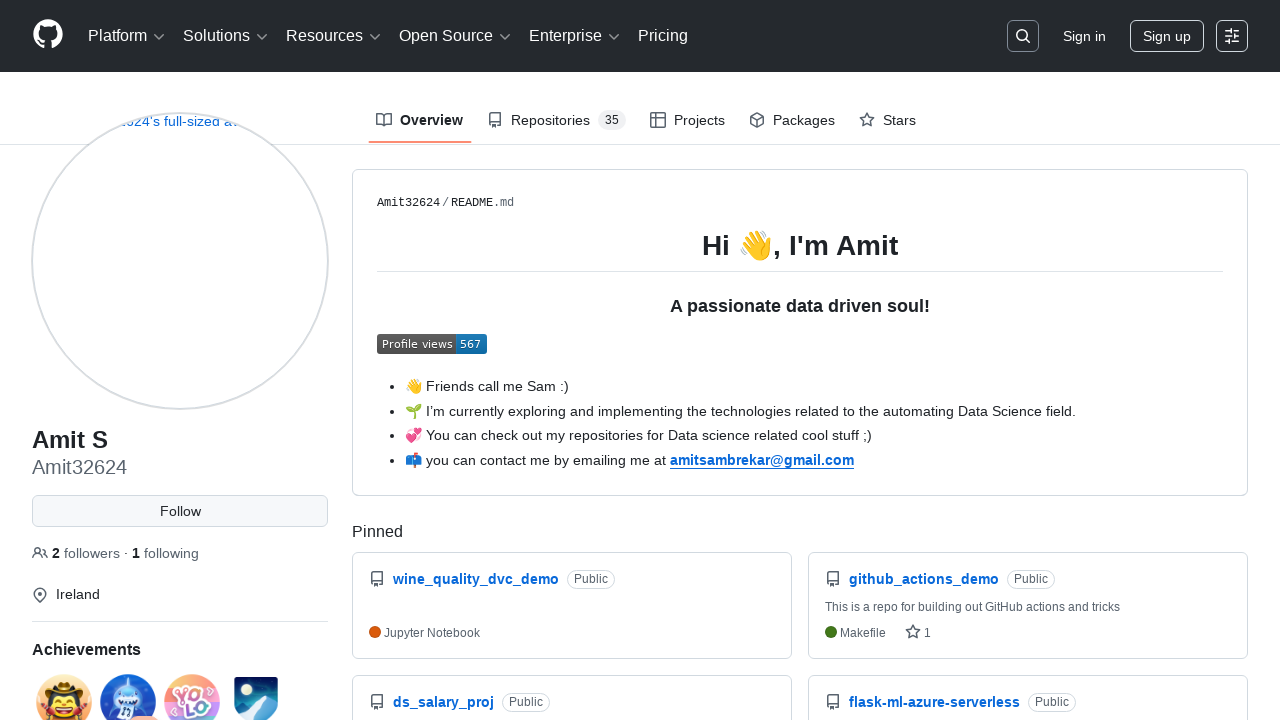

Refreshed GitHub profile page (refresh #34)
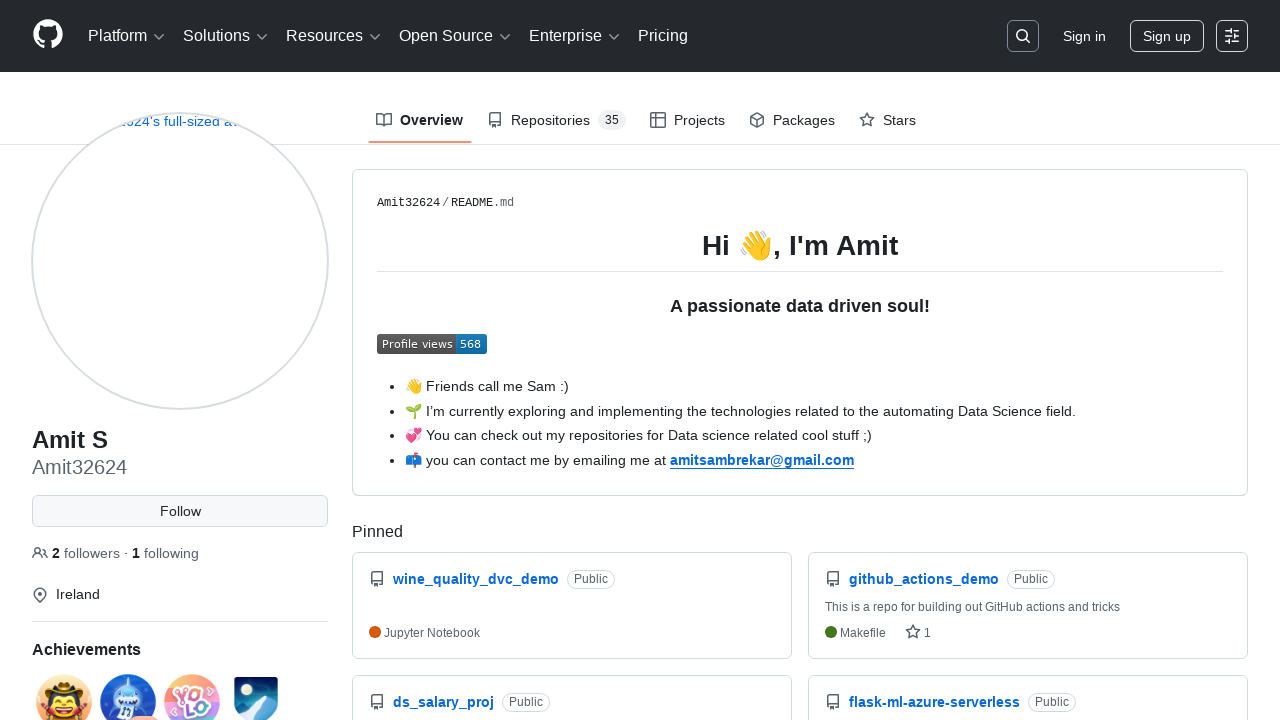

Refreshed GitHub profile page (refresh #35)
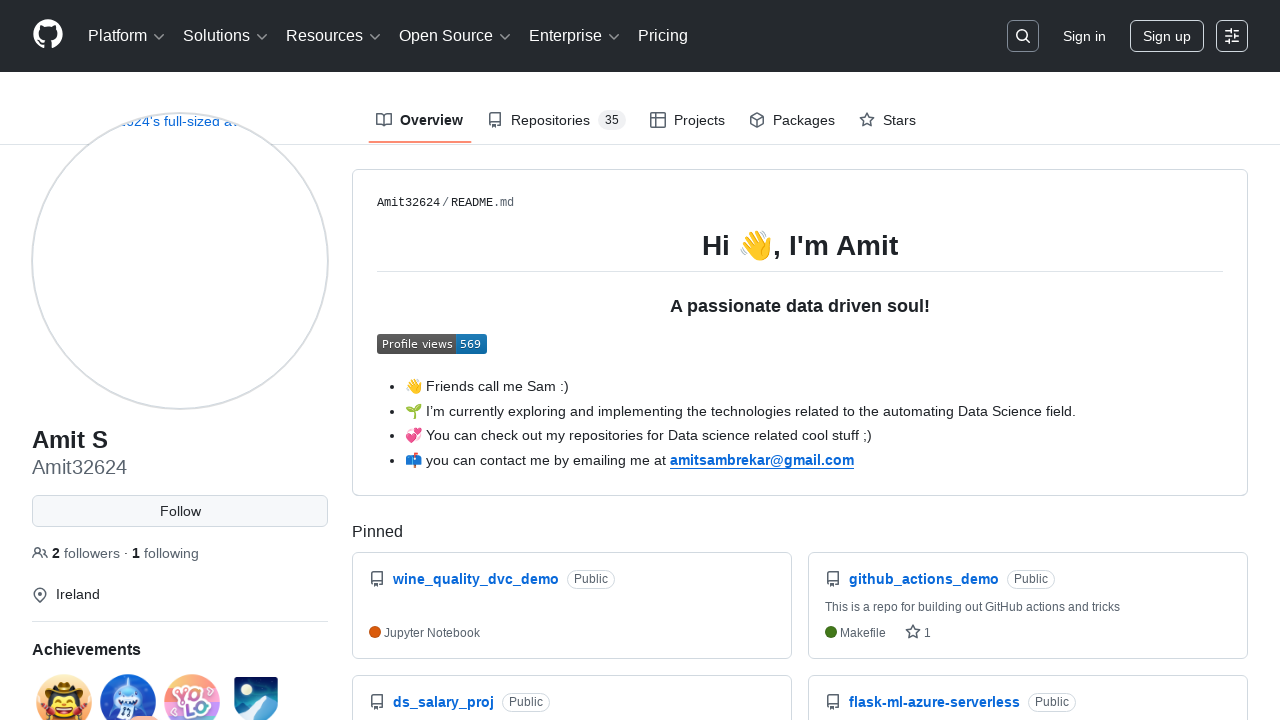

Refreshed GitHub profile page (refresh #36)
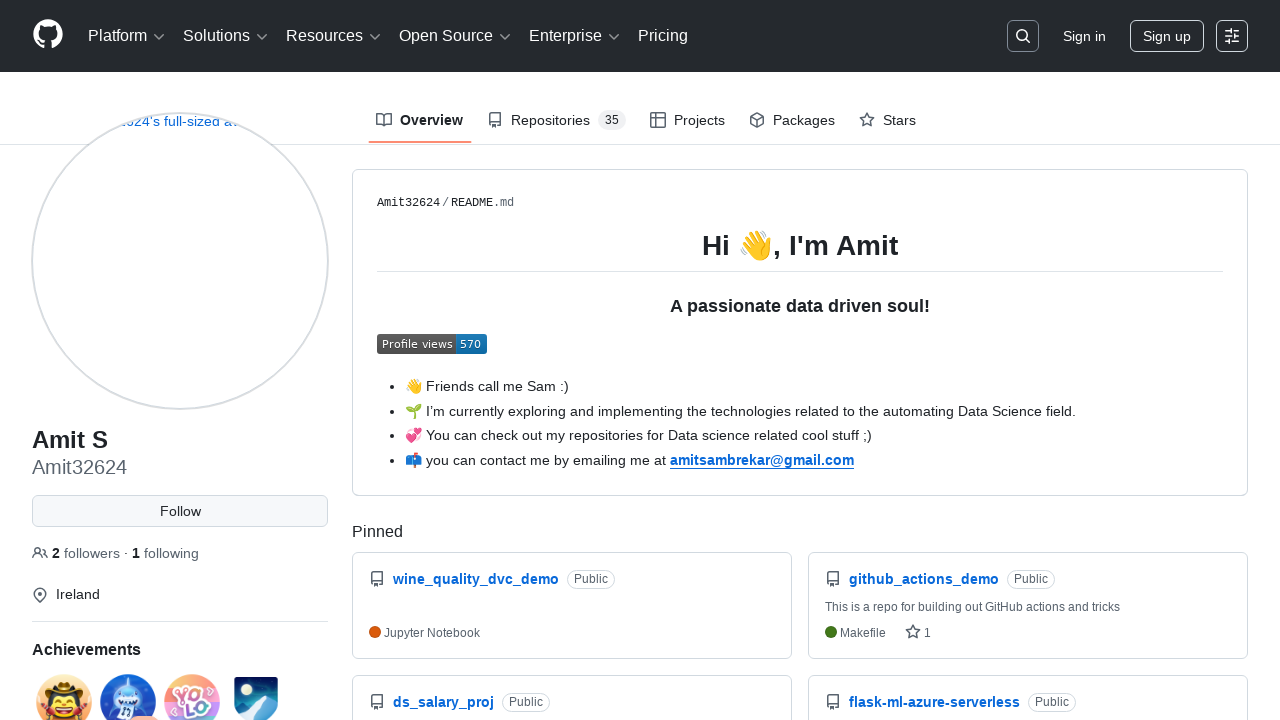

Refreshed GitHub profile page (refresh #37)
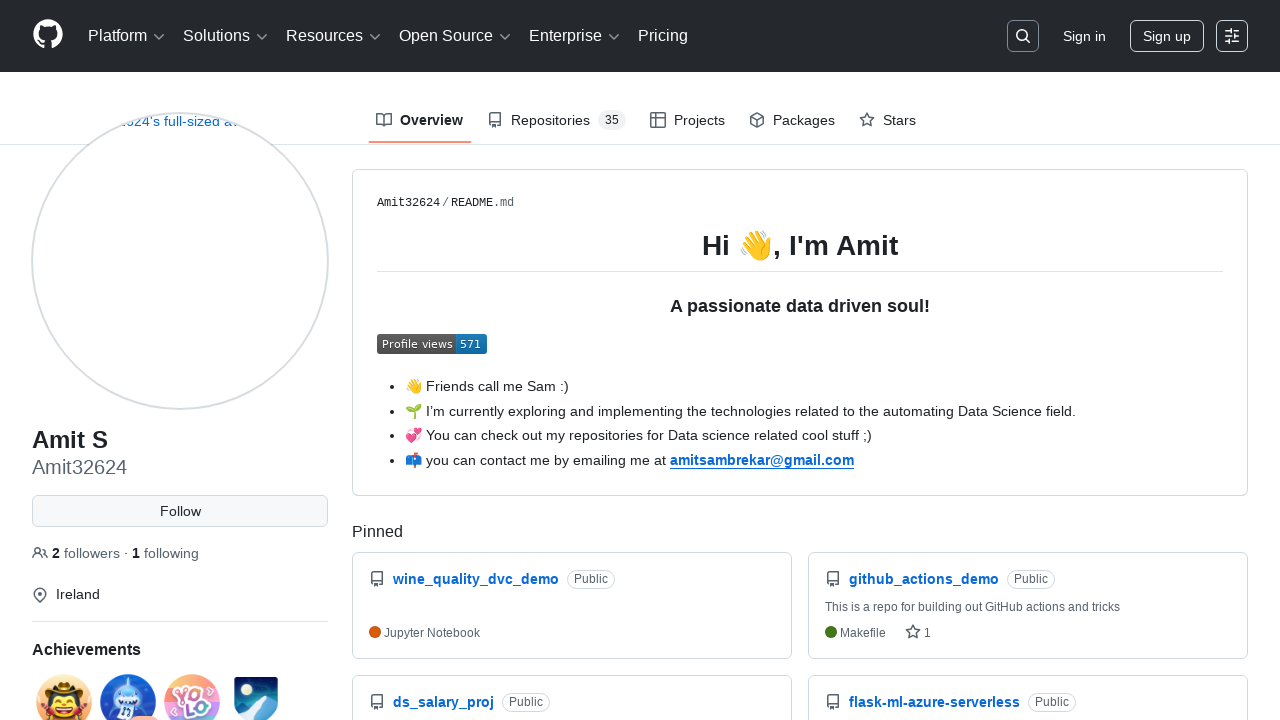

Refreshed GitHub profile page (refresh #38)
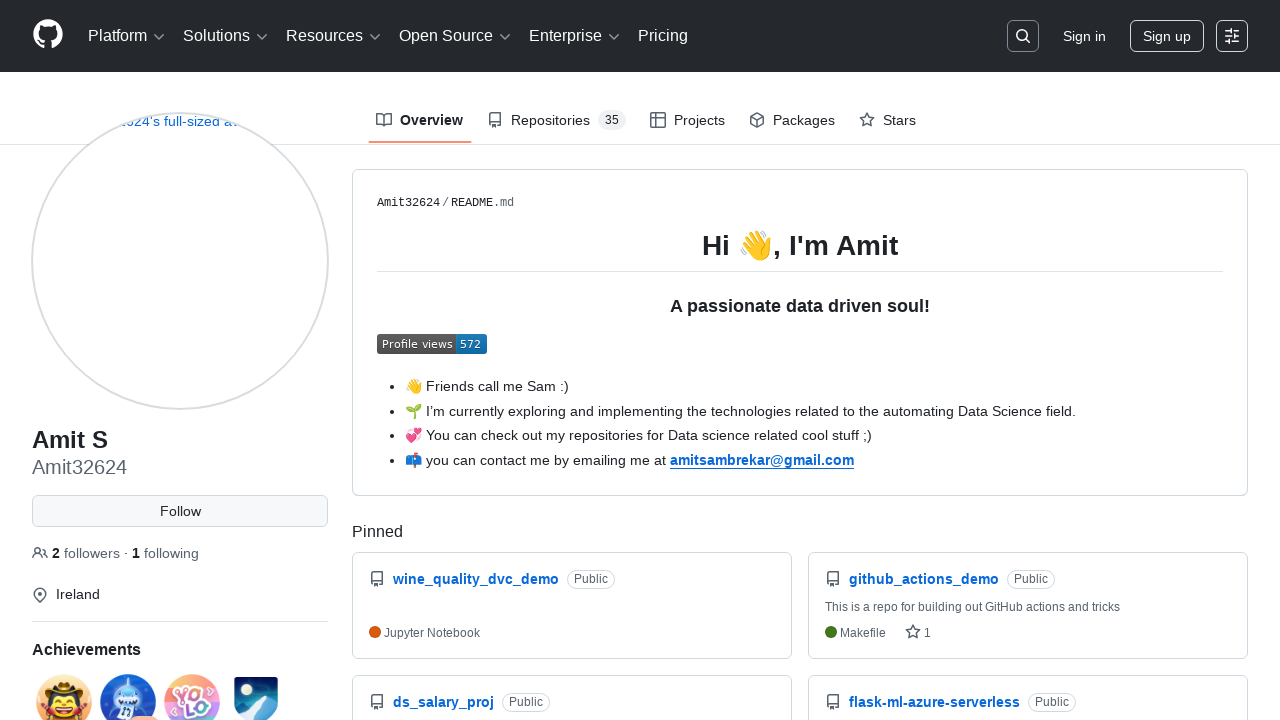

Refreshed GitHub profile page (refresh #39)
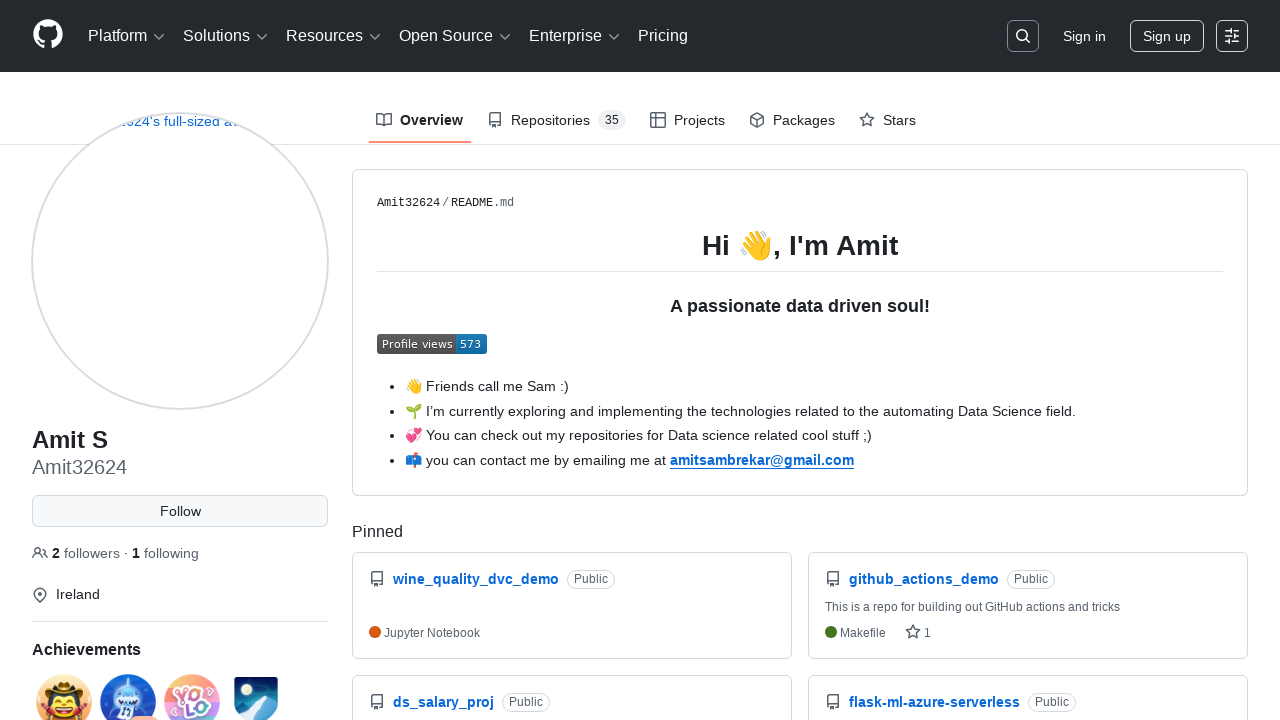

Refreshed GitHub profile page (refresh #40)
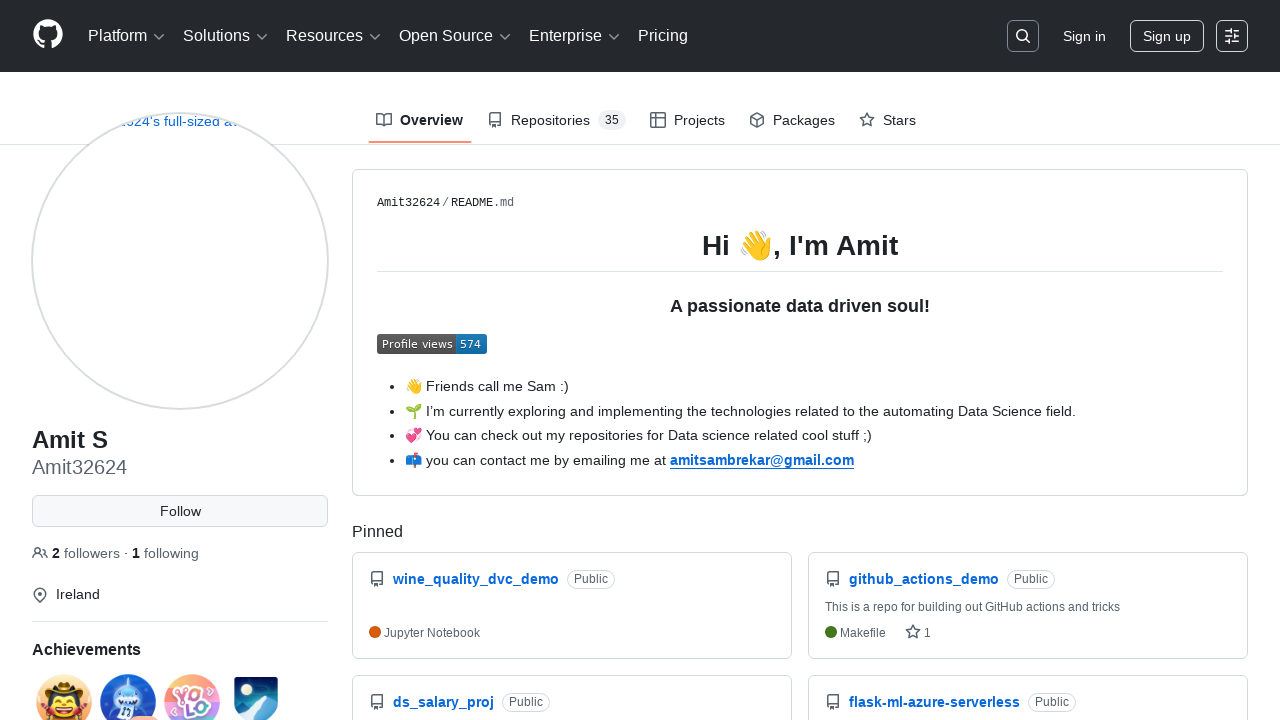

Refreshed GitHub profile page (refresh #41)
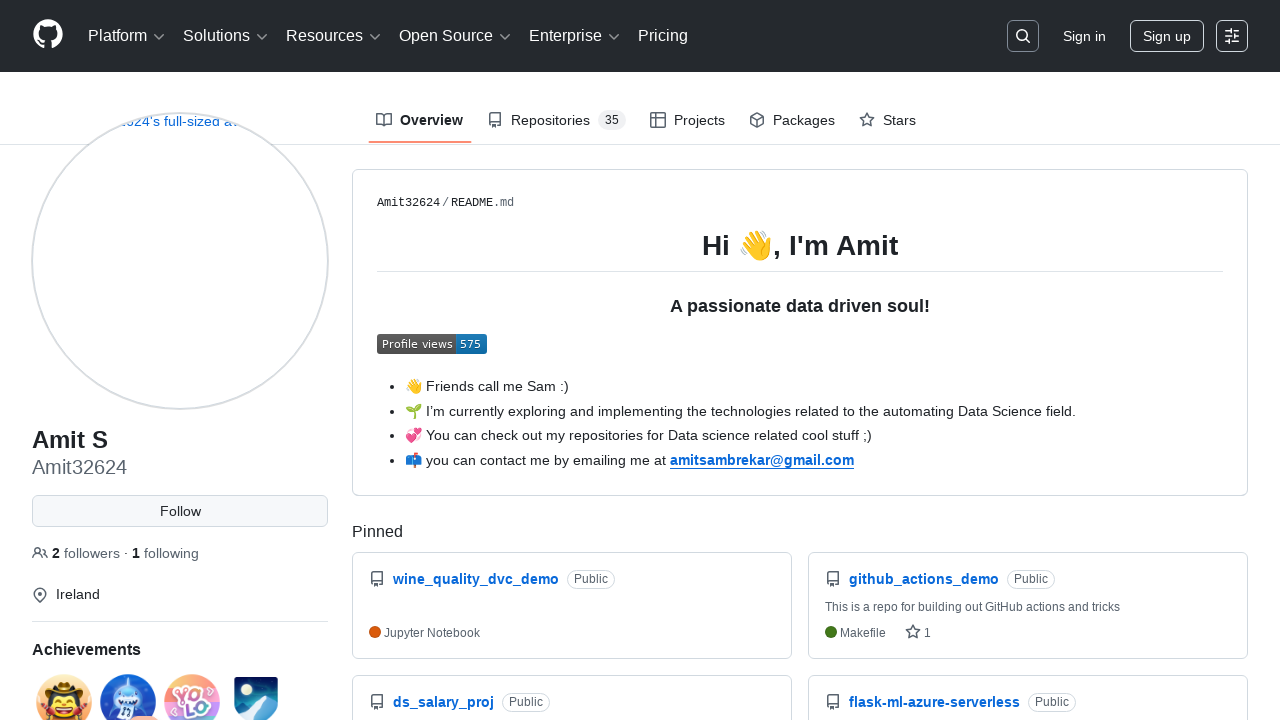

Refreshed GitHub profile page (refresh #42)
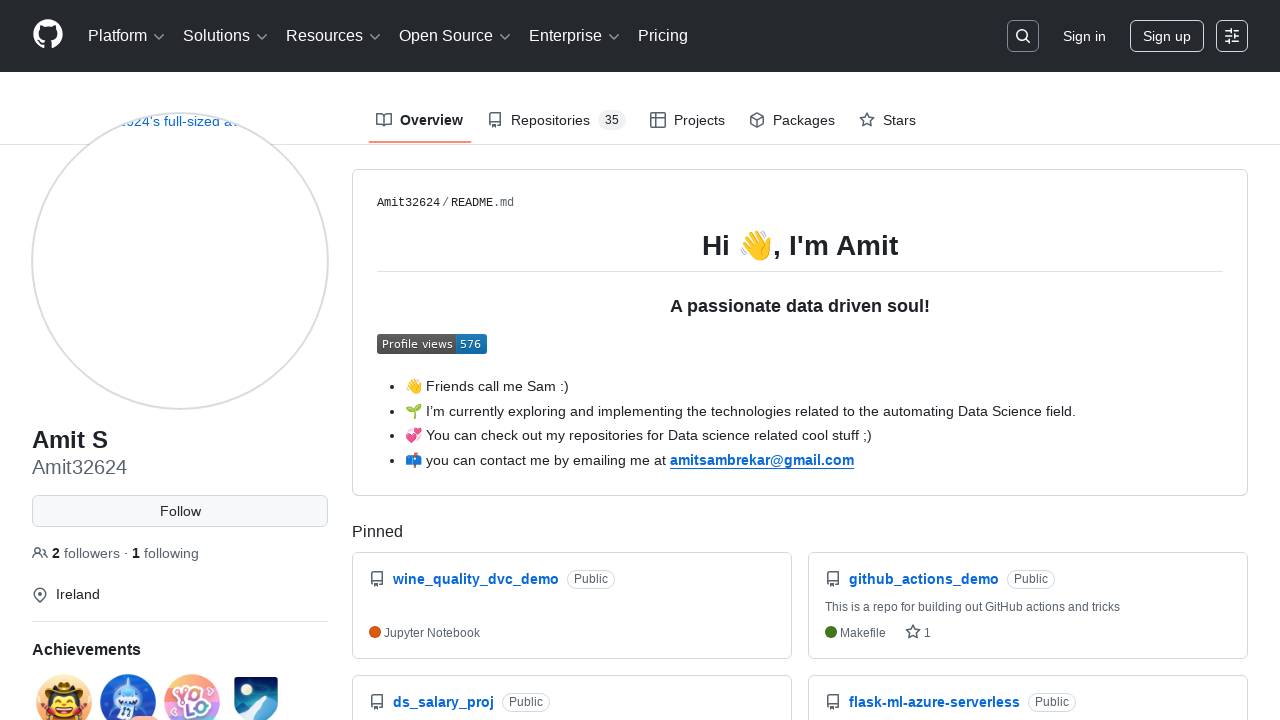

Refreshed GitHub profile page (refresh #43)
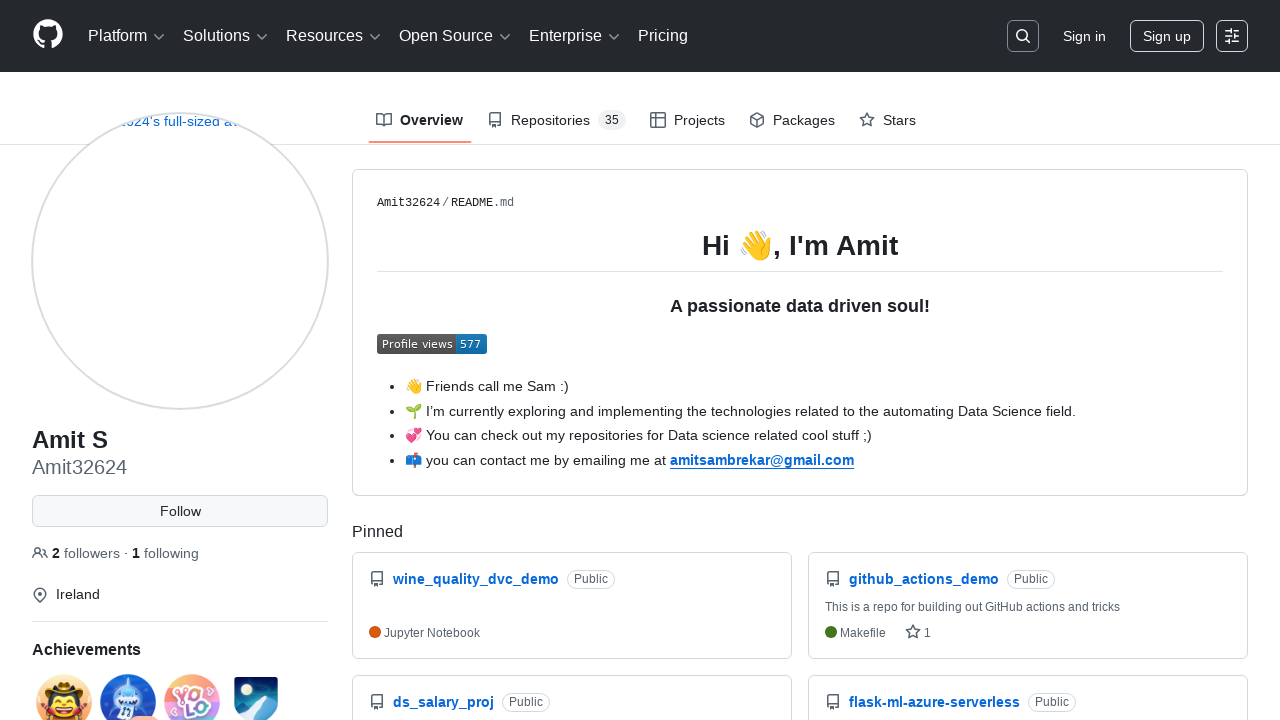

Refreshed GitHub profile page (refresh #44)
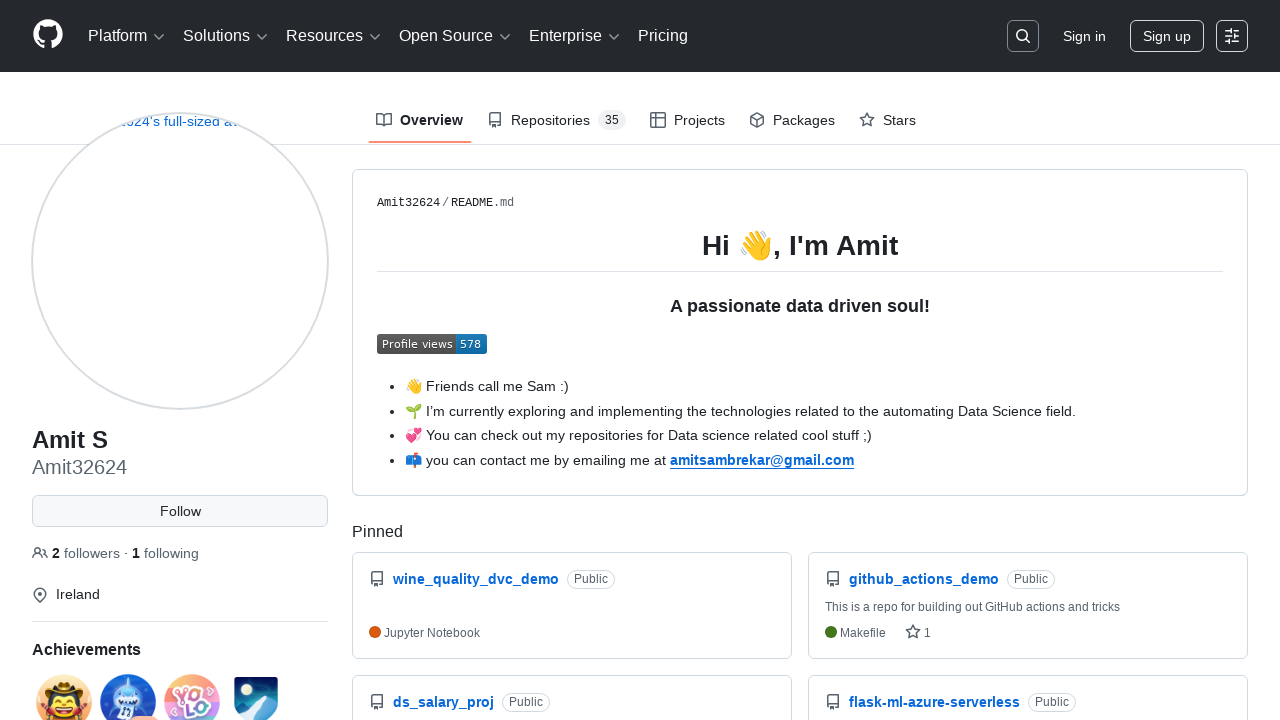

Refreshed GitHub profile page (refresh #45)
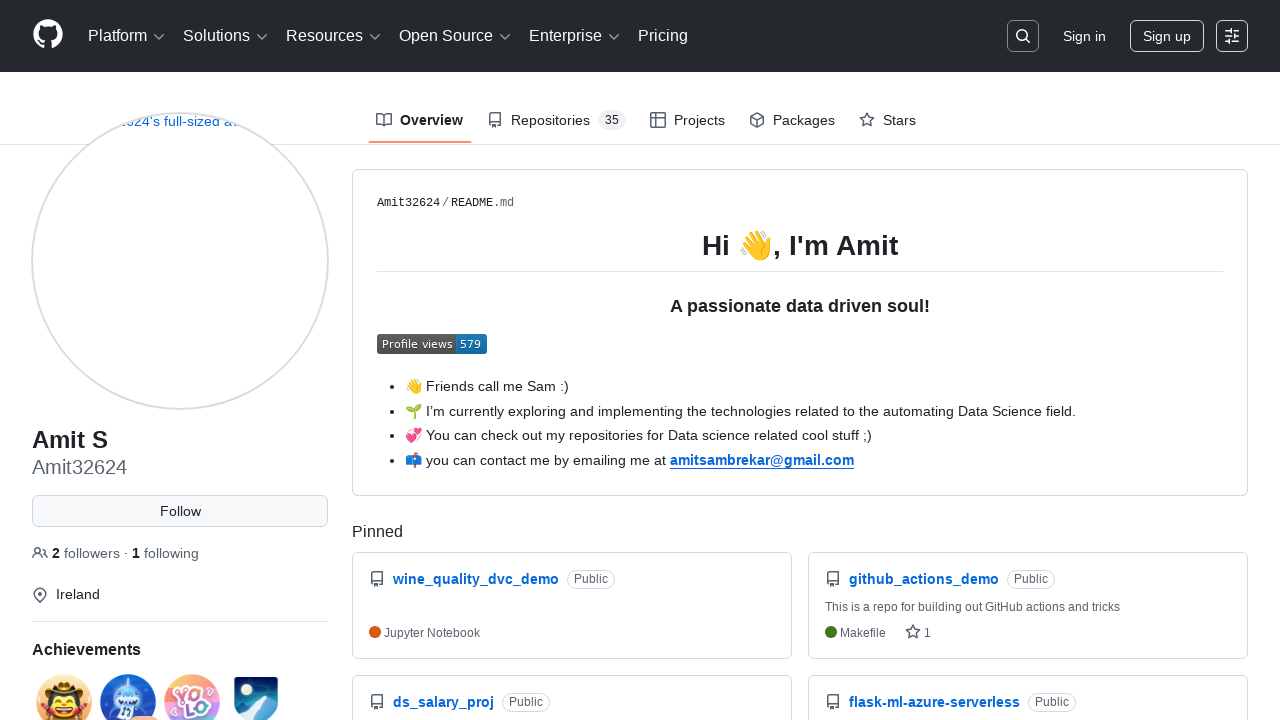

Refreshed GitHub profile page (refresh #46)
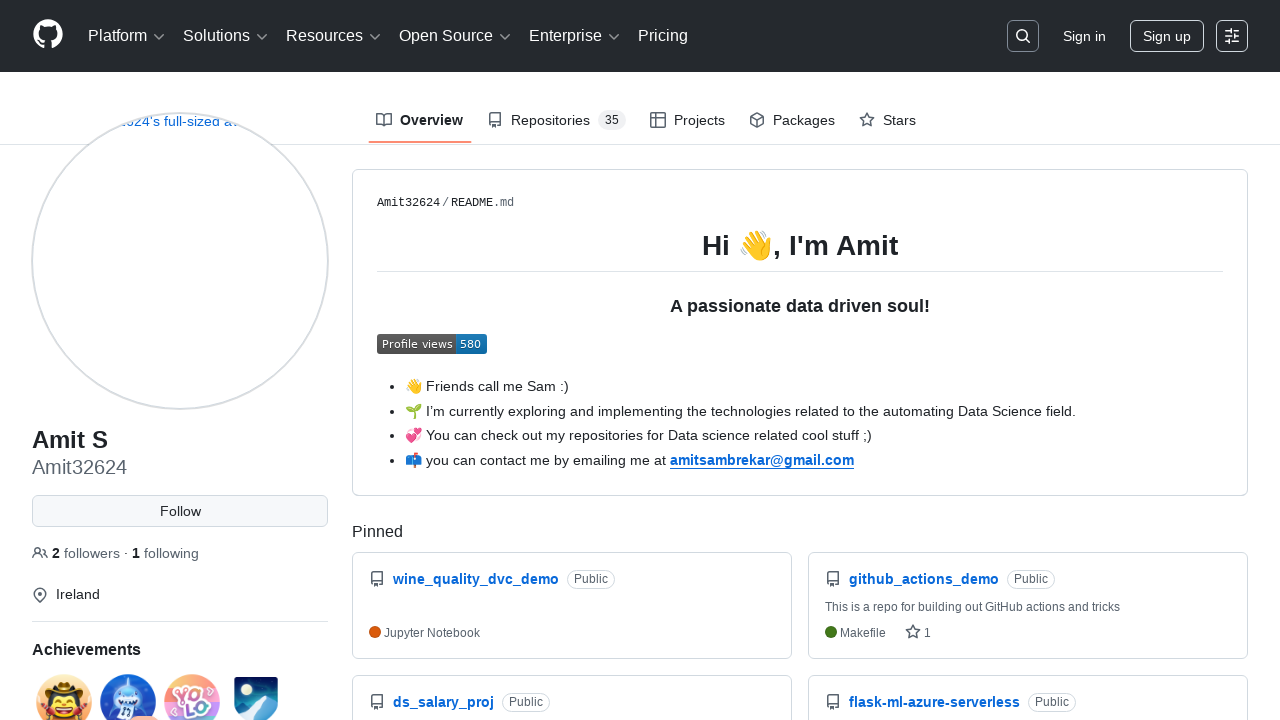

Refreshed GitHub profile page (refresh #47)
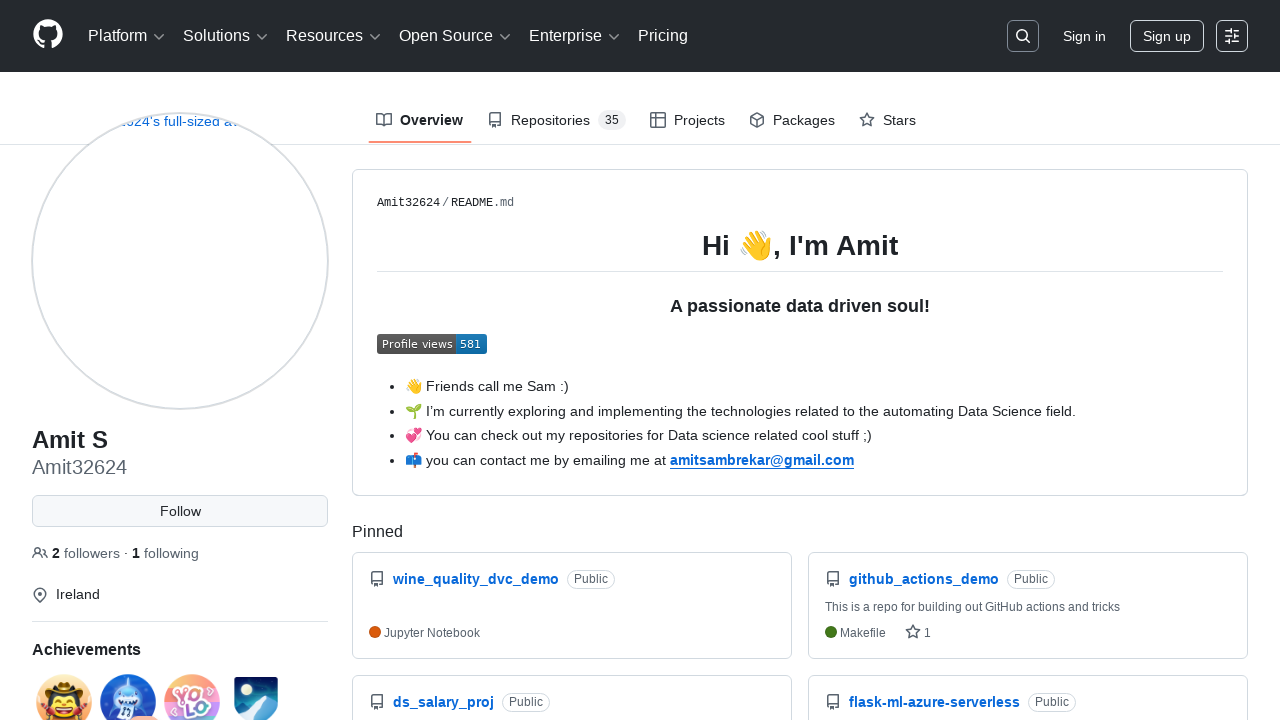

Refreshed GitHub profile page (refresh #48)
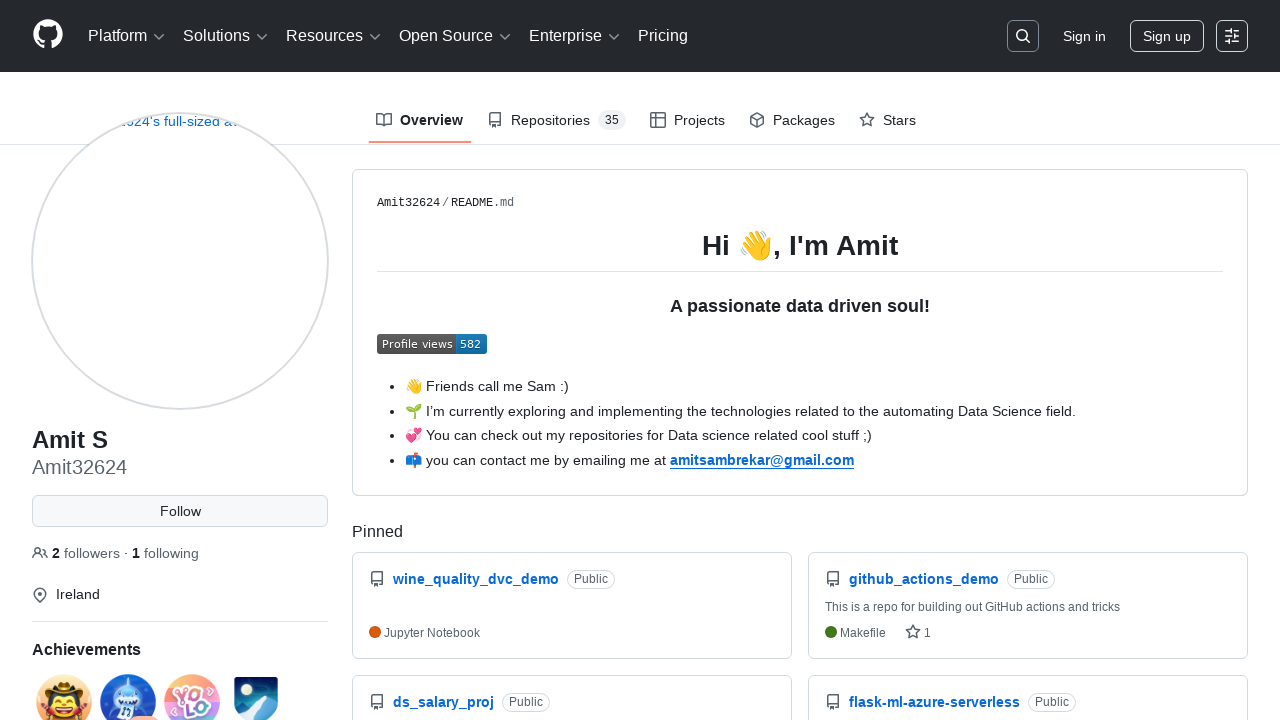

Refreshed GitHub profile page (refresh #49)
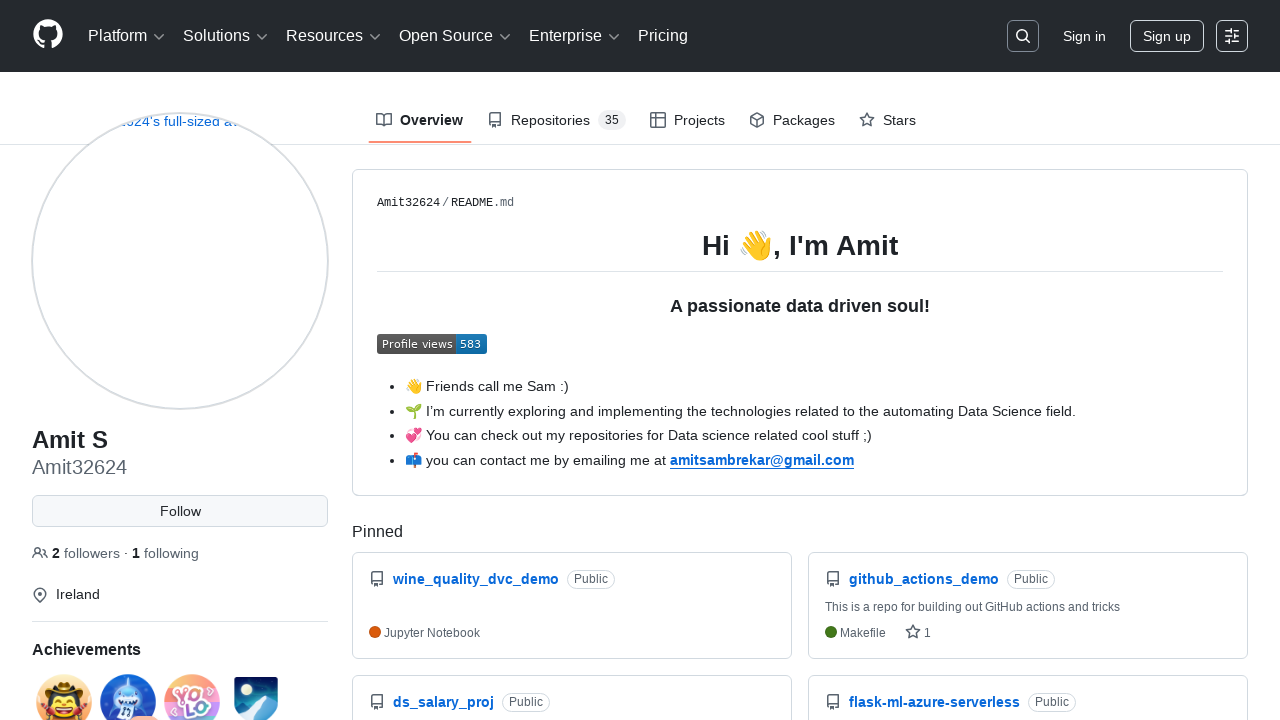

Refreshed GitHub profile page (refresh #50)
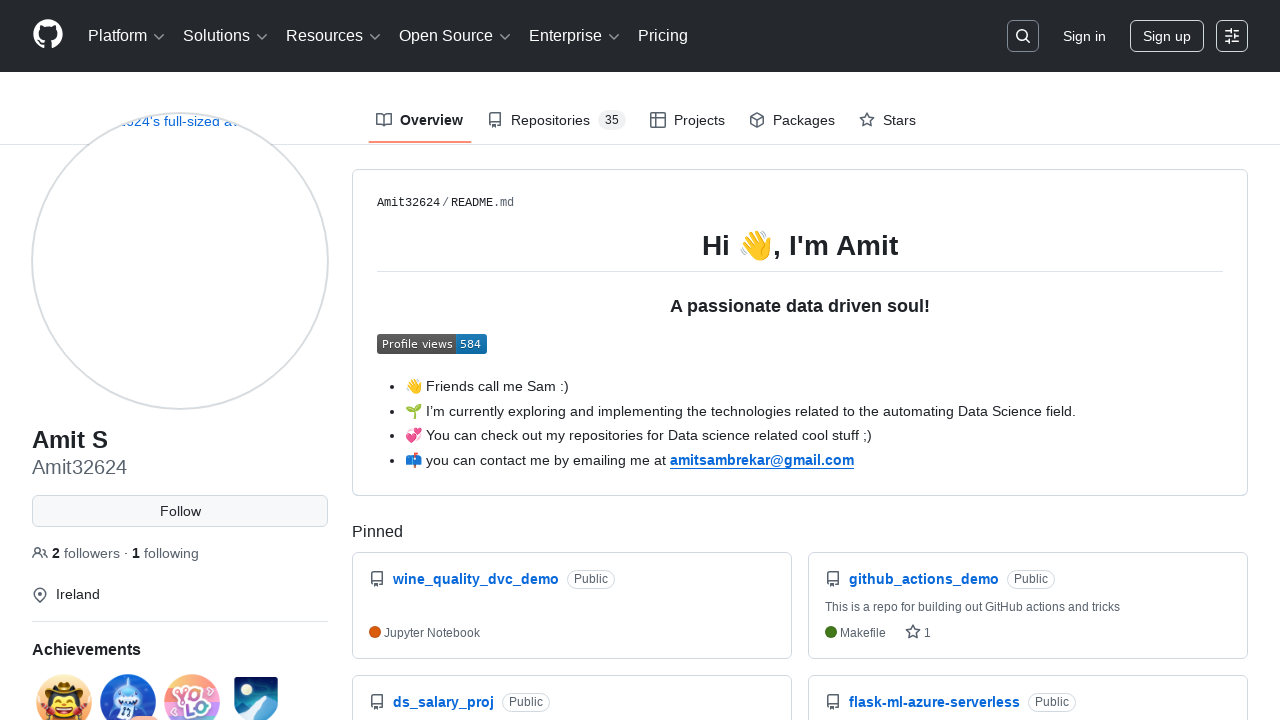

Refreshed GitHub profile page (refresh #51)
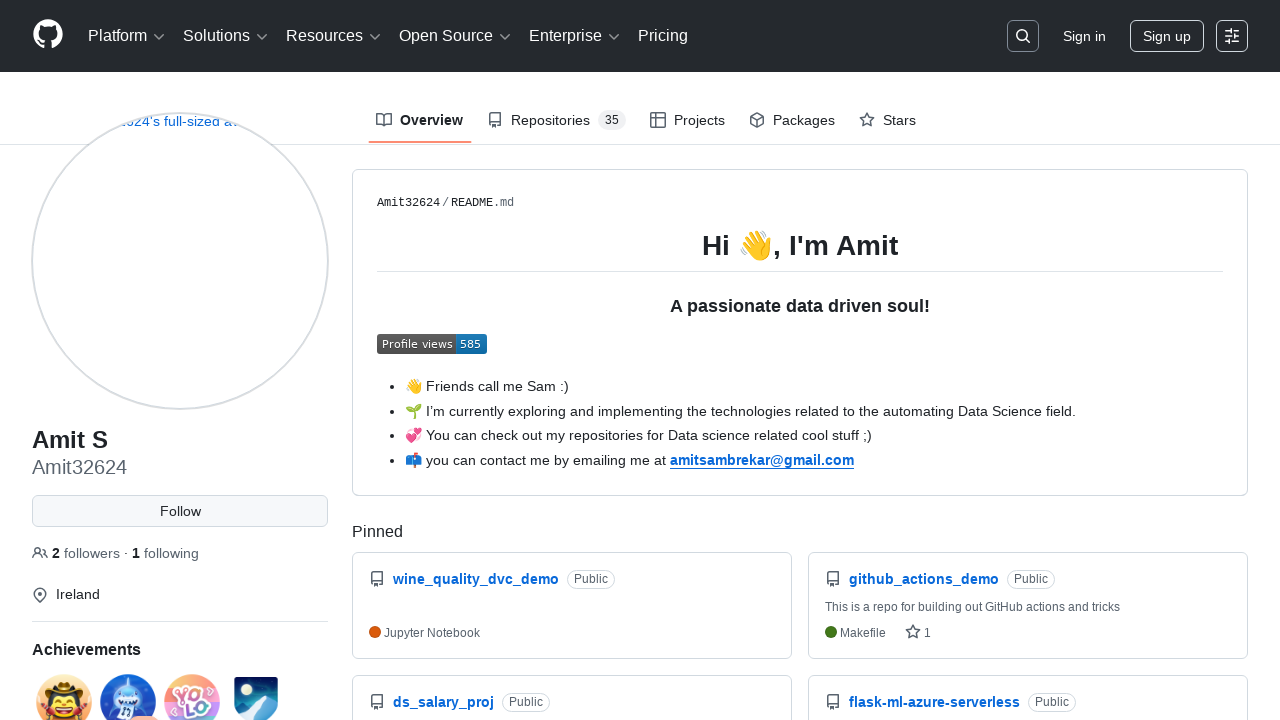

Refreshed GitHub profile page (refresh #52)
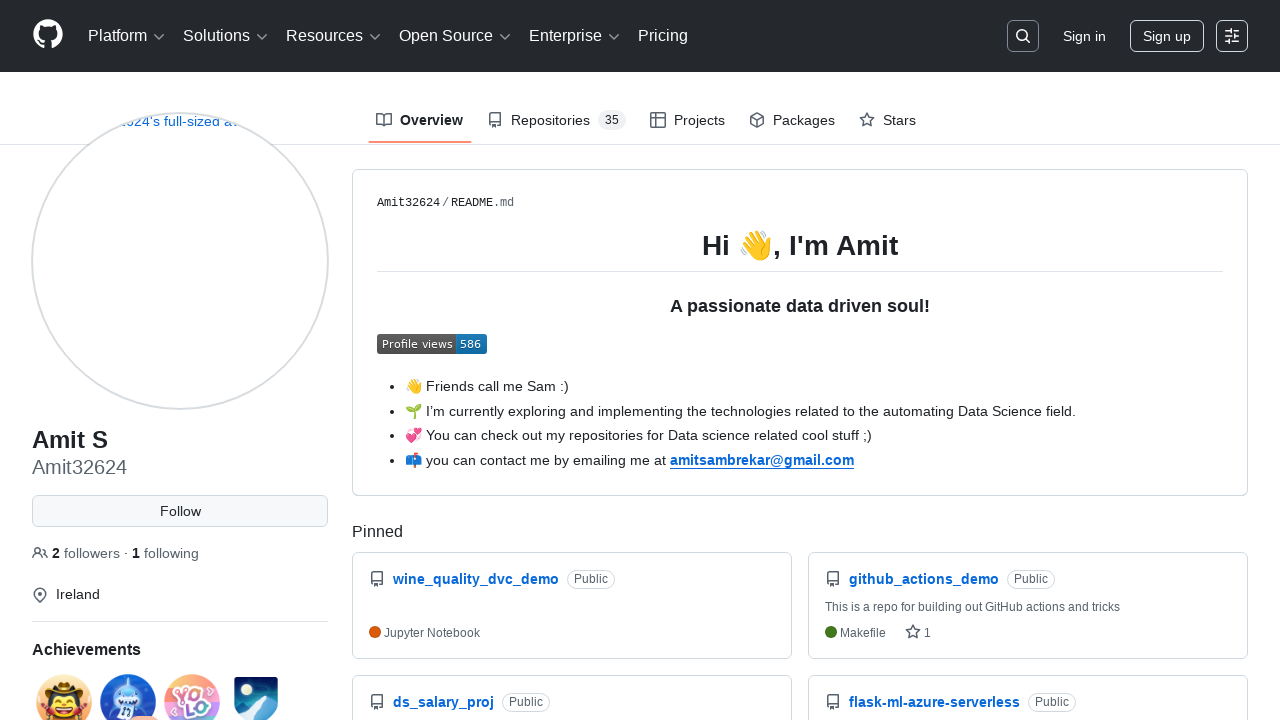

Refreshed GitHub profile page (refresh #53)
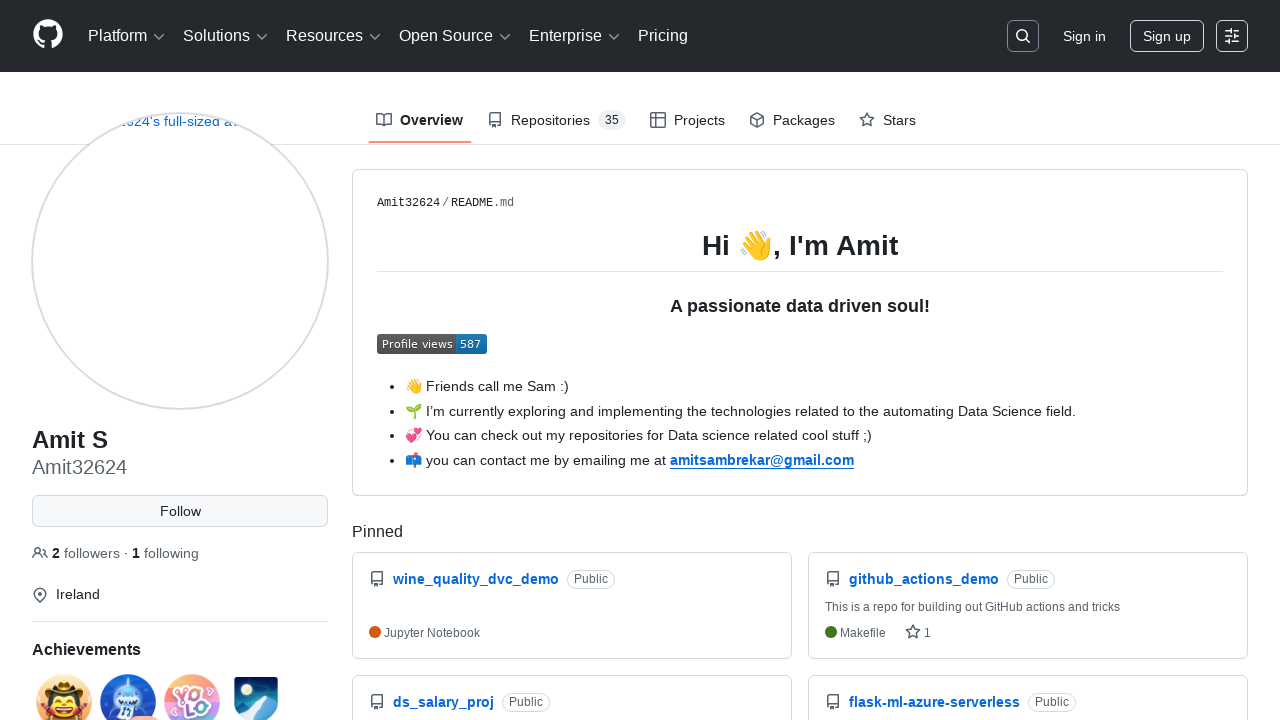

Refreshed GitHub profile page (refresh #54)
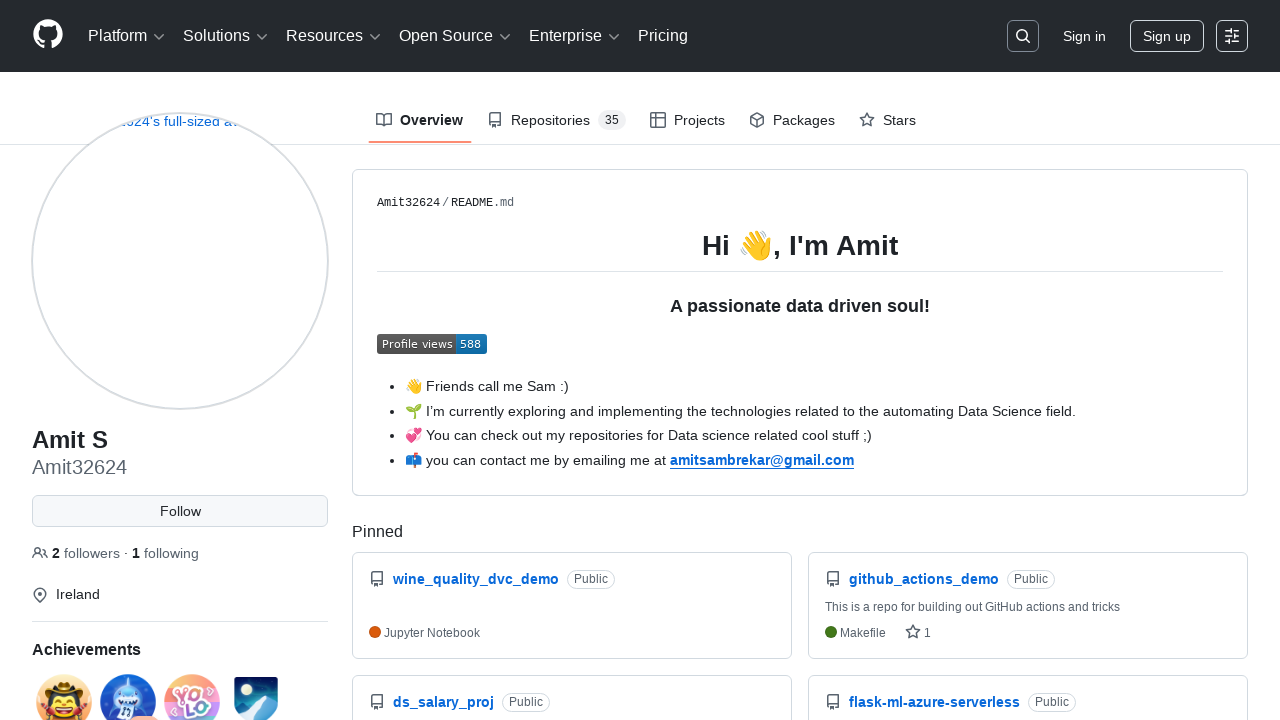

Refreshed GitHub profile page (refresh #55)
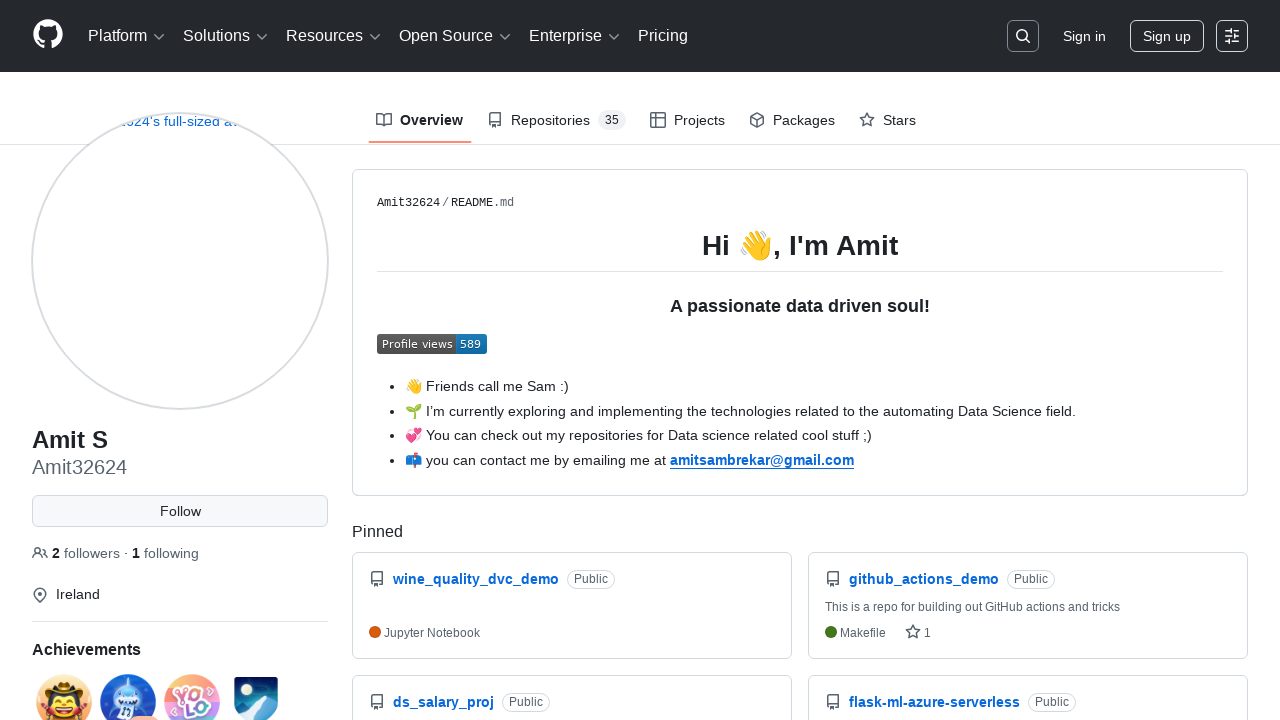

Refreshed GitHub profile page (refresh #56)
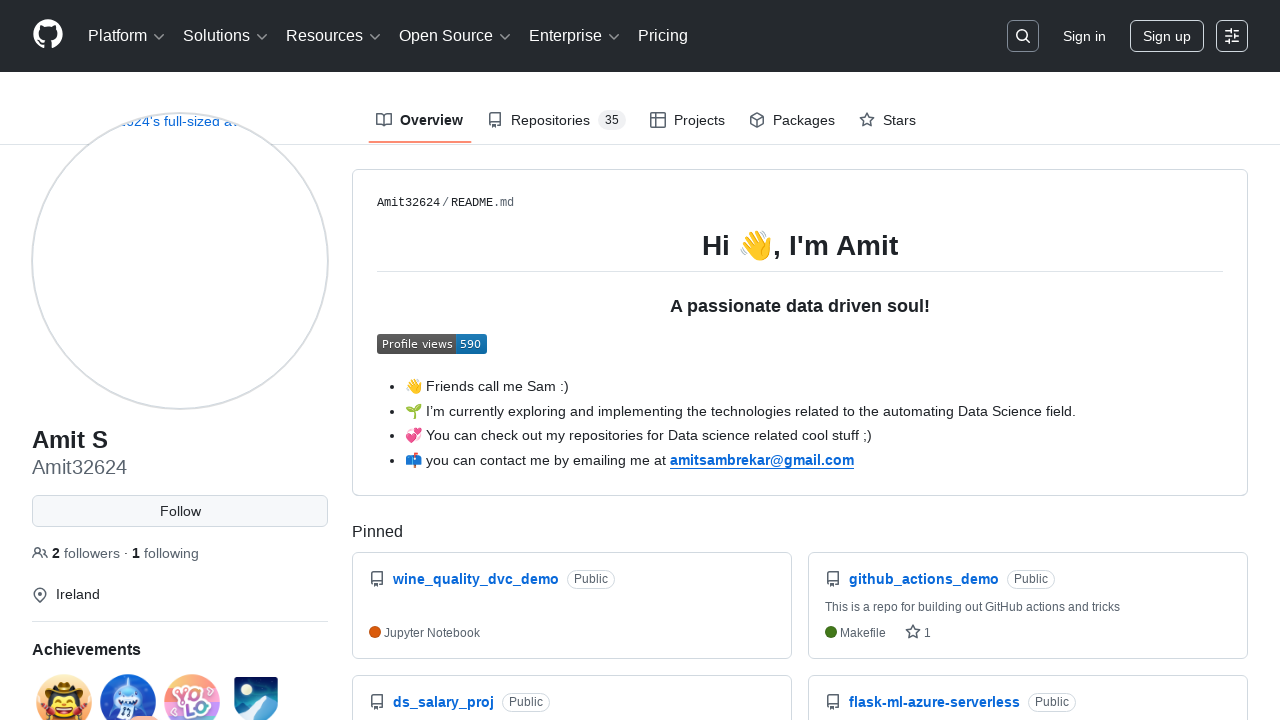

Refreshed GitHub profile page (refresh #57)
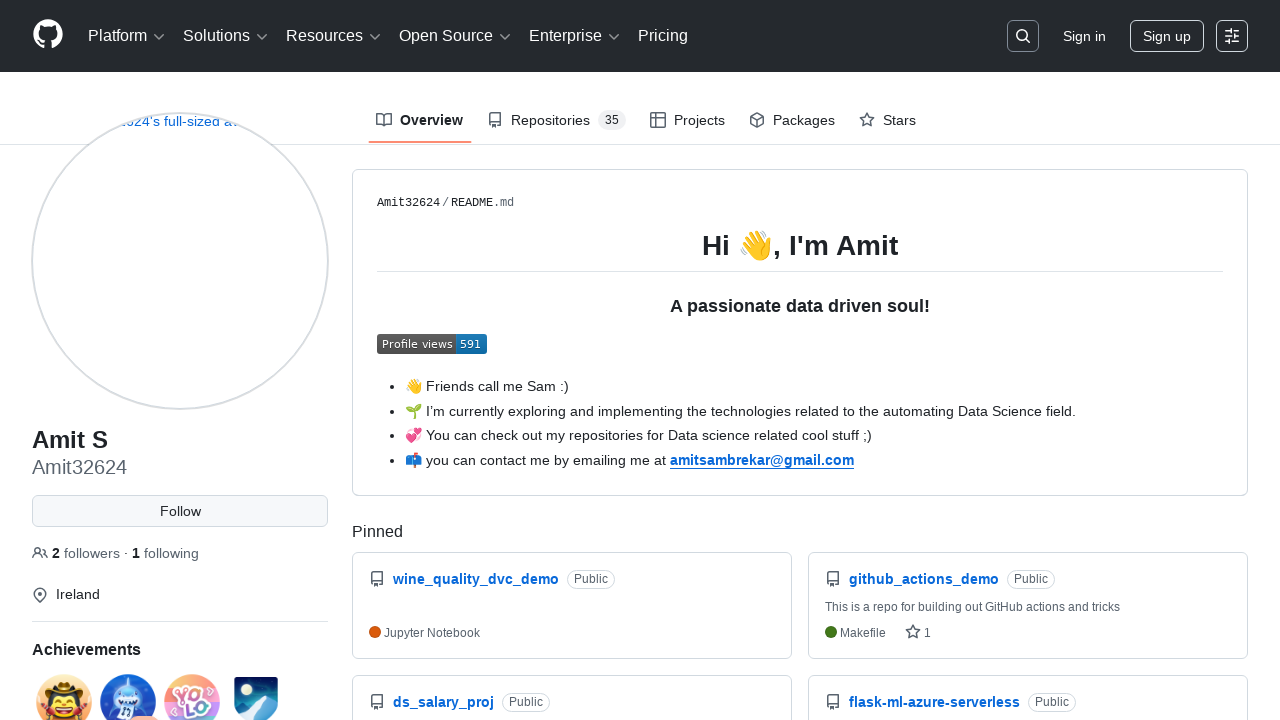

Refreshed GitHub profile page (refresh #58)
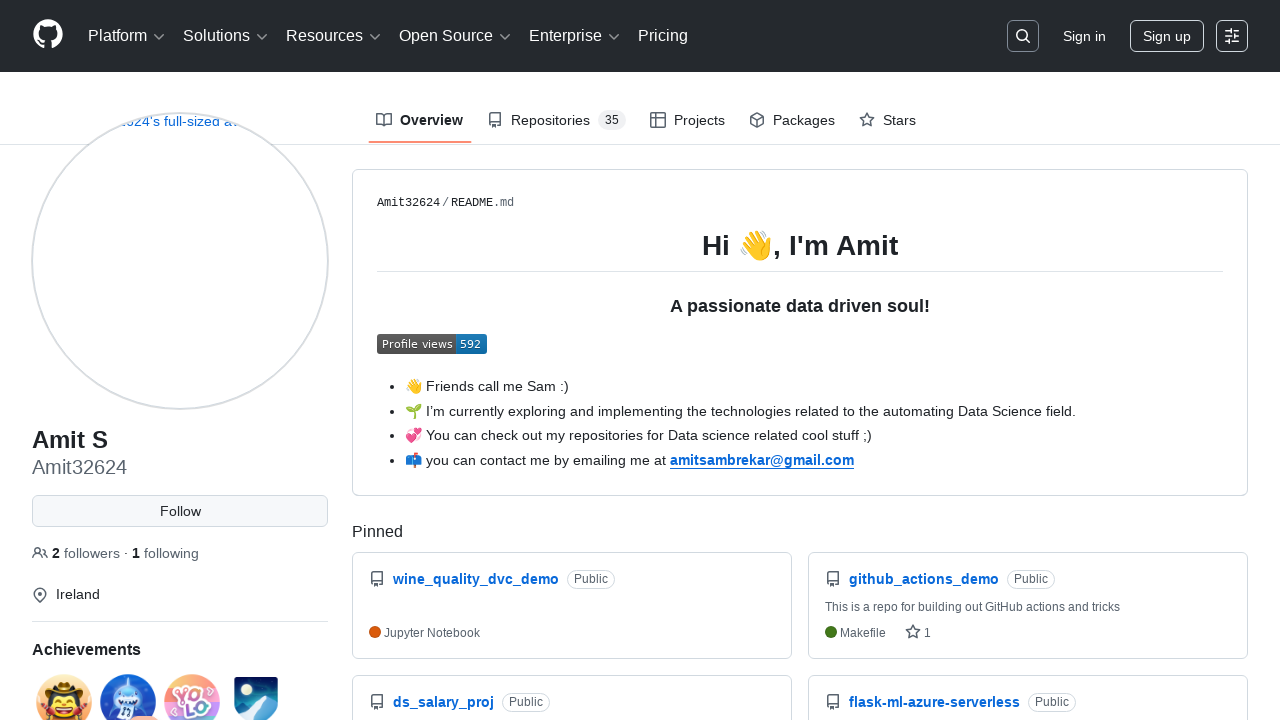

Refreshed GitHub profile page (refresh #59)
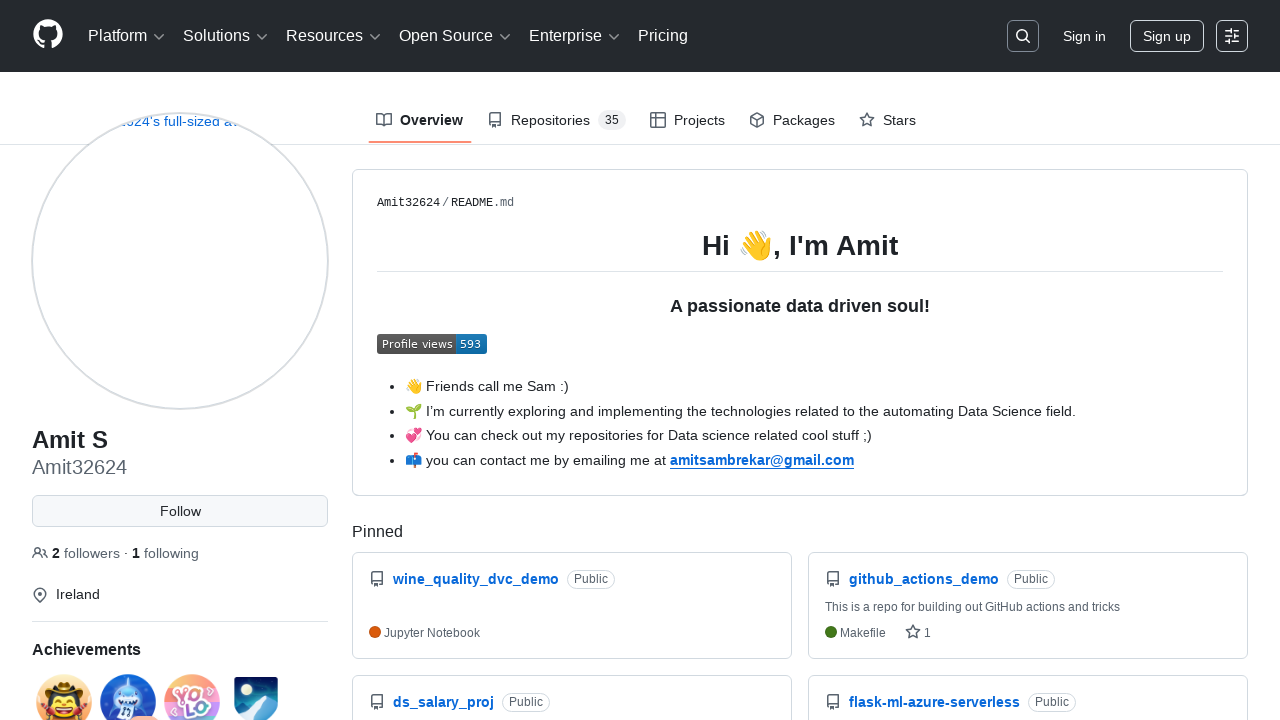

Refreshed GitHub profile page (refresh #60)
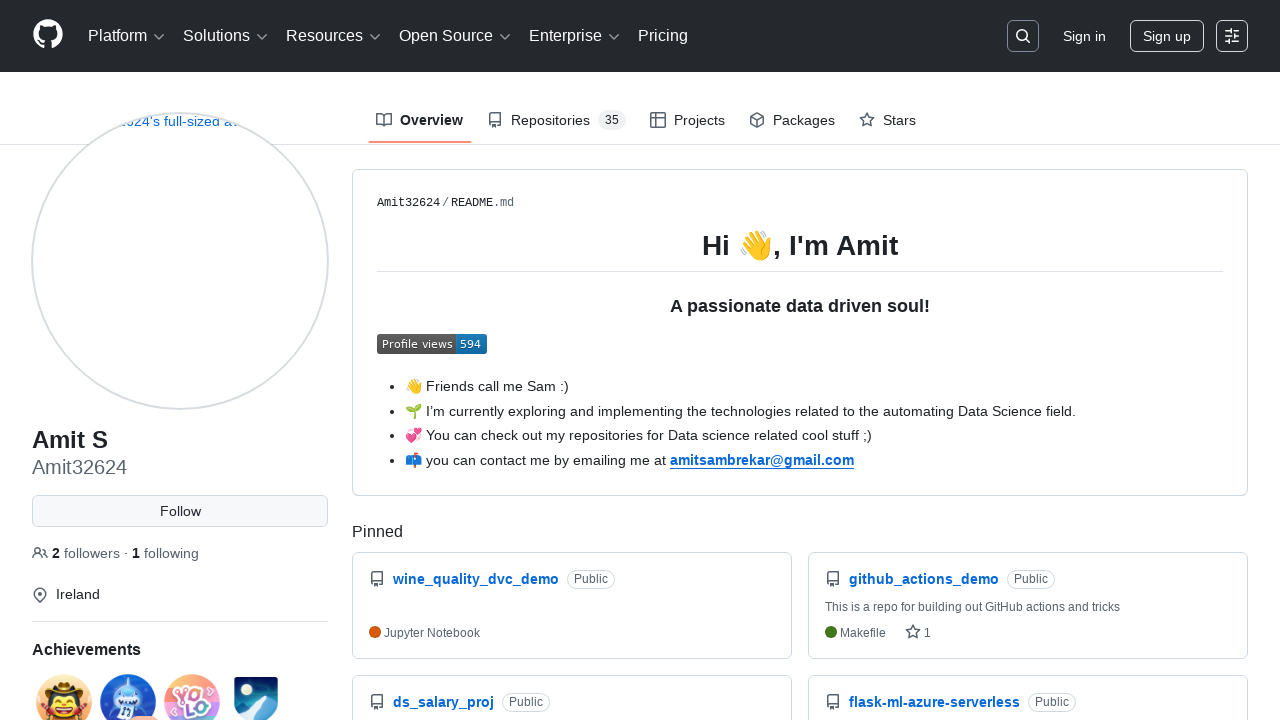

Refreshed GitHub profile page (refresh #61)
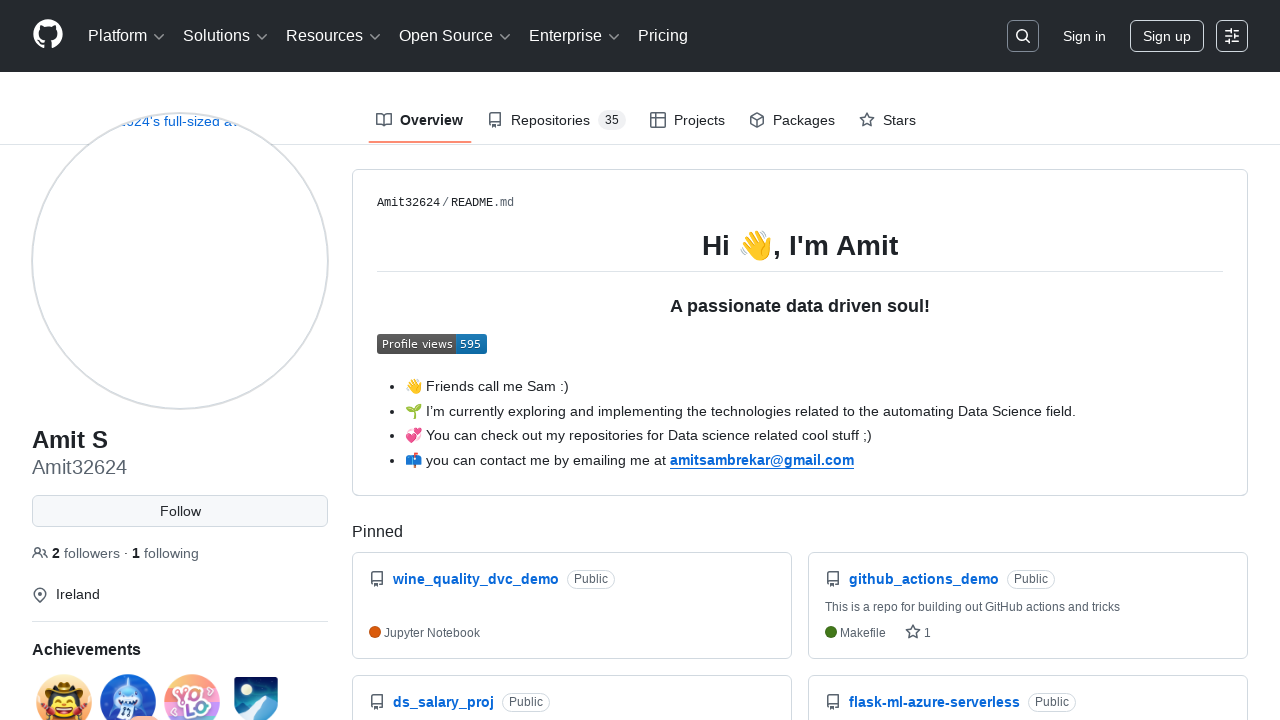

Refreshed GitHub profile page (refresh #62)
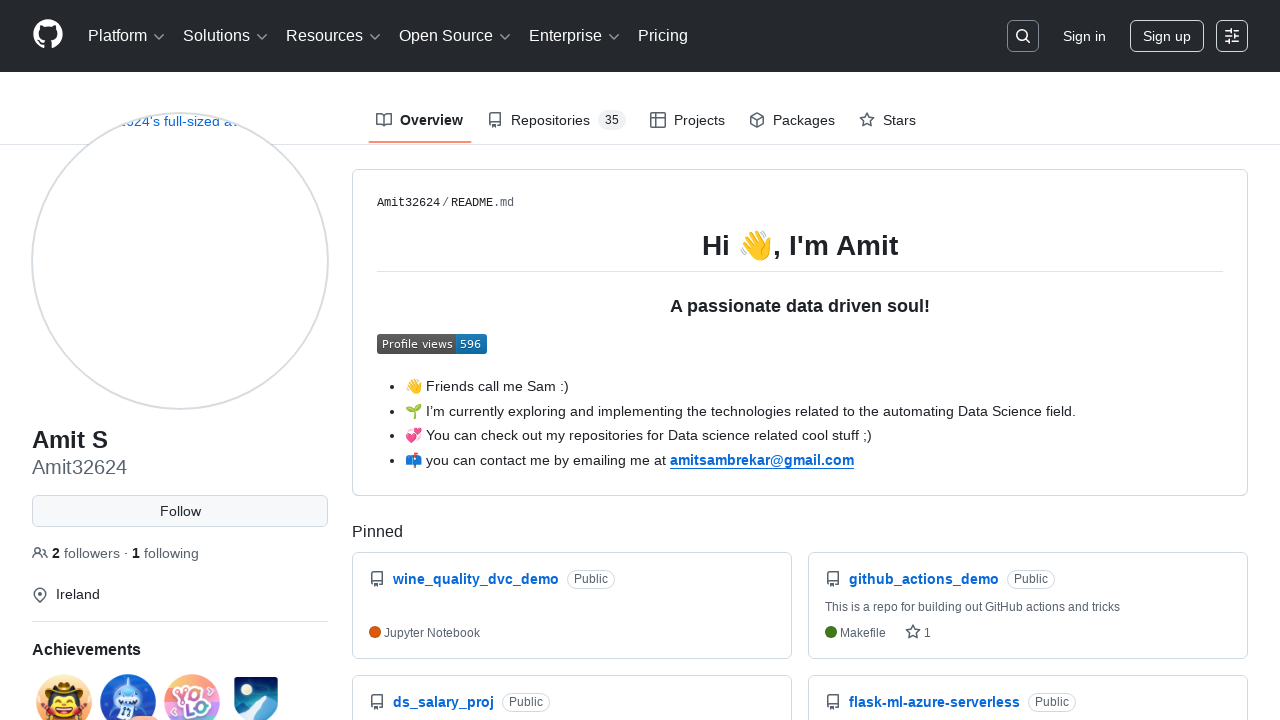

Refreshed GitHub profile page (refresh #63)
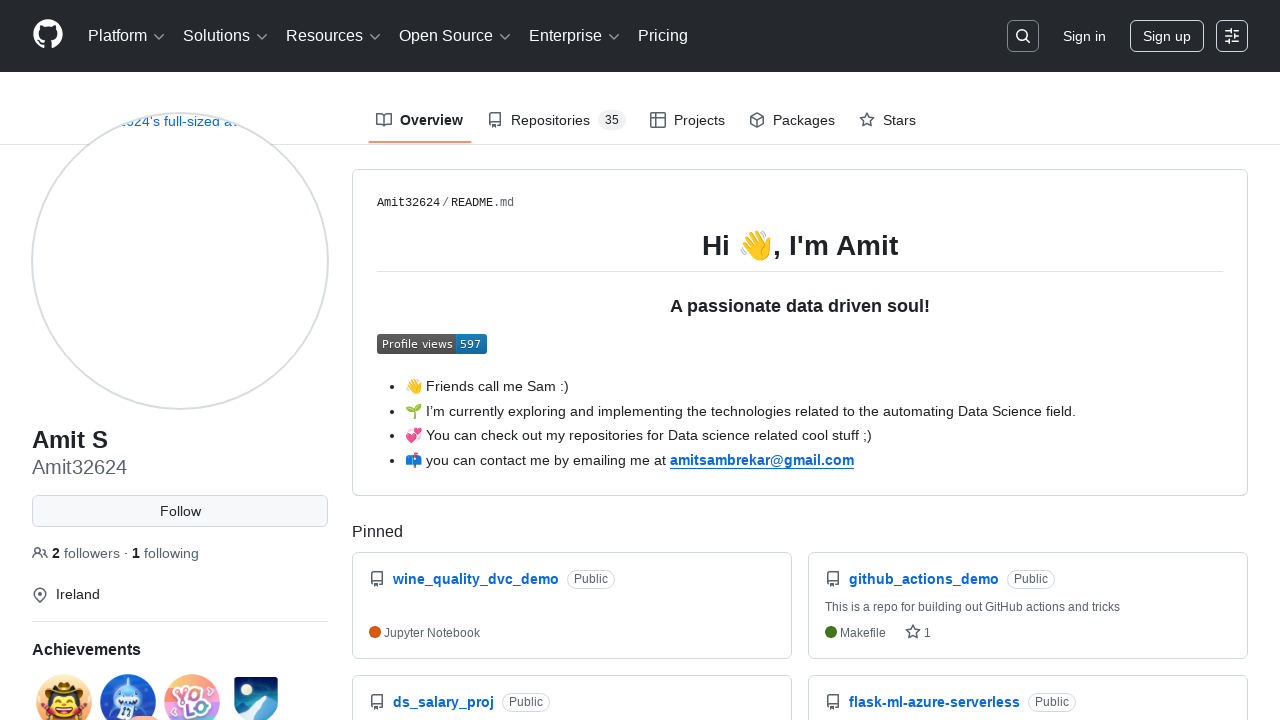

Refreshed GitHub profile page (refresh #64)
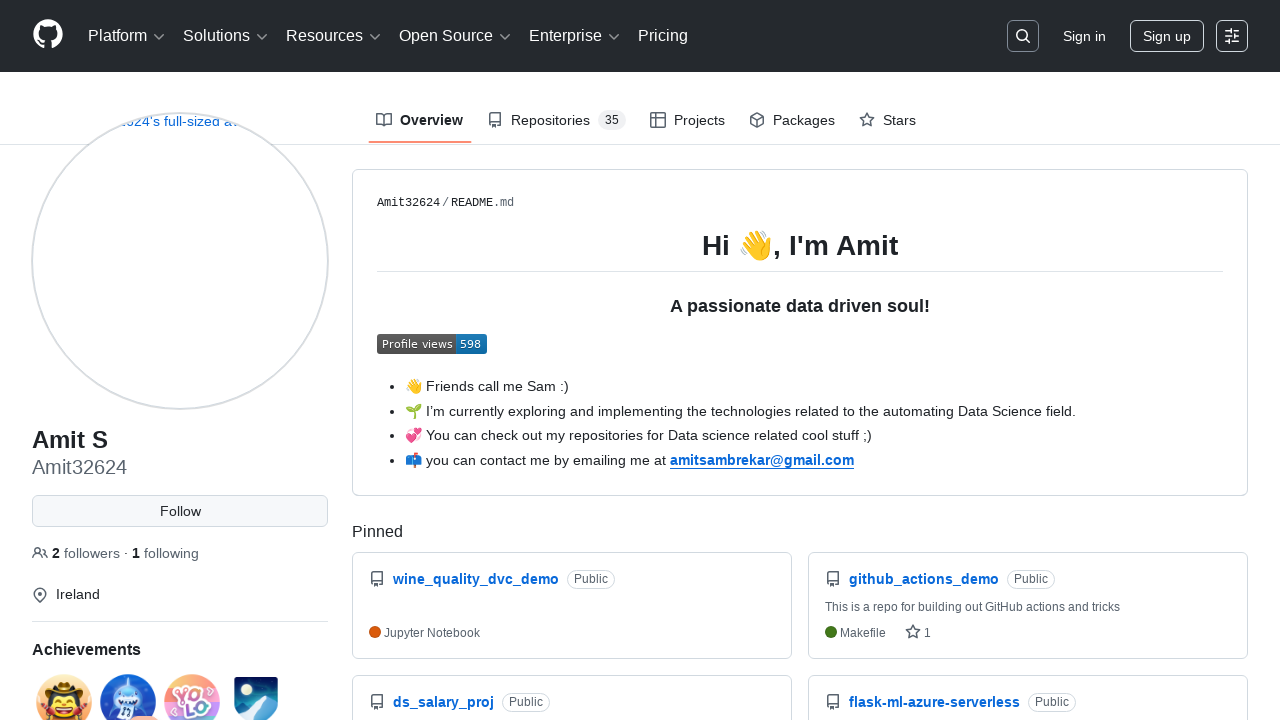

Refreshed GitHub profile page (refresh #65)
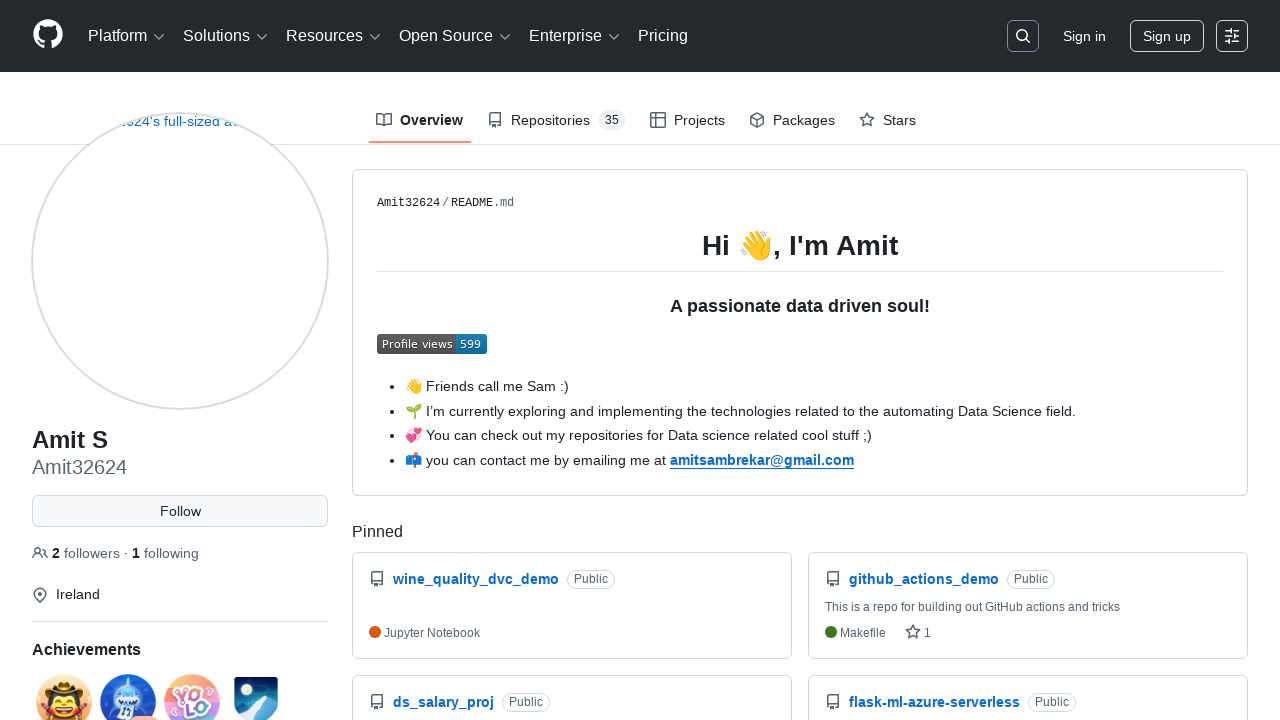

Refreshed GitHub profile page (refresh #66)
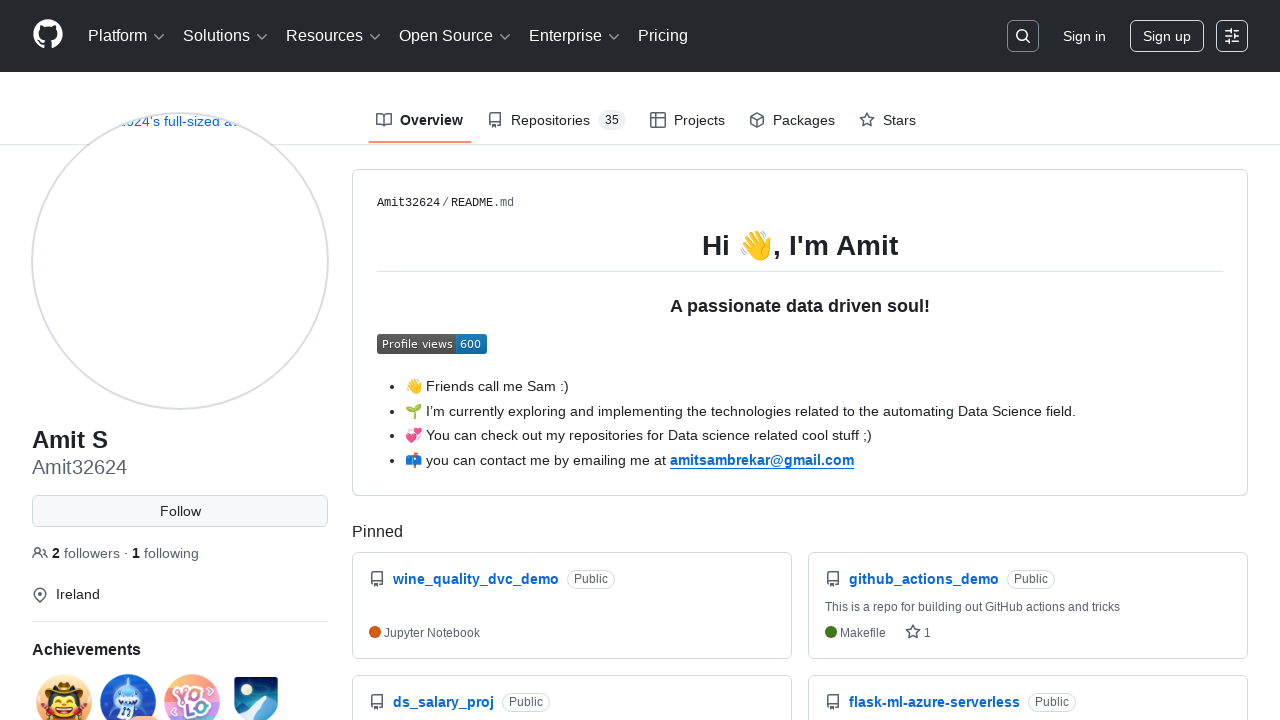

Refreshed GitHub profile page (refresh #67)
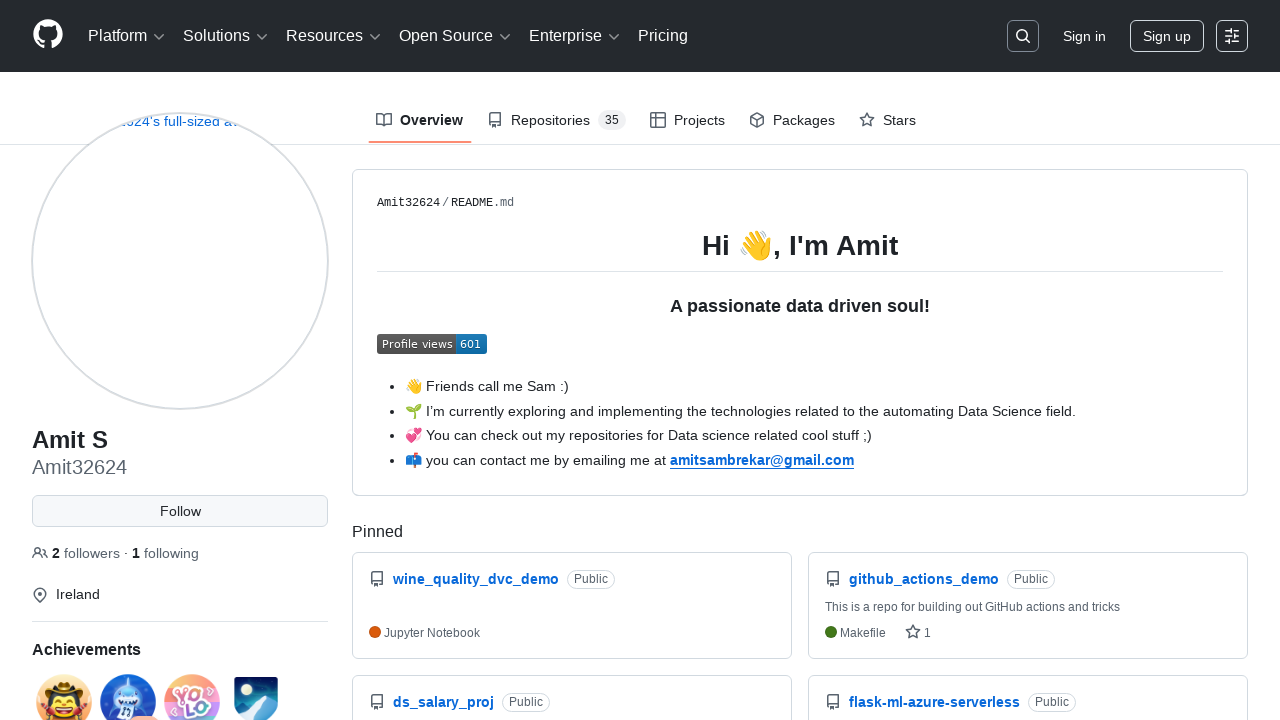

Refreshed GitHub profile page (refresh #68)
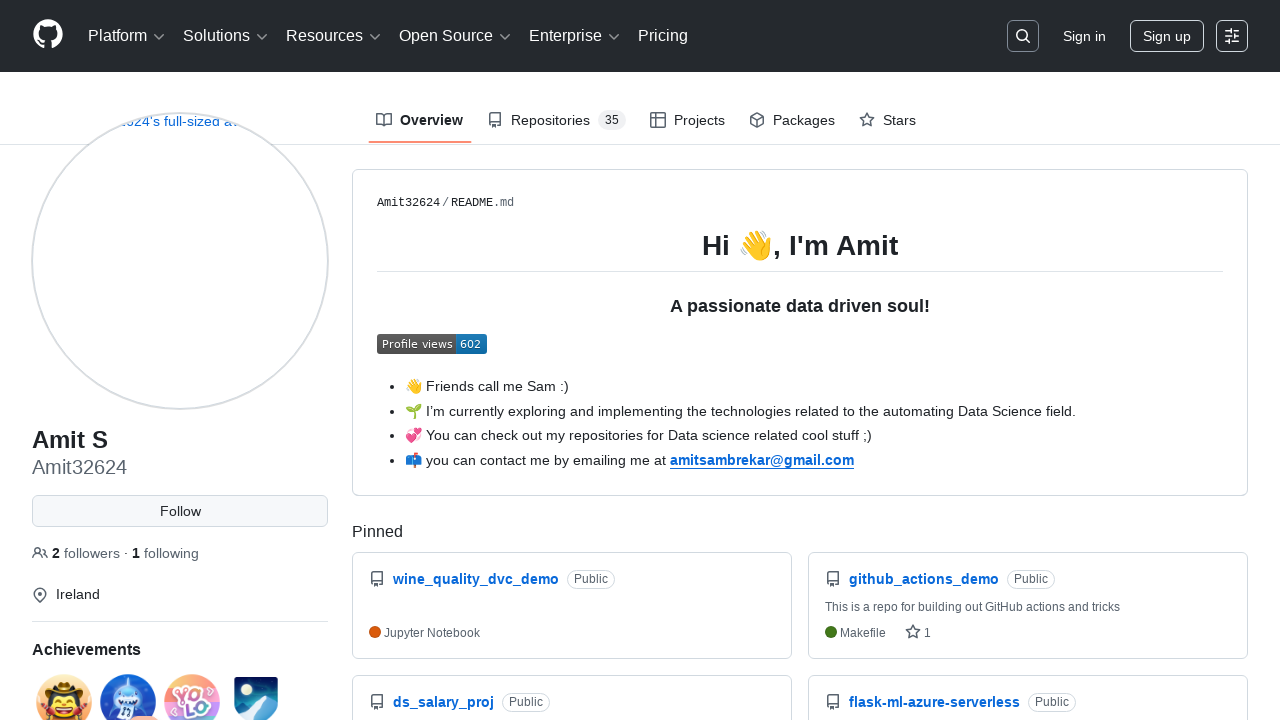

Refreshed GitHub profile page (refresh #69)
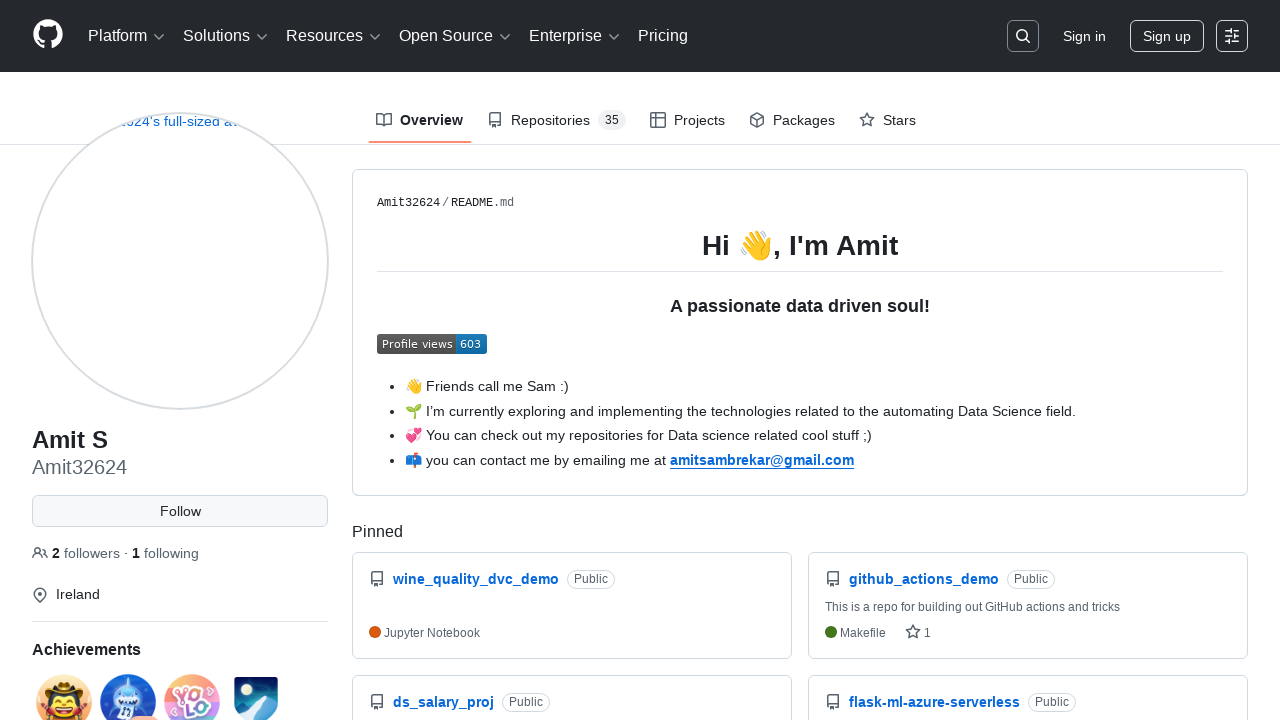

Refreshed GitHub profile page (refresh #70)
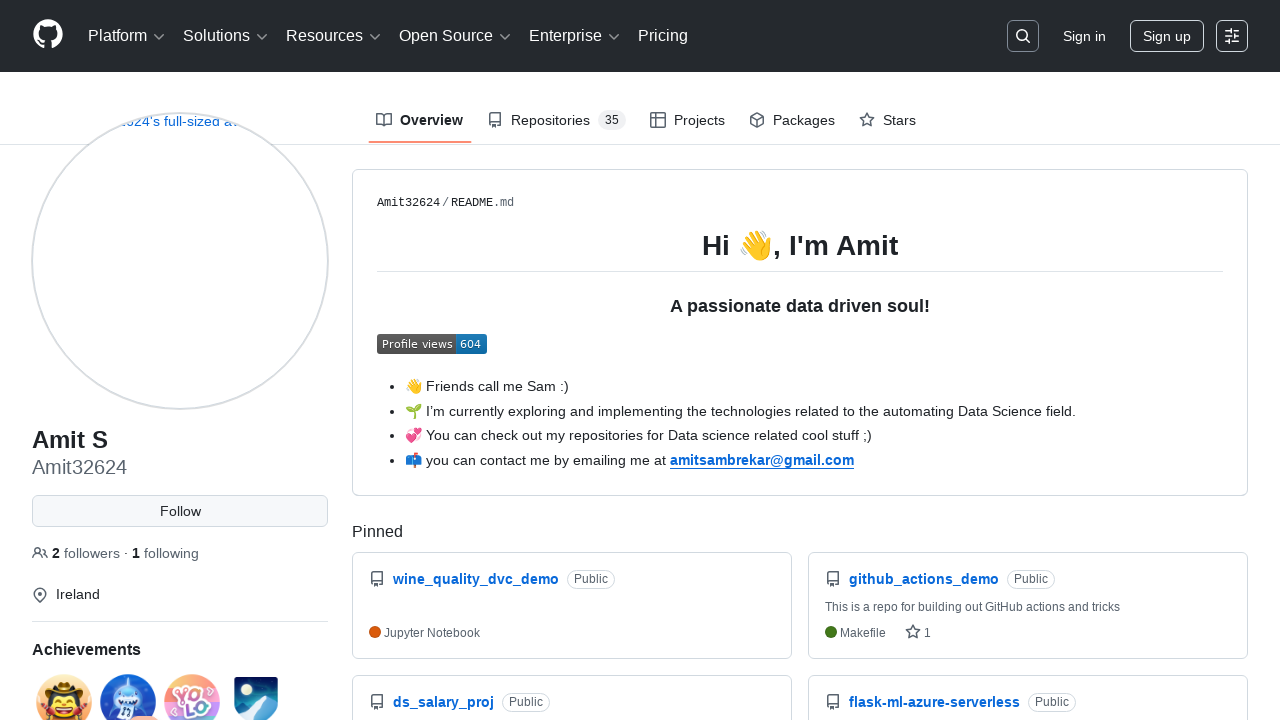

Refreshed GitHub profile page (refresh #71)
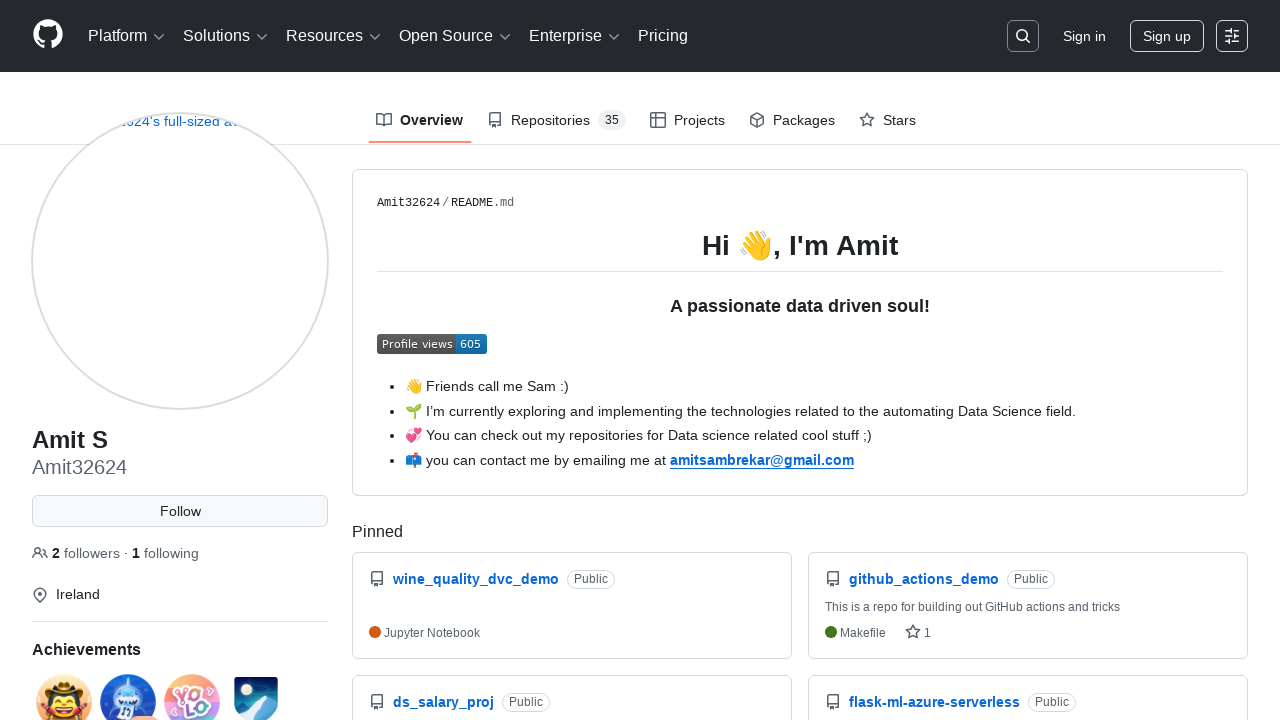

Refreshed GitHub profile page (refresh #72)
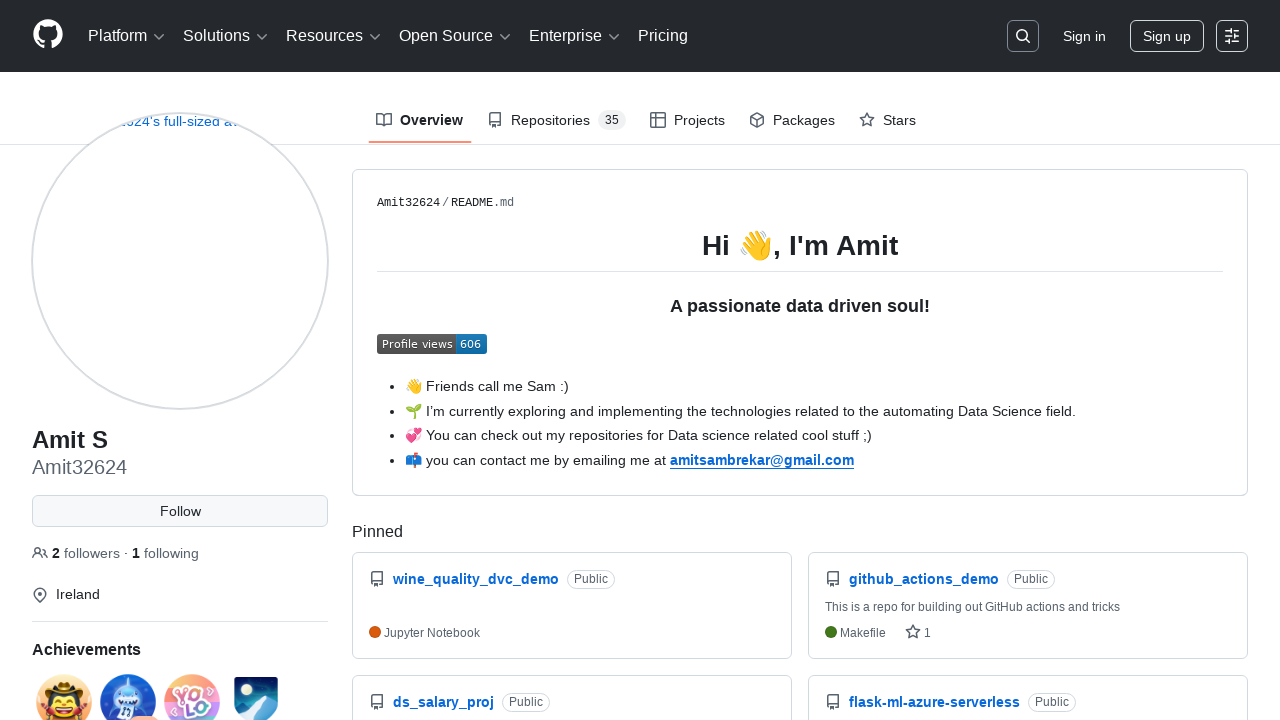

Refreshed GitHub profile page (refresh #73)
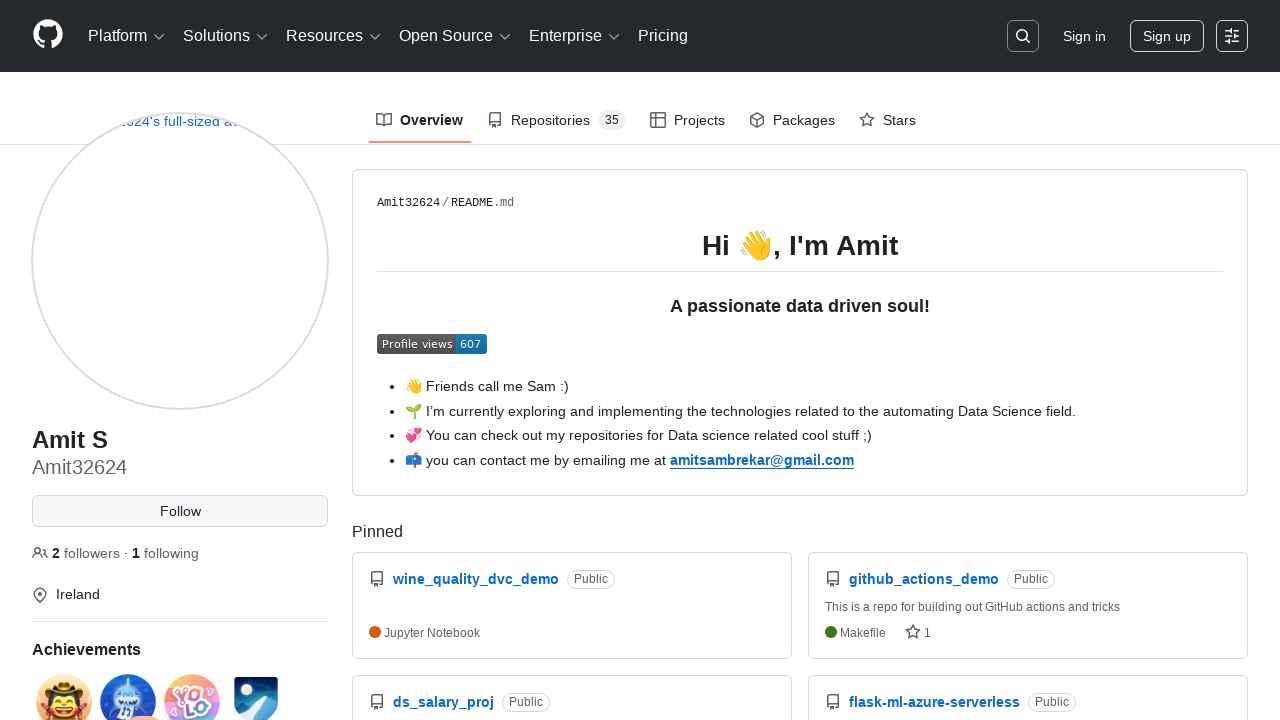

Refreshed GitHub profile page (refresh #74)
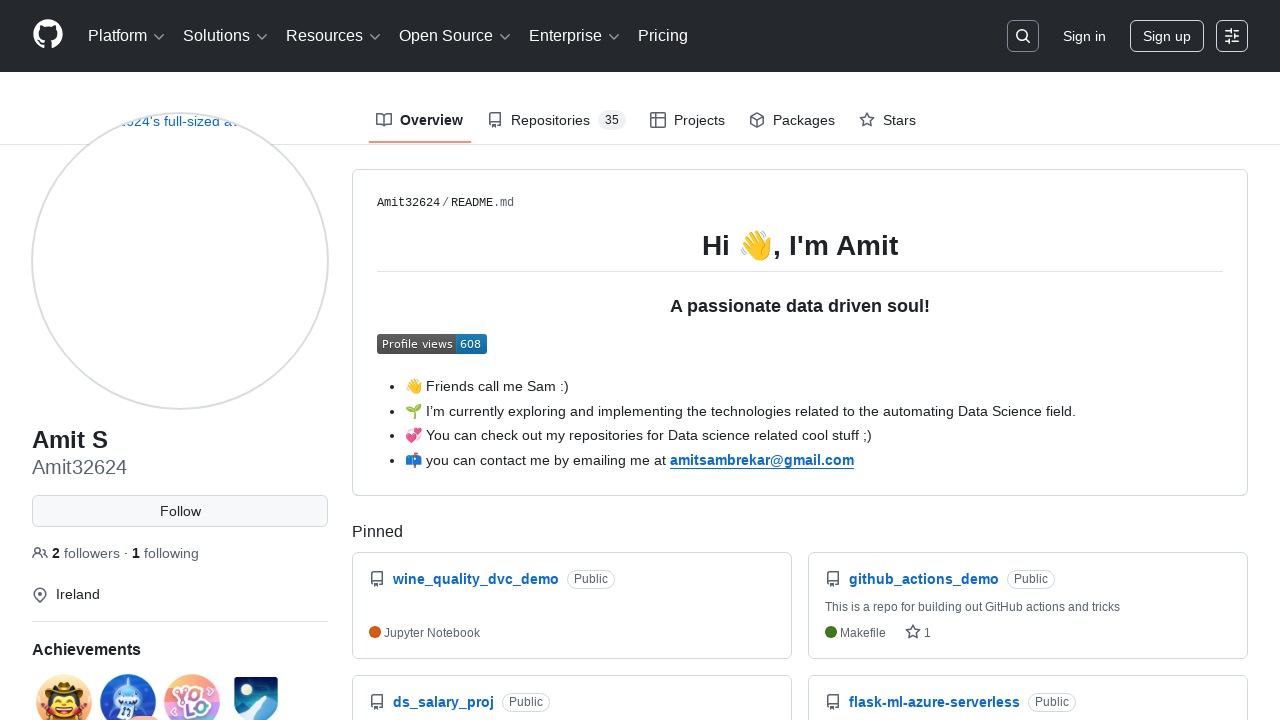

Refreshed GitHub profile page (refresh #75)
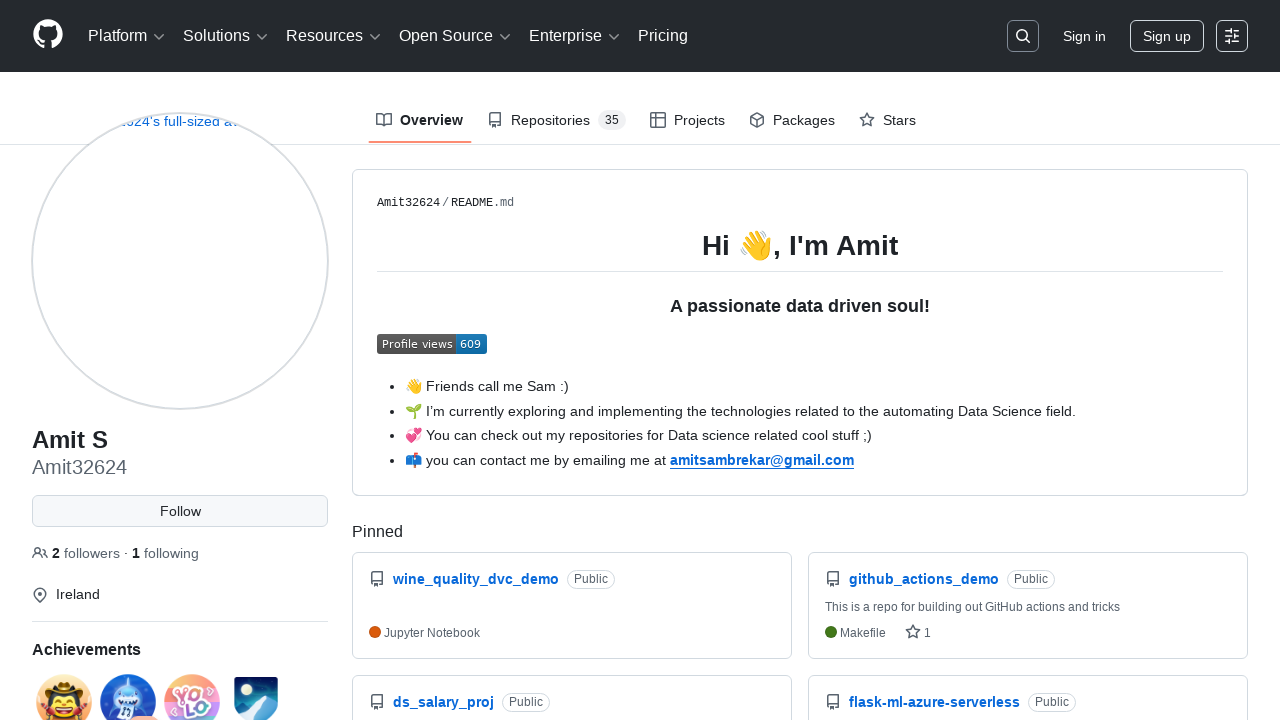

Refreshed GitHub profile page (refresh #76)
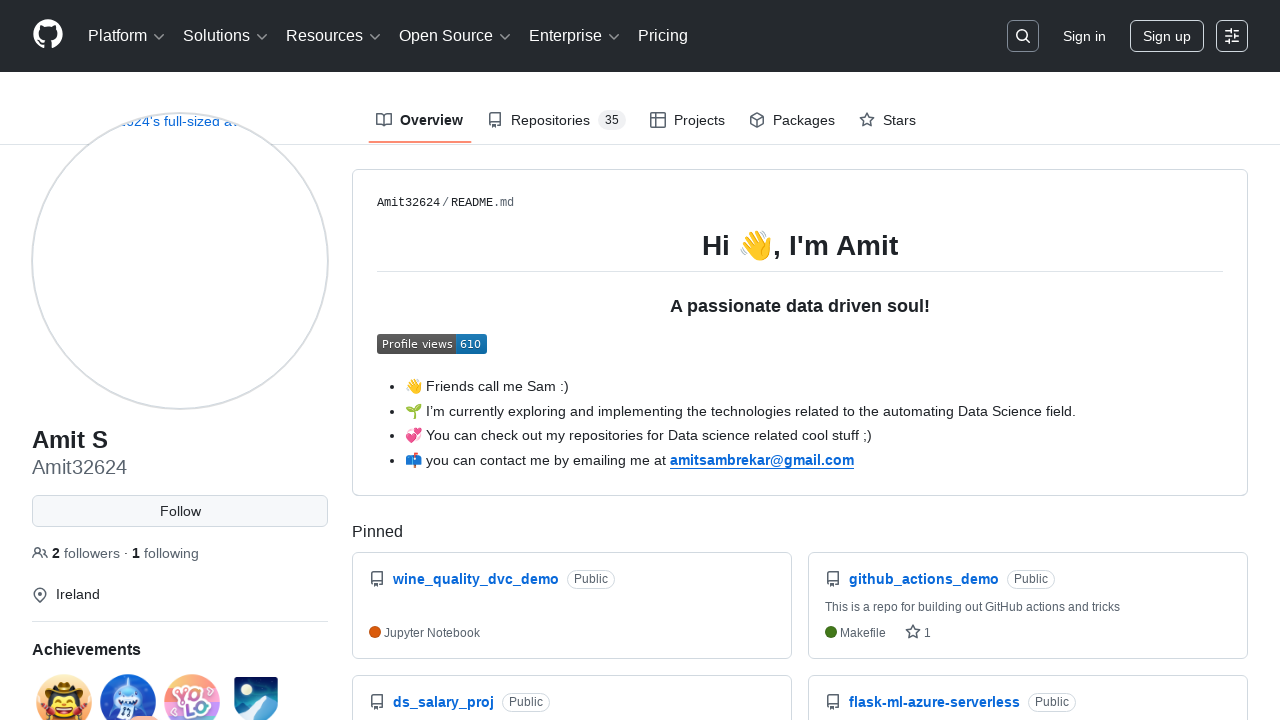

Refreshed GitHub profile page (refresh #77)
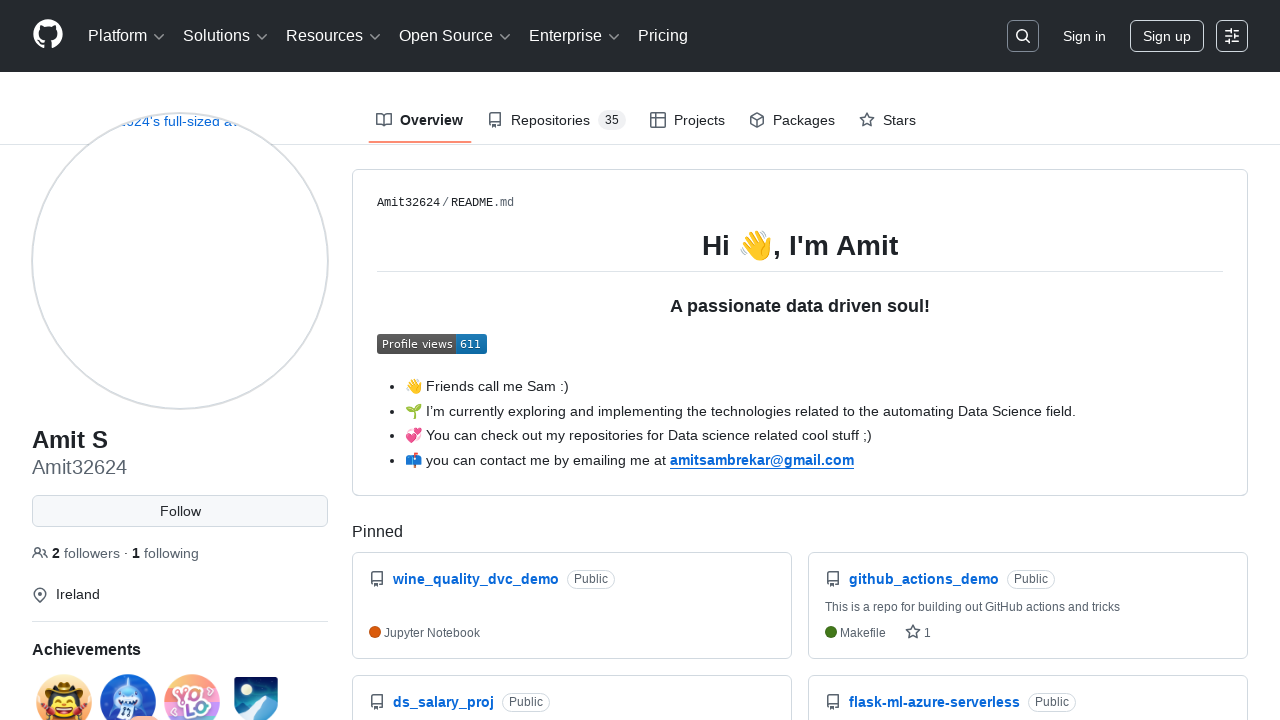

Refreshed GitHub profile page (refresh #78)
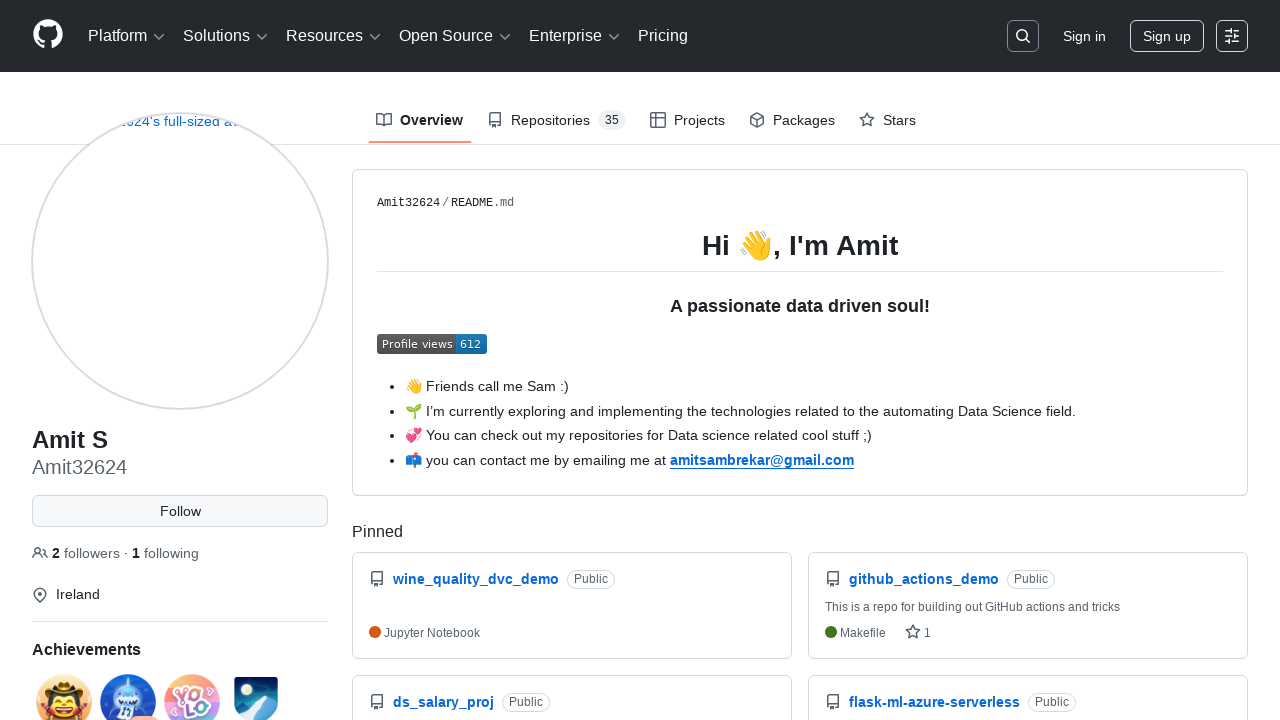

Refreshed GitHub profile page (refresh #79)
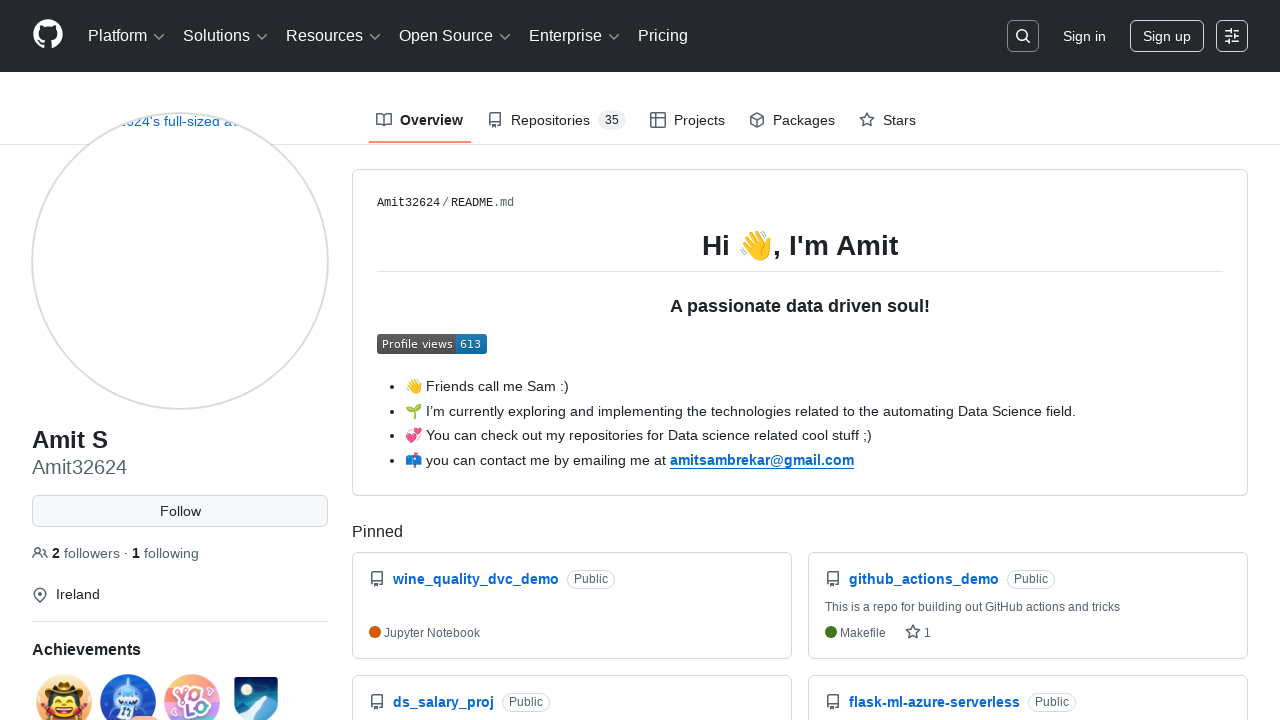

Refreshed GitHub profile page (refresh #80)
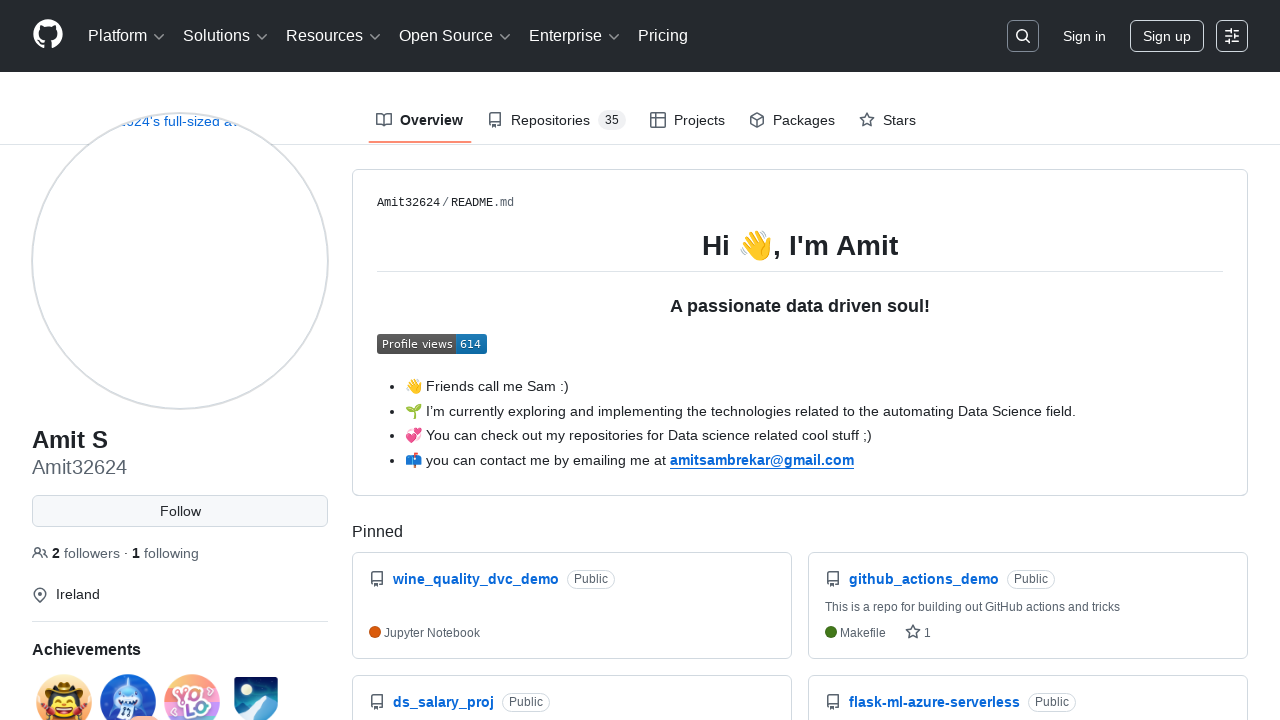

Refreshed GitHub profile page (refresh #81)
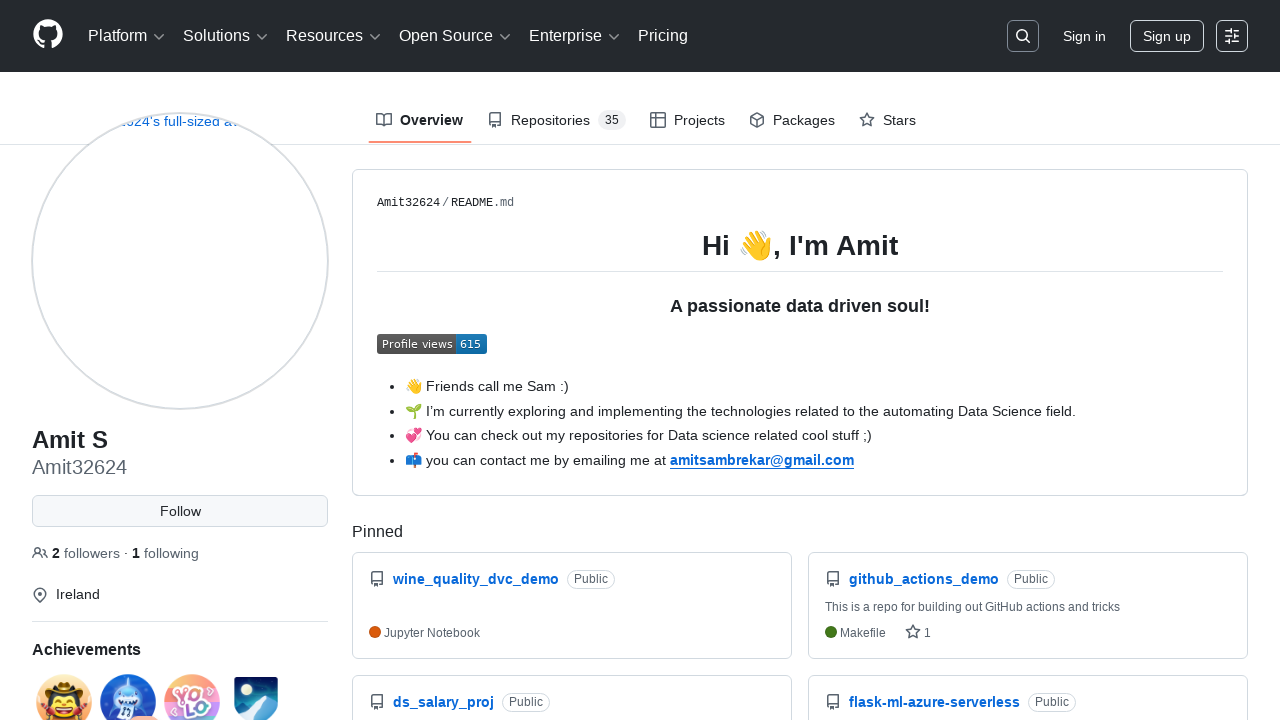

Refreshed GitHub profile page (refresh #82)
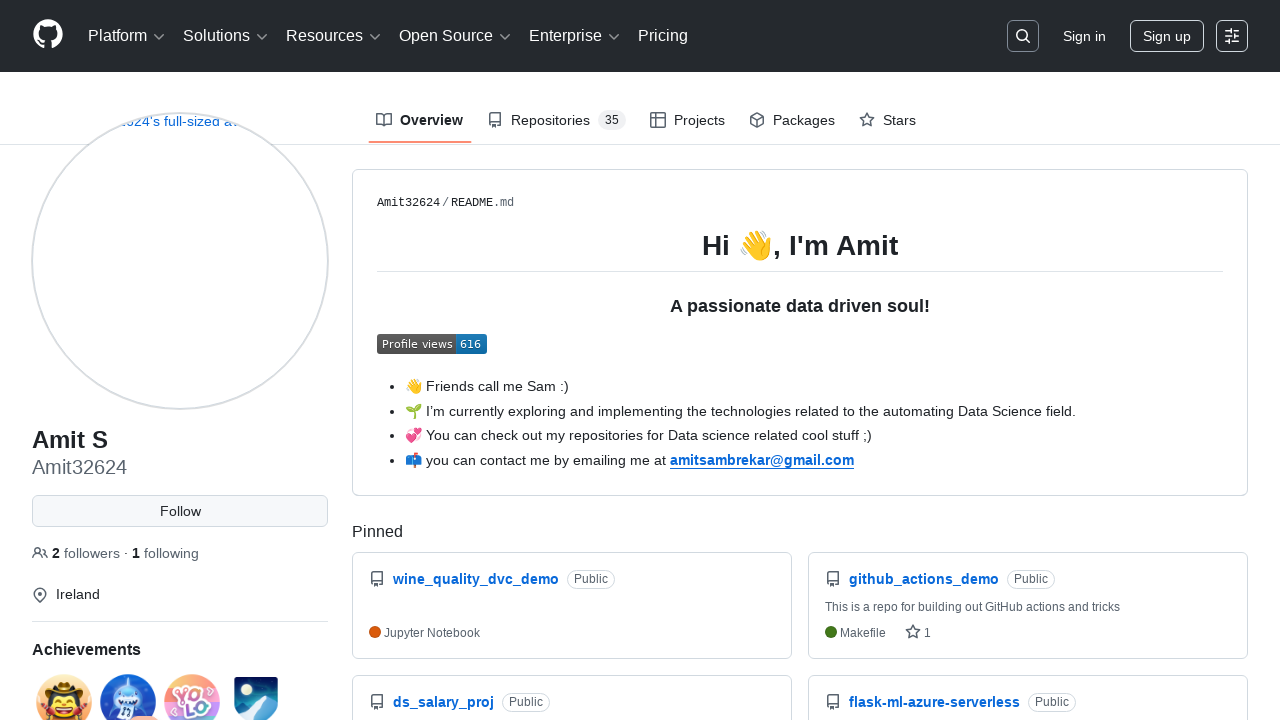

Refreshed GitHub profile page (refresh #83)
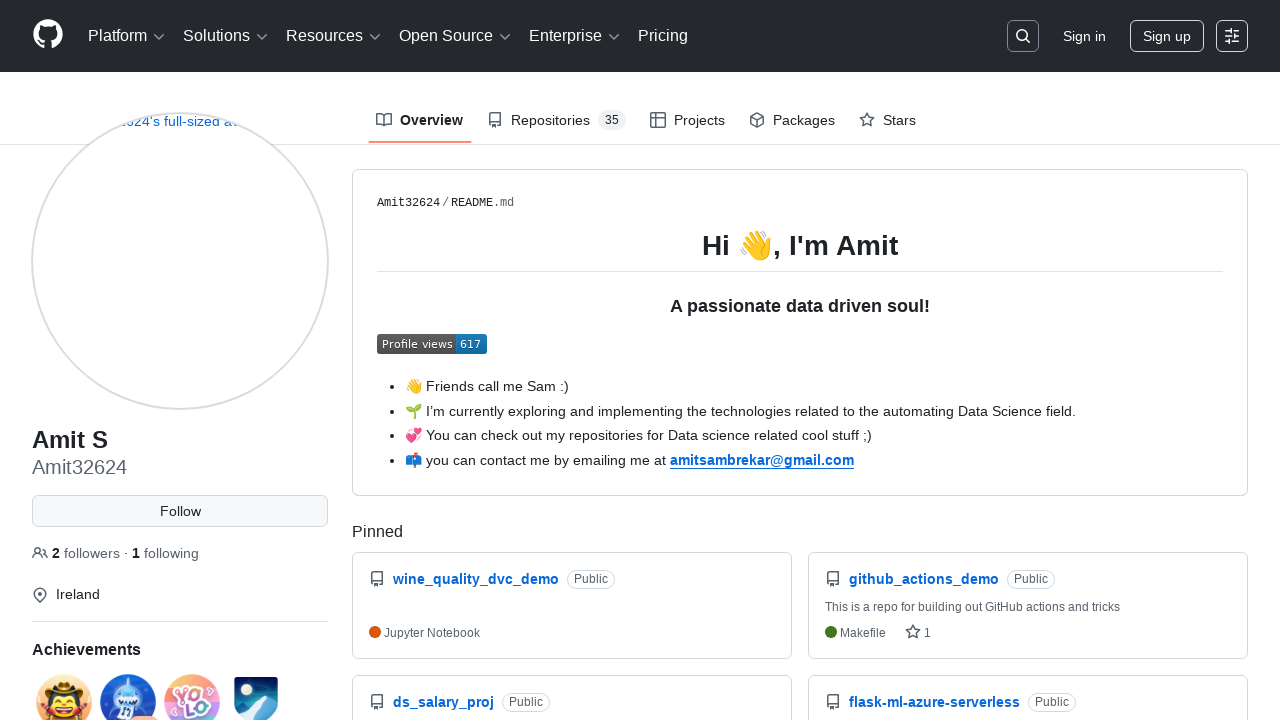

Refreshed GitHub profile page (refresh #84)
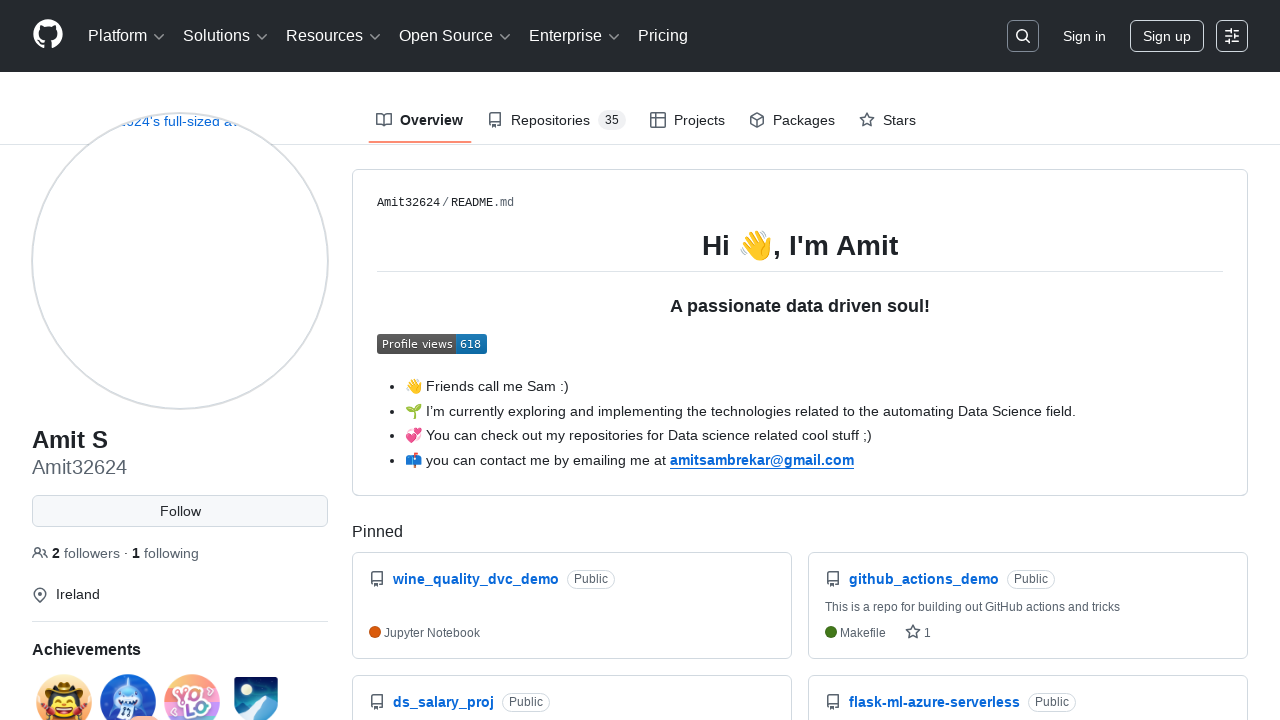

Refreshed GitHub profile page (refresh #85)
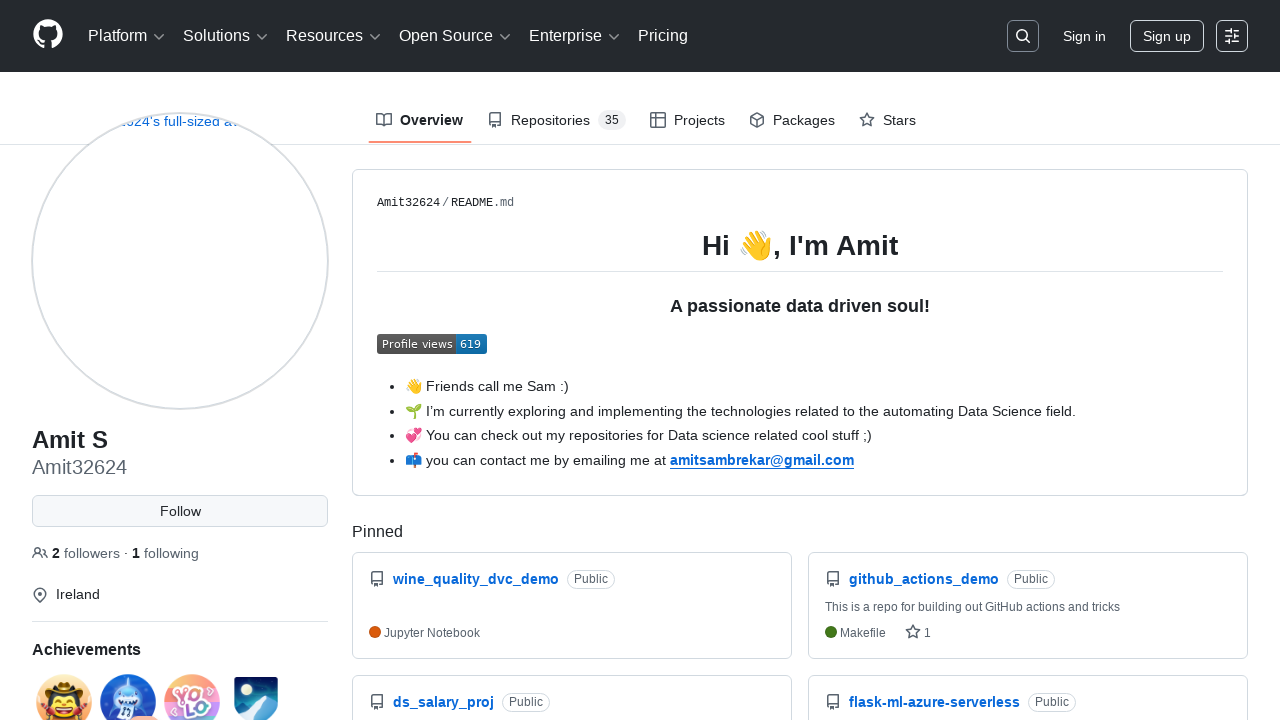

Refreshed GitHub profile page (refresh #86)
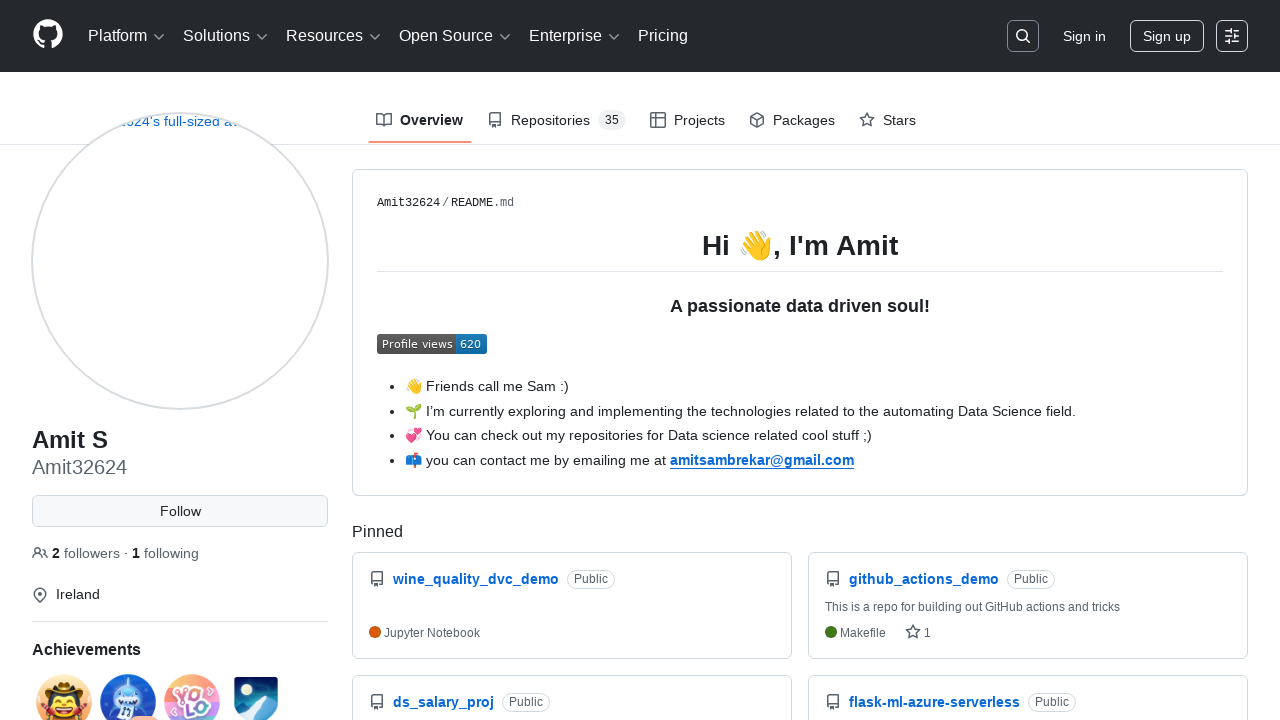

Refreshed GitHub profile page (refresh #87)
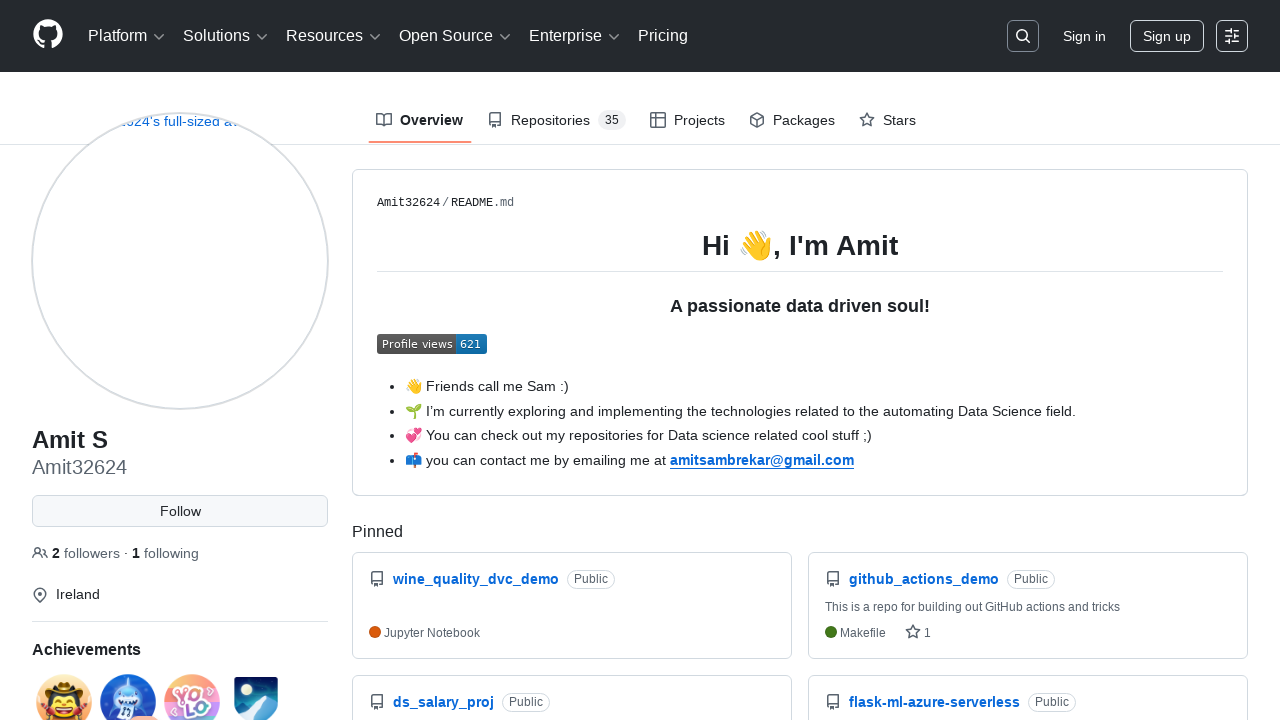

Refreshed GitHub profile page (refresh #88)
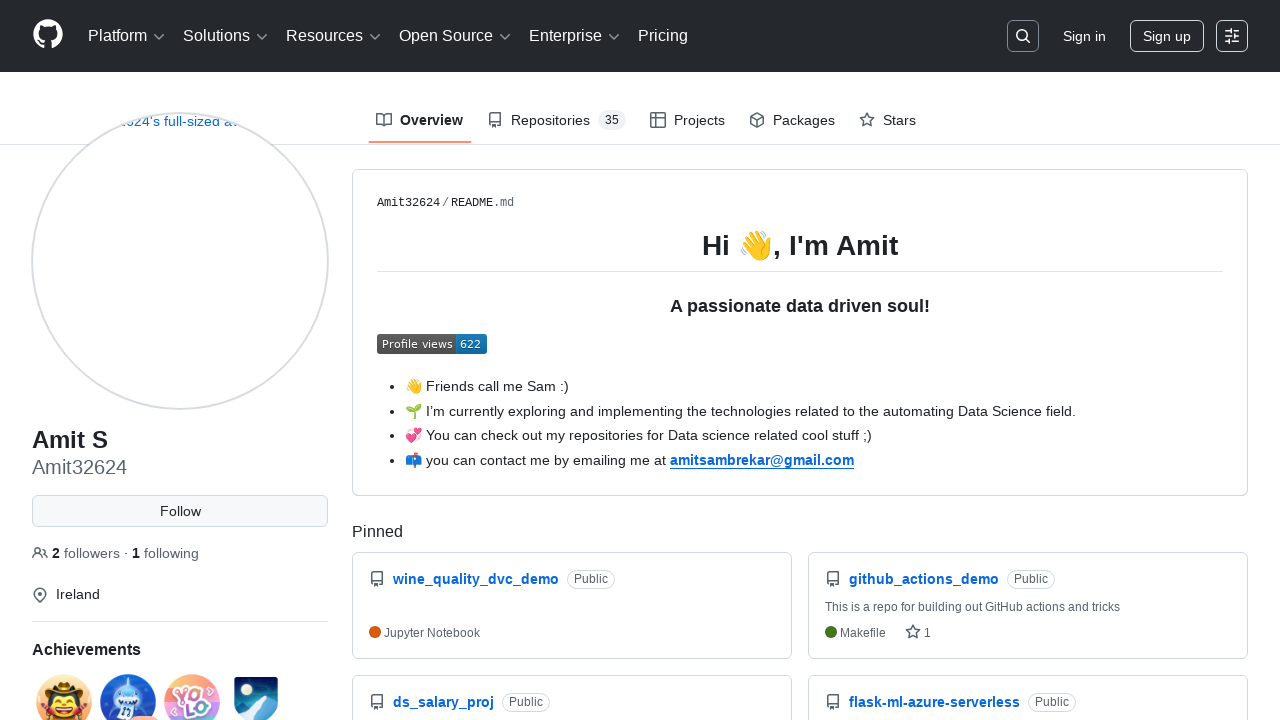

Refreshed GitHub profile page (refresh #89)
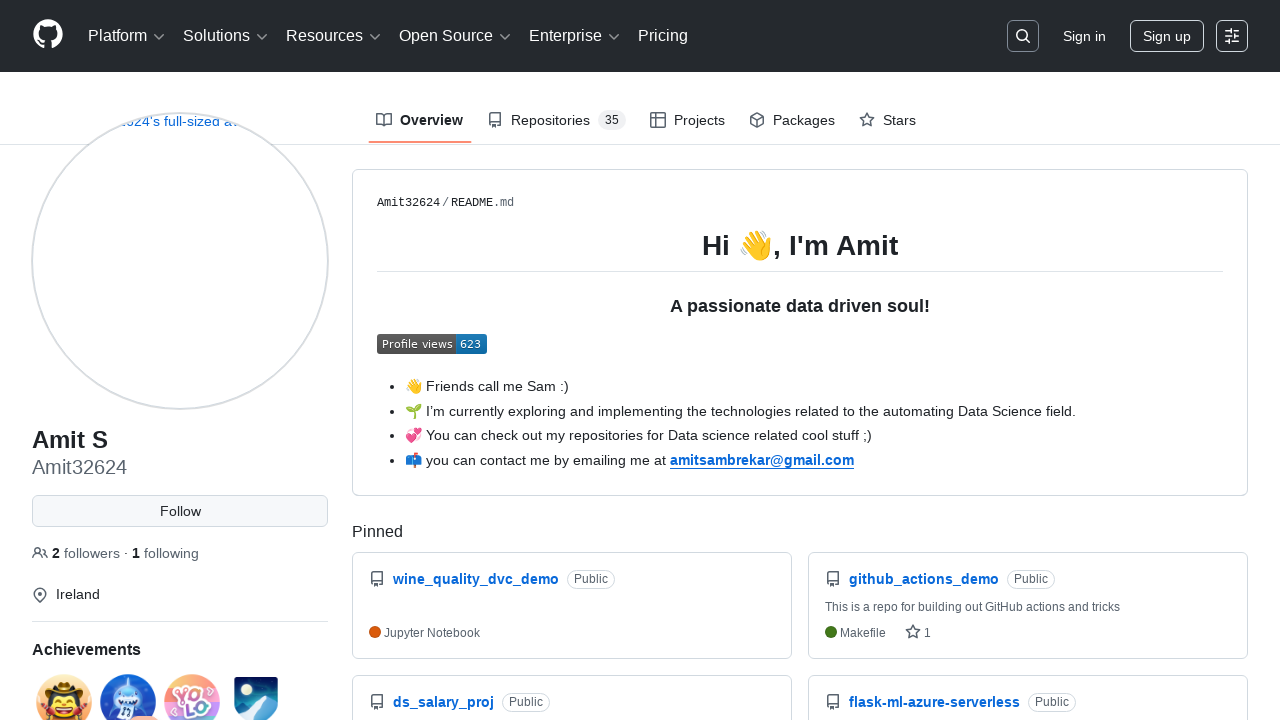

Refreshed GitHub profile page (refresh #90)
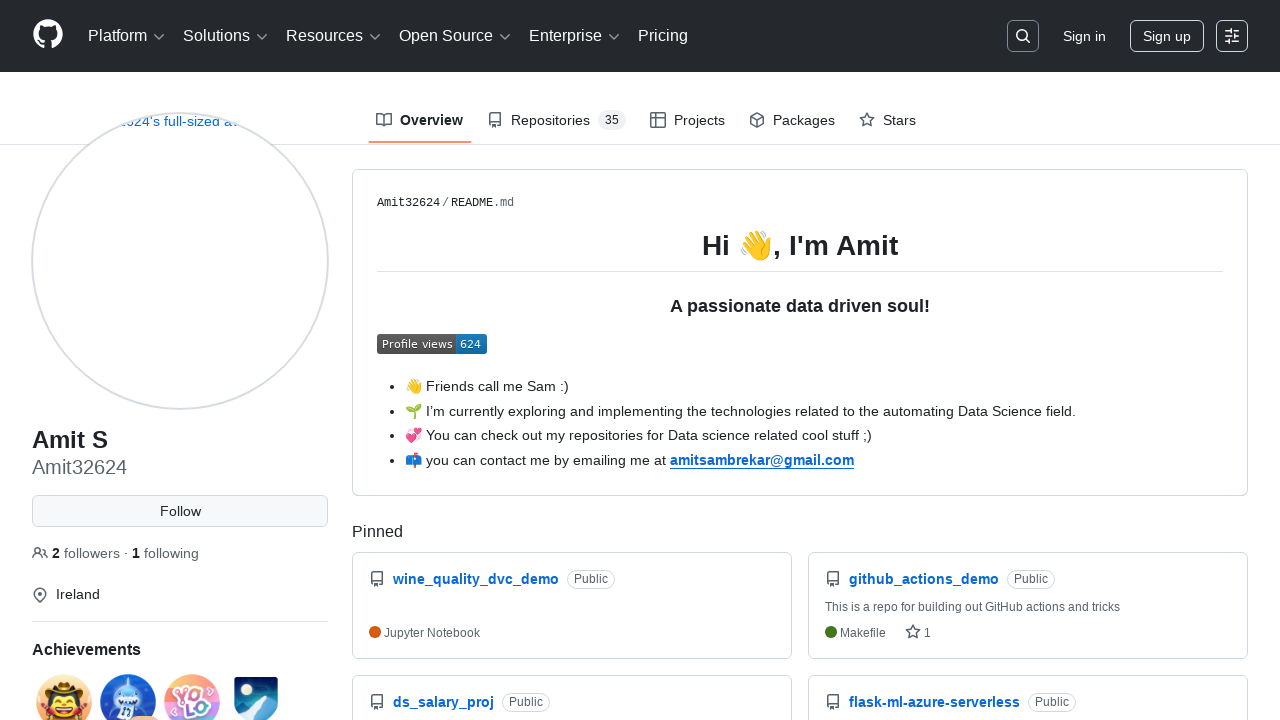

Refreshed GitHub profile page (refresh #91)
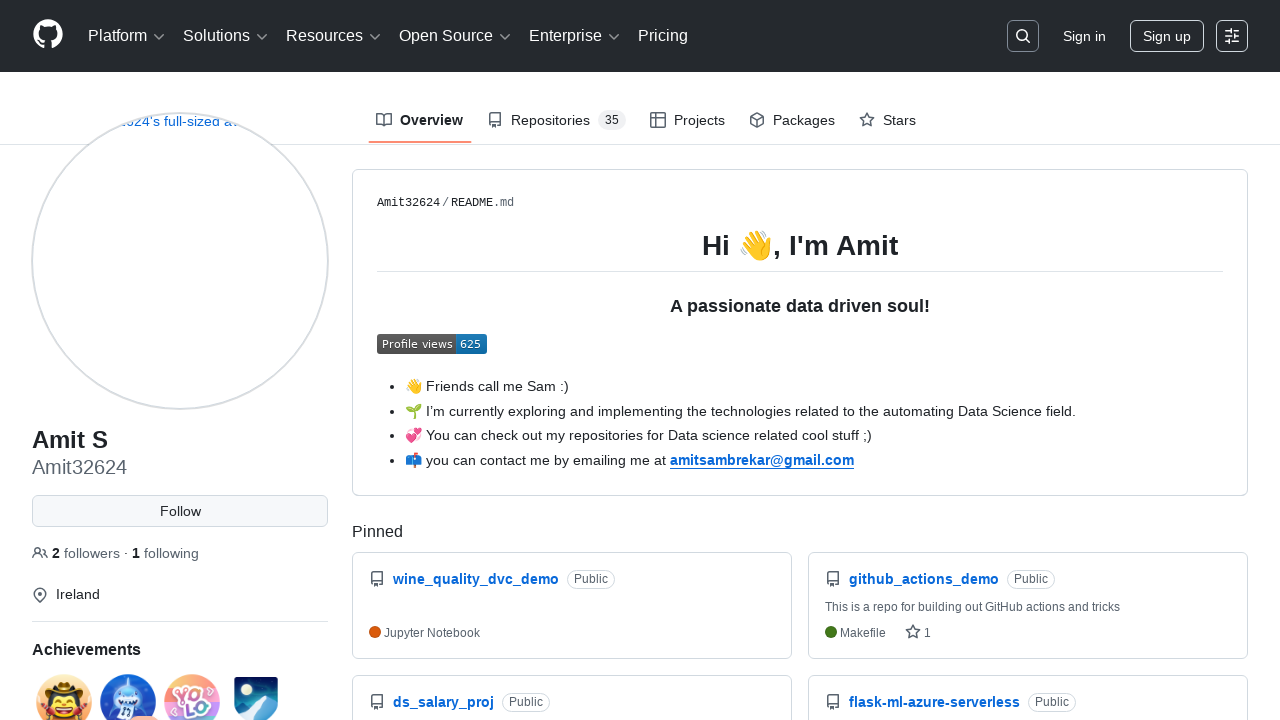

Refreshed GitHub profile page (refresh #92)
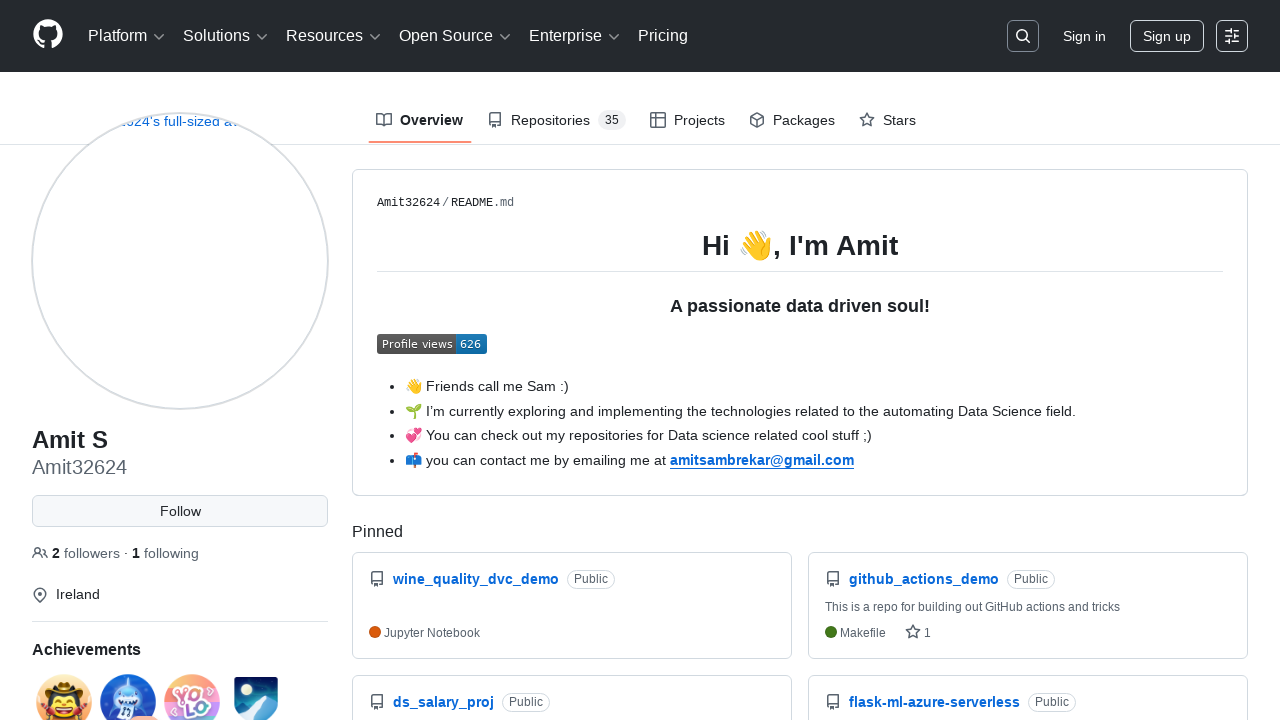

Refreshed GitHub profile page (refresh #93)
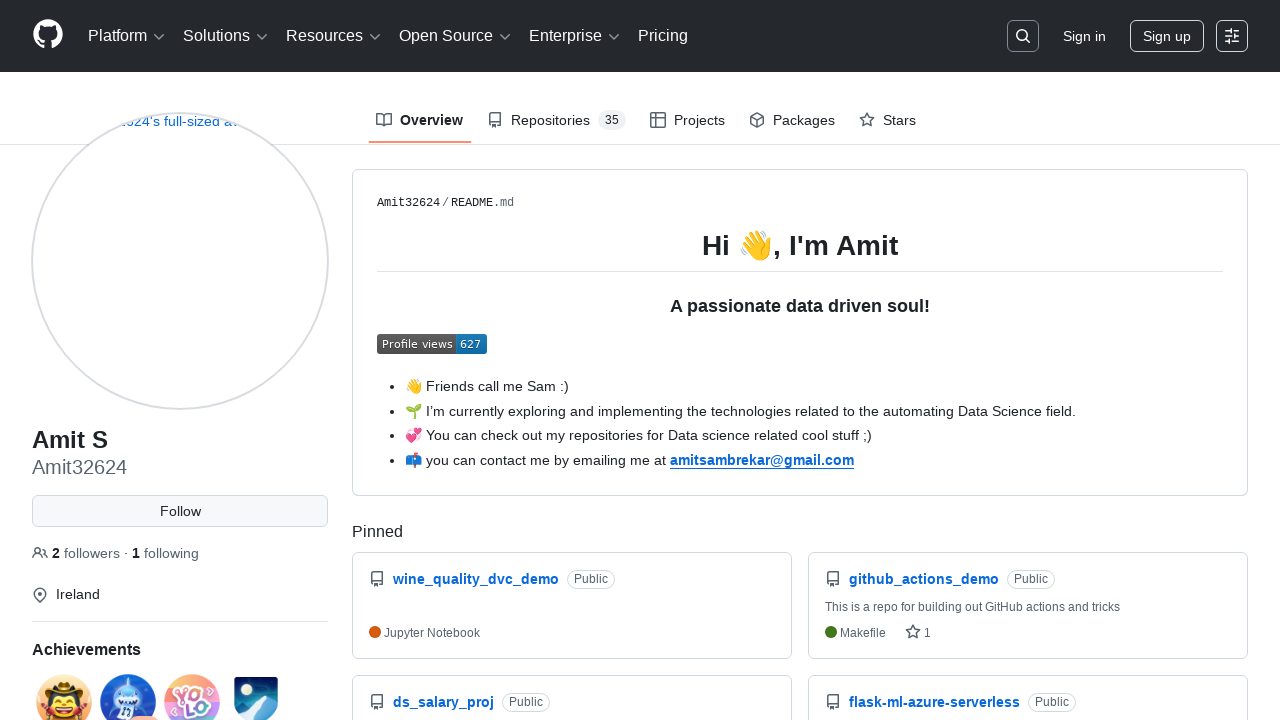

Refreshed GitHub profile page (refresh #94)
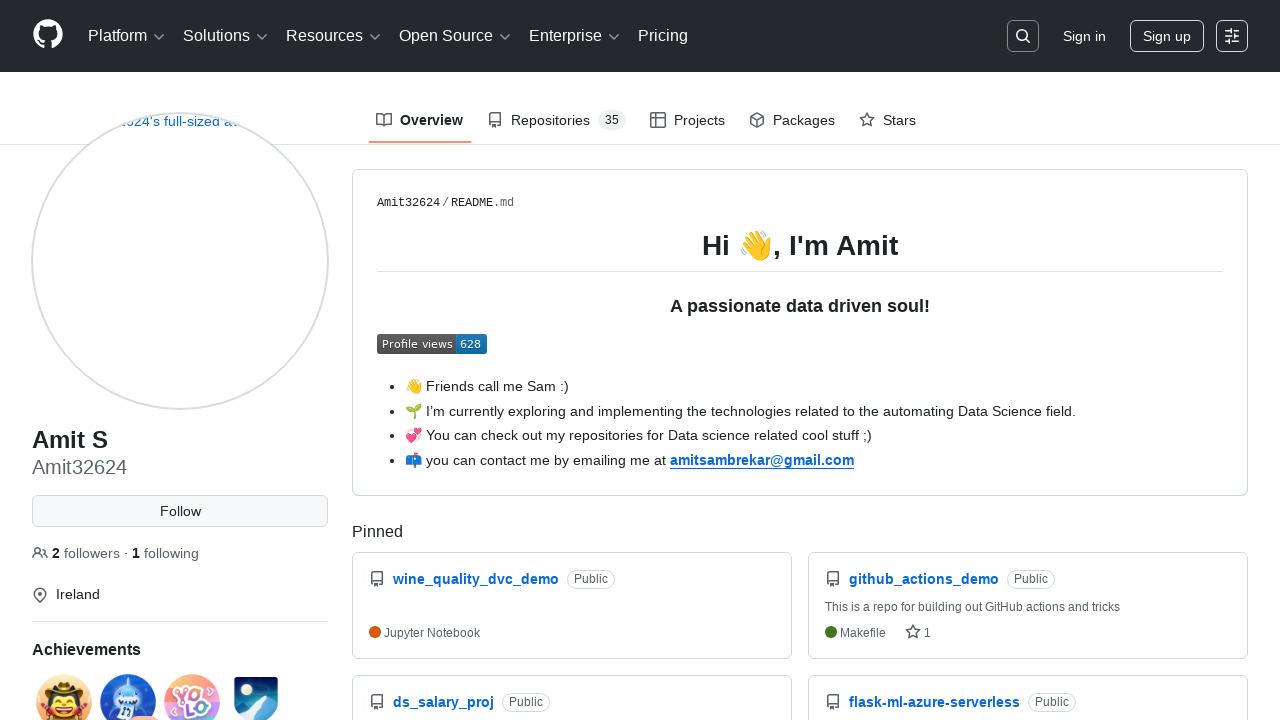

Refreshed GitHub profile page (refresh #95)
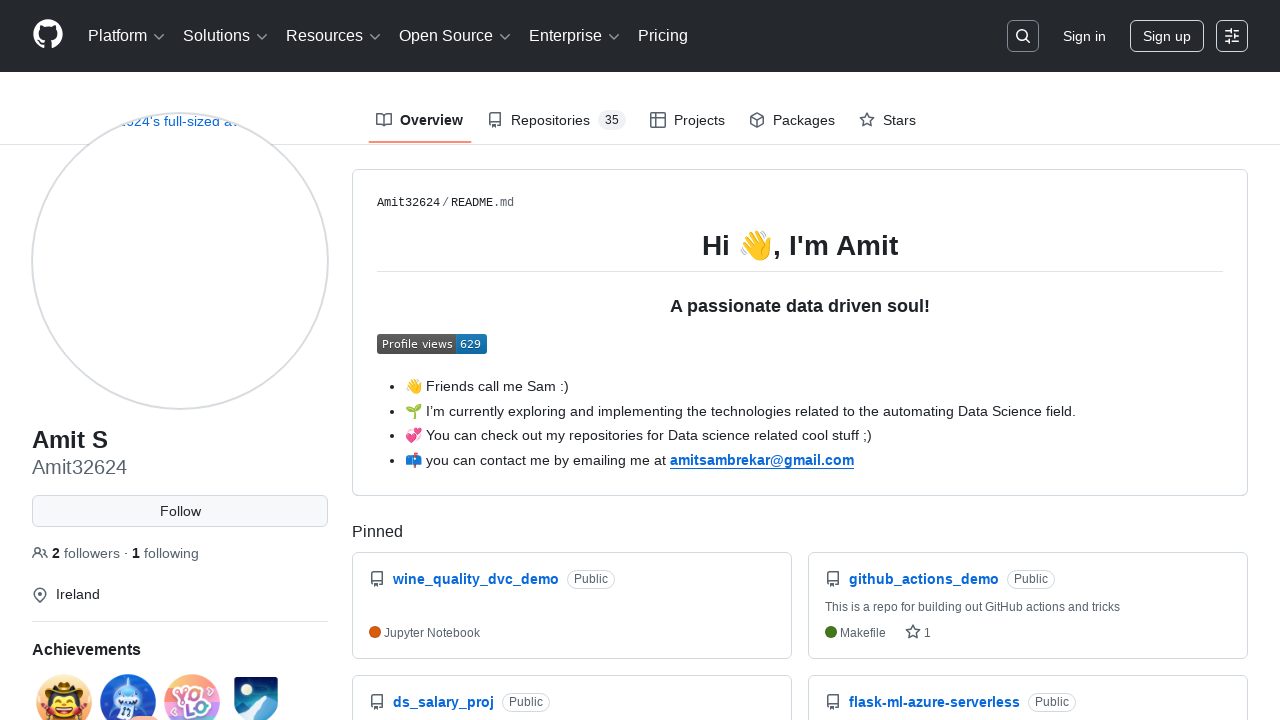

Refreshed GitHub profile page (refresh #96)
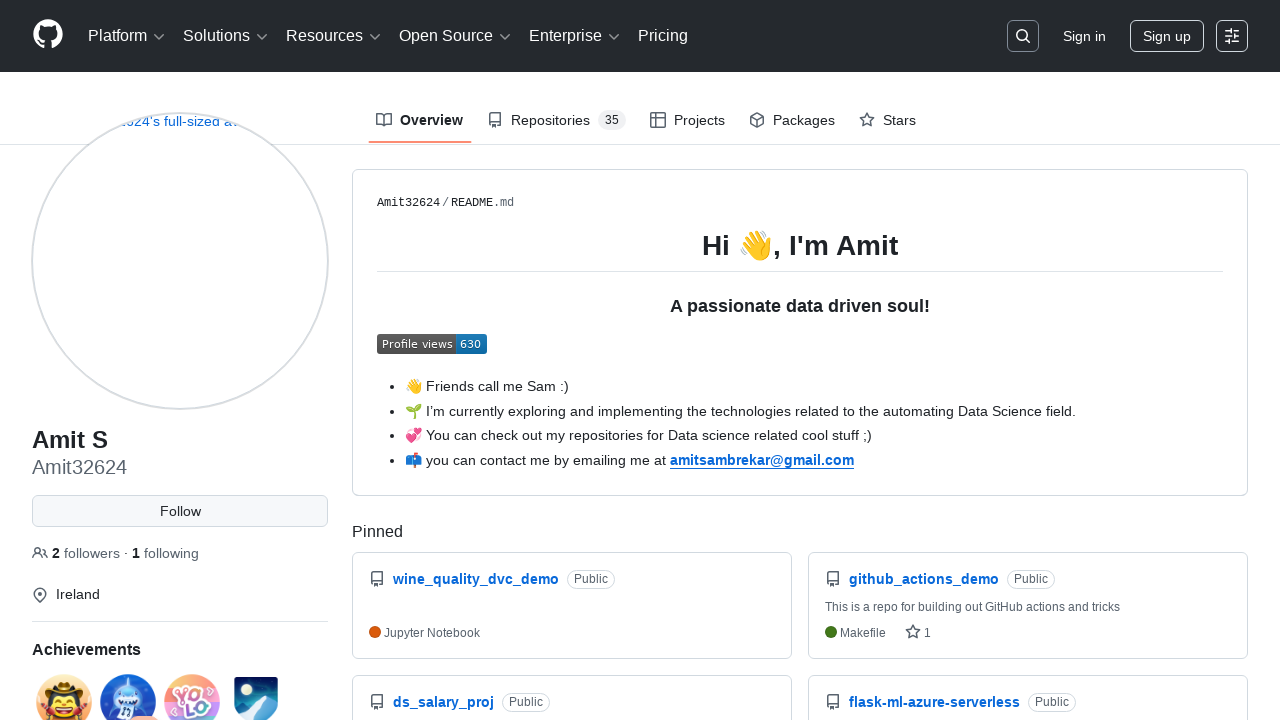

Refreshed GitHub profile page (refresh #97)
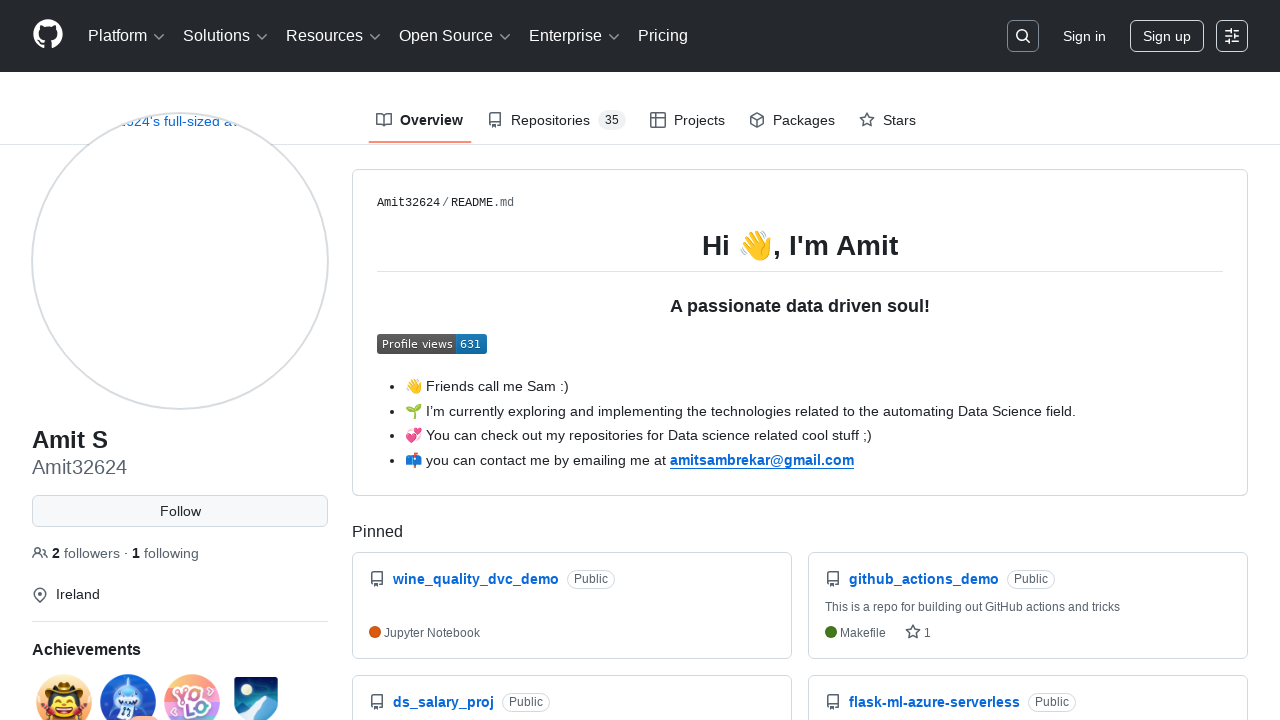

Refreshed GitHub profile page (refresh #98)
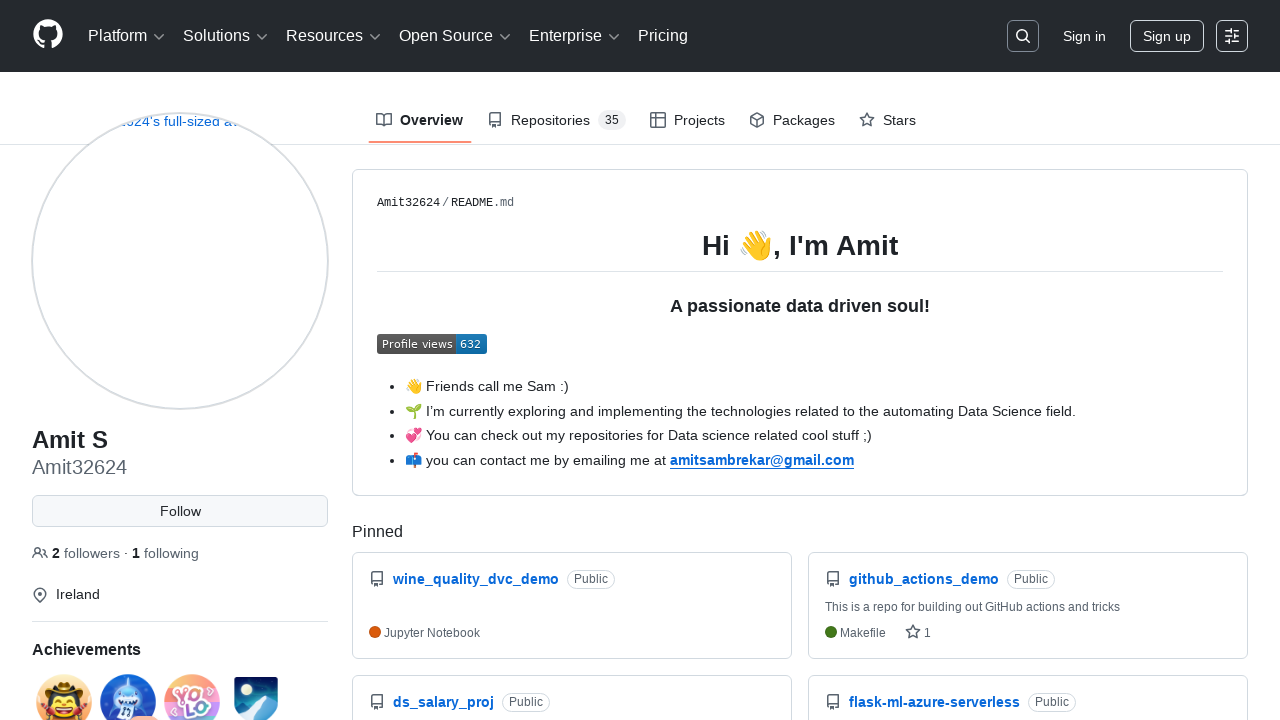

Refreshed GitHub profile page (refresh #99)
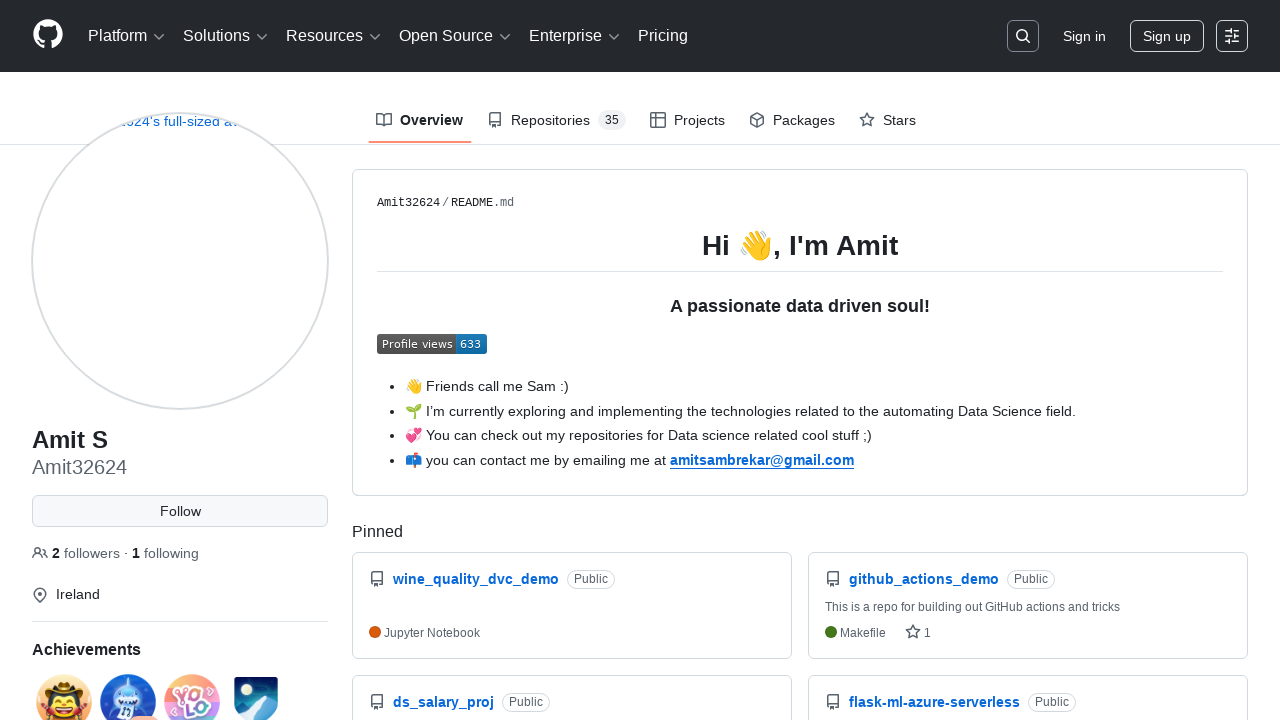

Refreshed GitHub profile page (refresh #100)
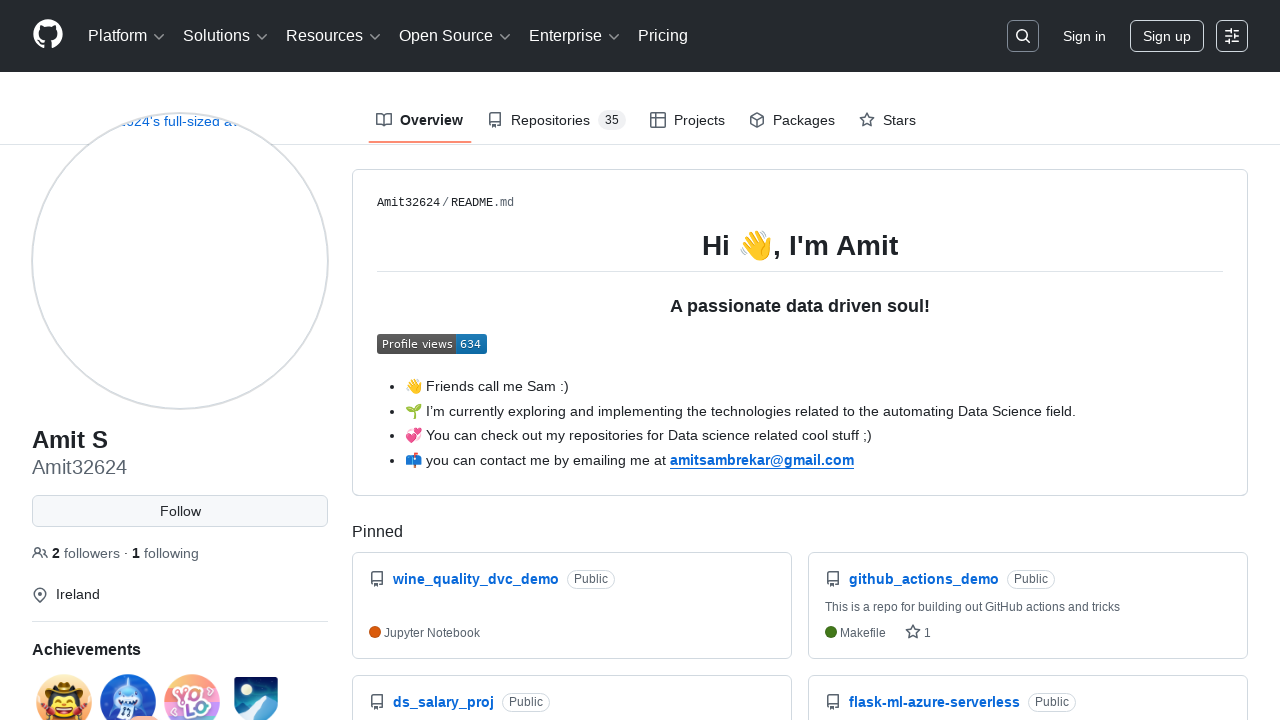

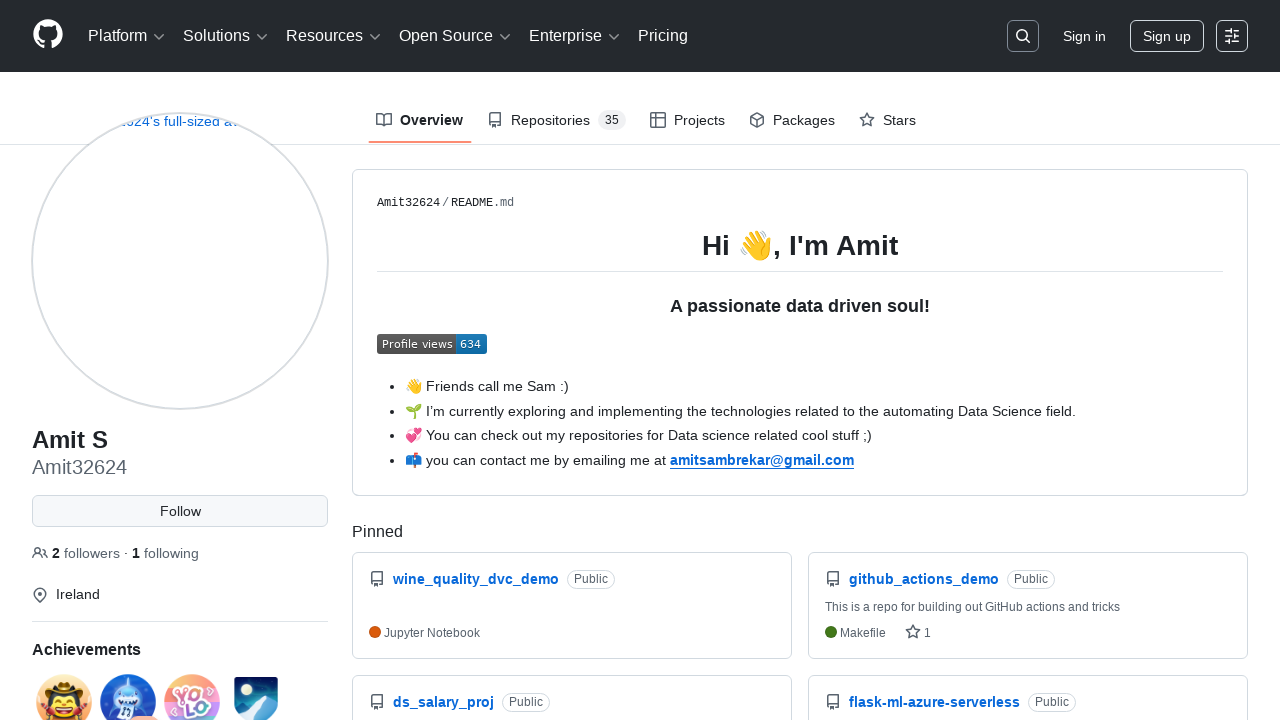